Tests the jQuery UI widget demo by switching to the demo iframe, capturing the initial color style of a widget element, and repeatedly clicking a toggle button until the color returns to the original state.

Starting URL: https://jqueryui.com/widget/

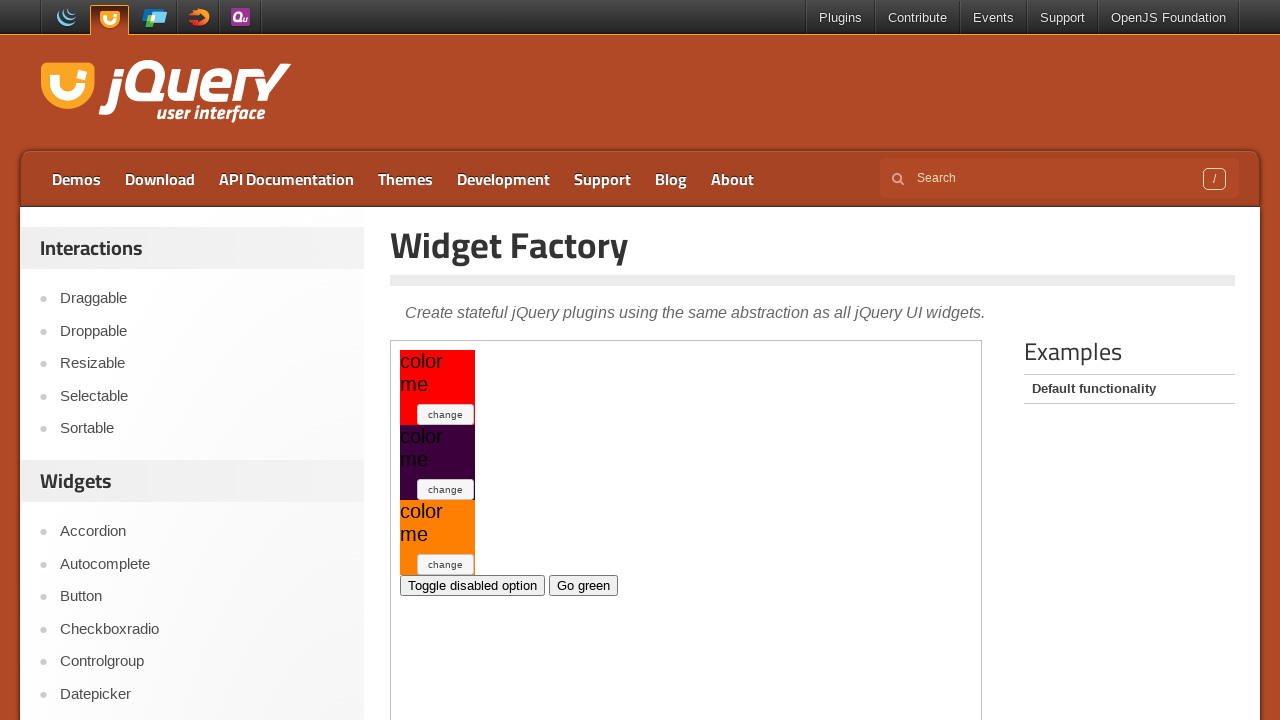

Located the demo iframe
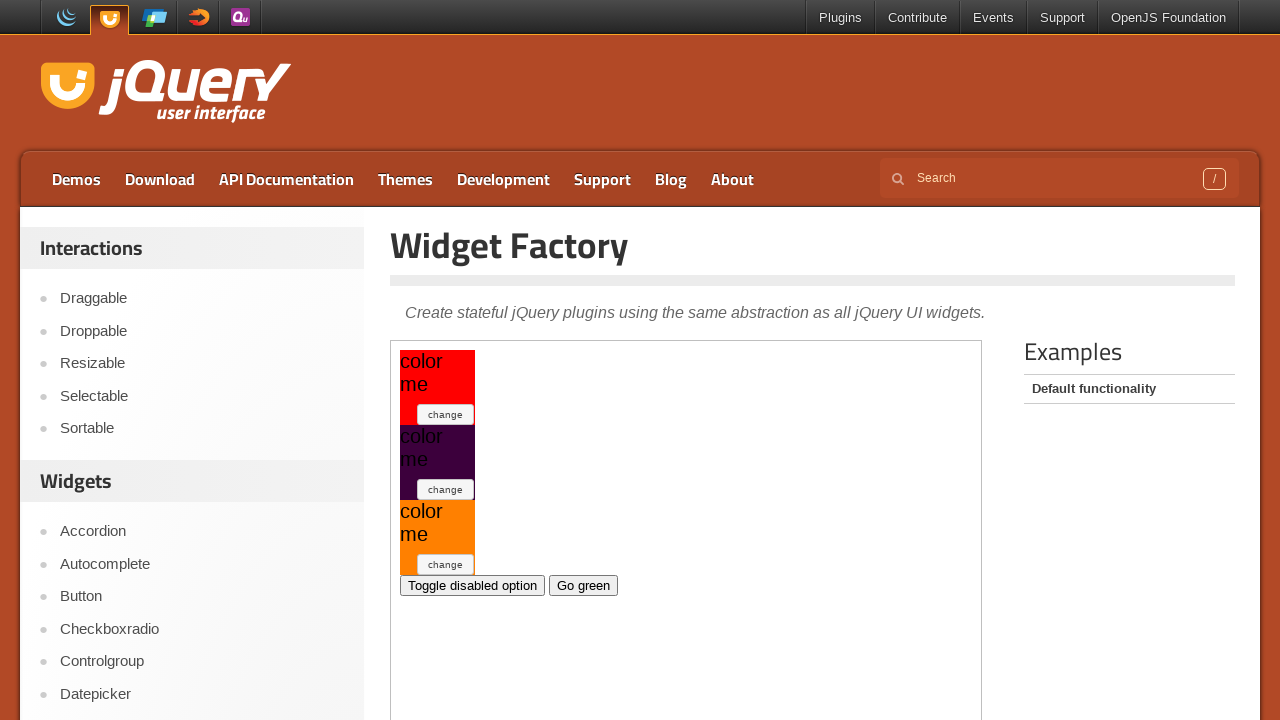

Located the widget element
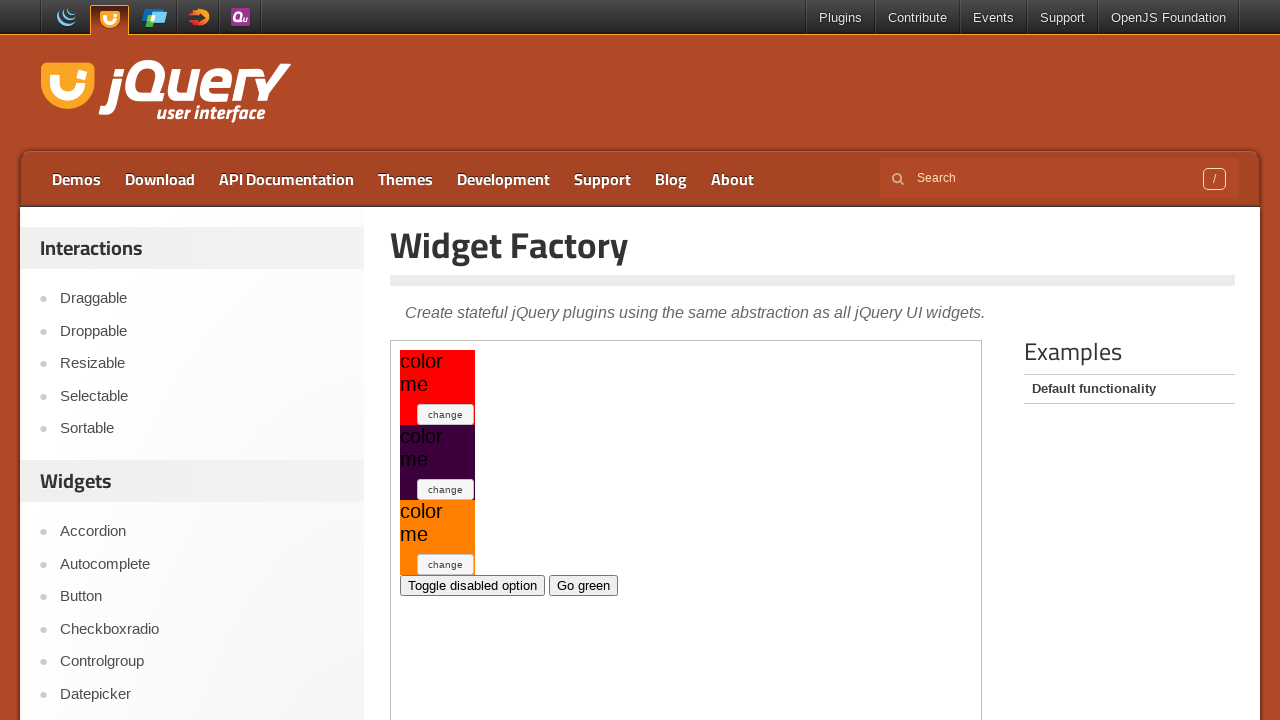

Captured initial widget style: background-color: rgb(255, 0, 0);
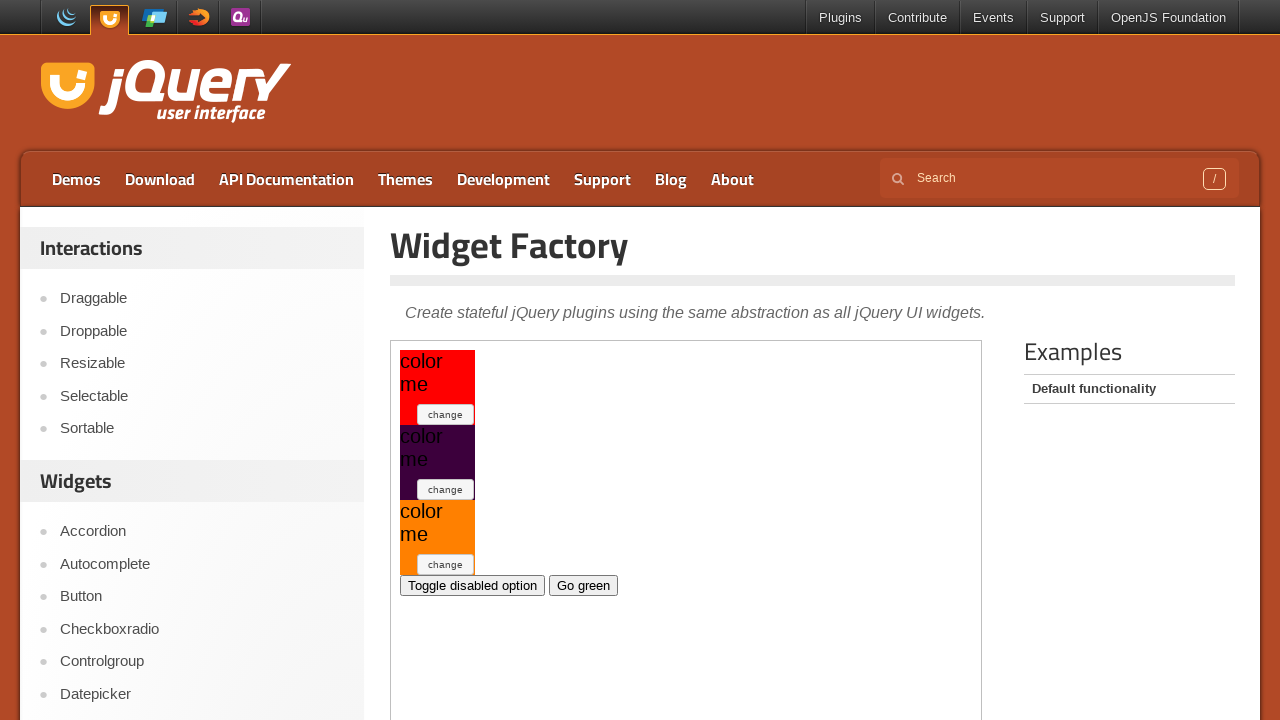

Located the toggle button
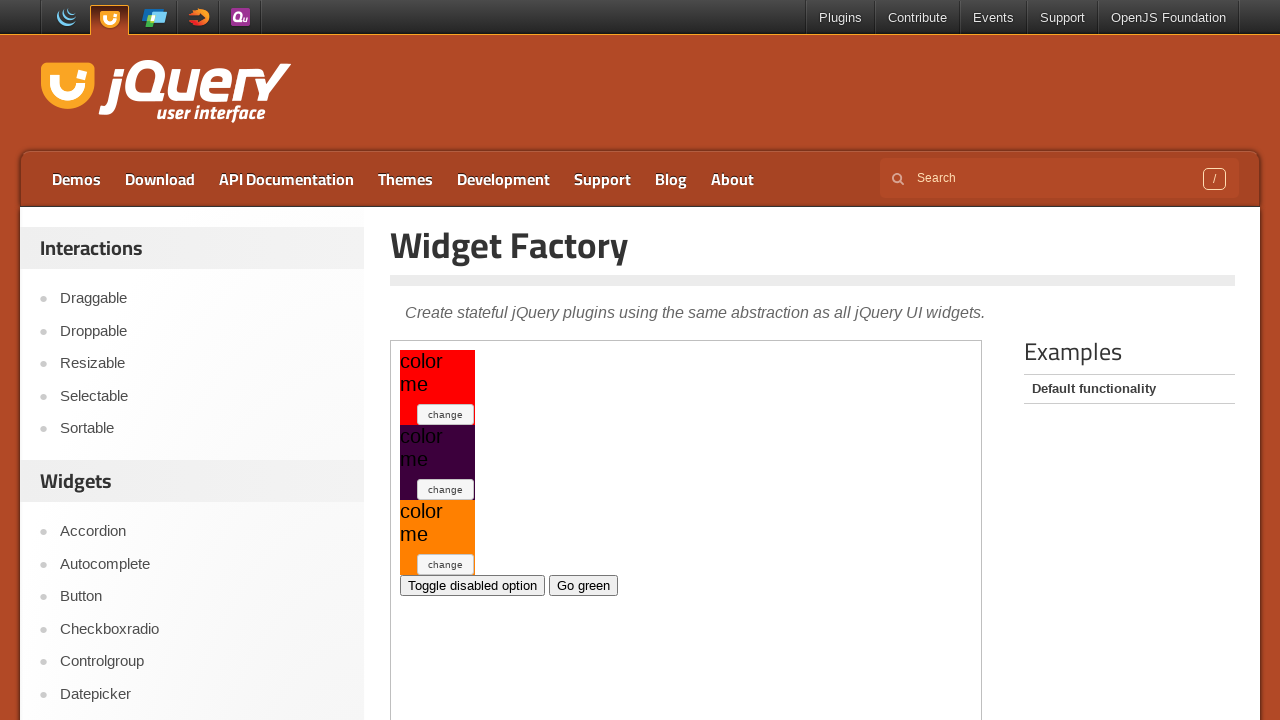

Clicked toggle button (iteration 1) at (446, 414) on .demo-frame >> internal:control=enter-frame >> xpath=//*[@id='my-widget1']/butto
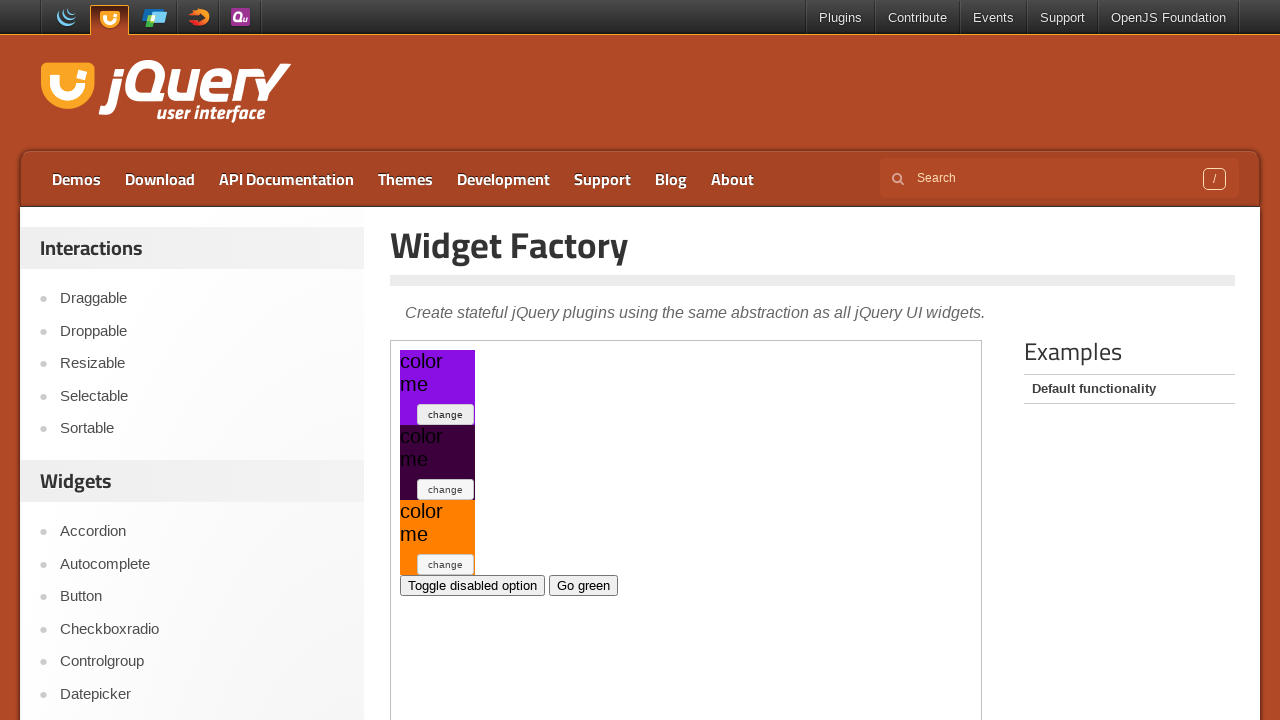

Retrieved widget style after toggle: background-color: rgb(137, 15, 228);
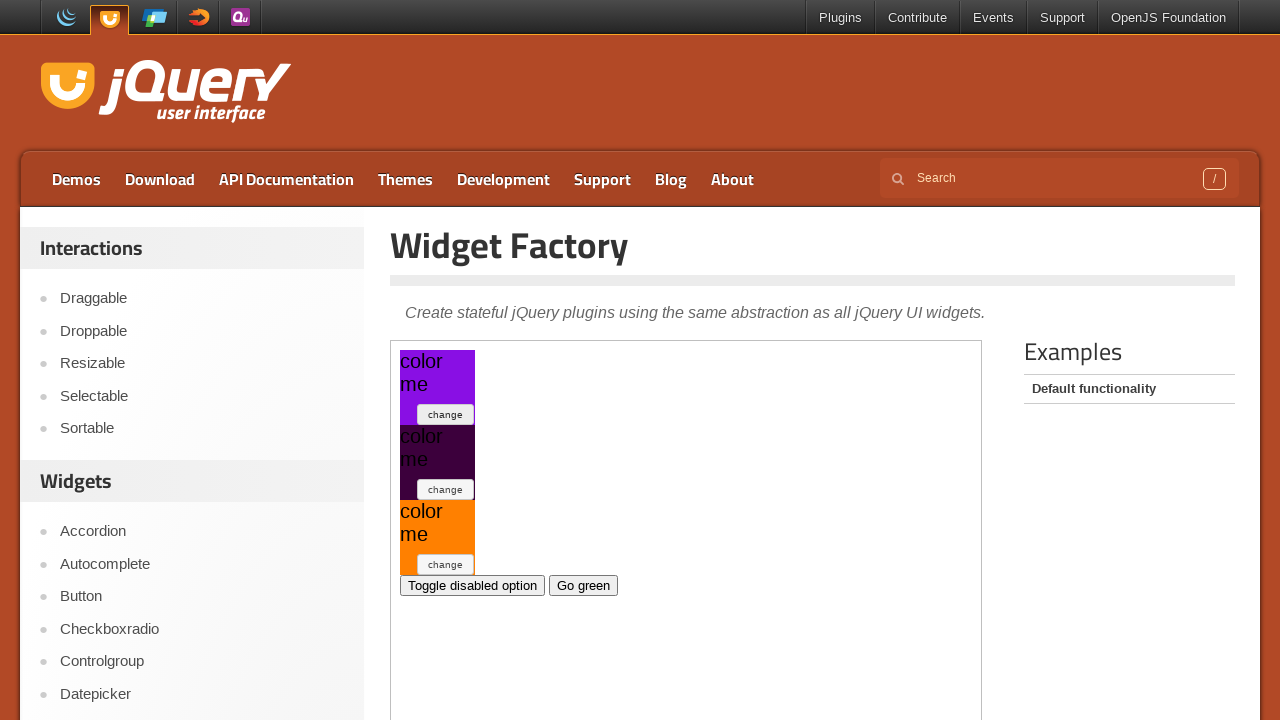

Clicked toggle button (iteration 2) at (446, 414) on .demo-frame >> internal:control=enter-frame >> xpath=//*[@id='my-widget1']/butto
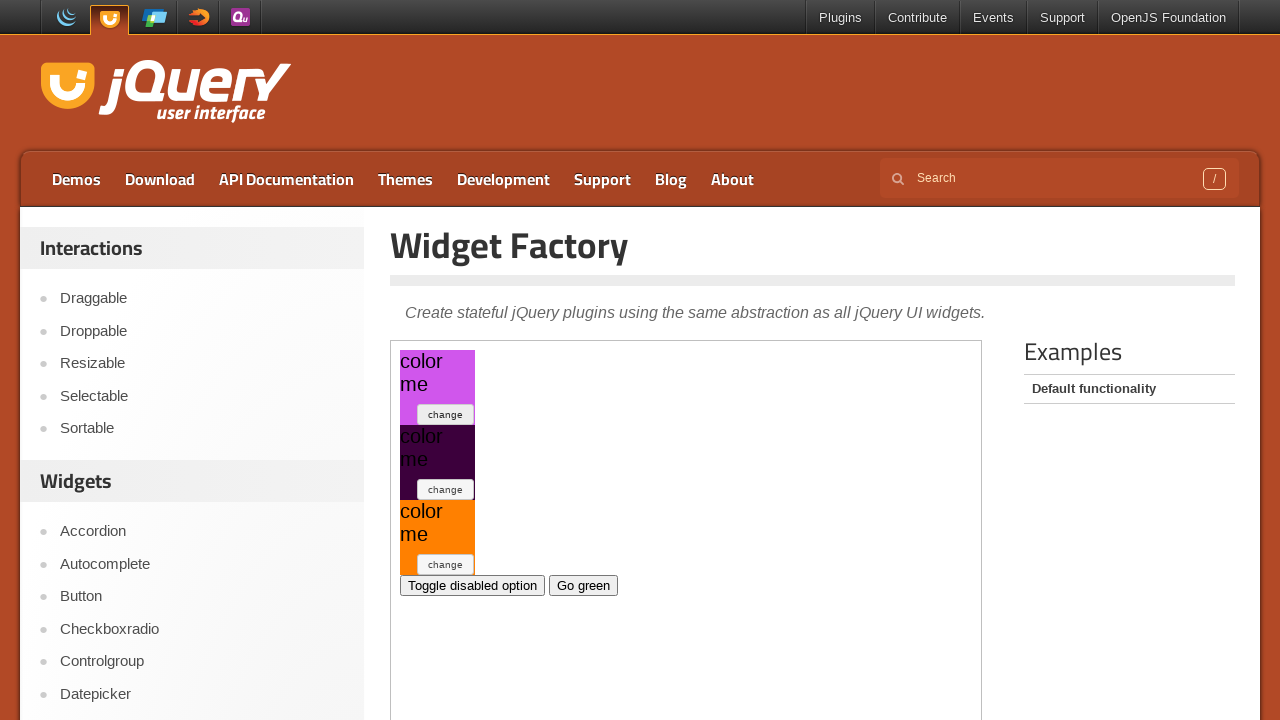

Retrieved widget style after toggle: background-color: rgb(208, 86, 236);
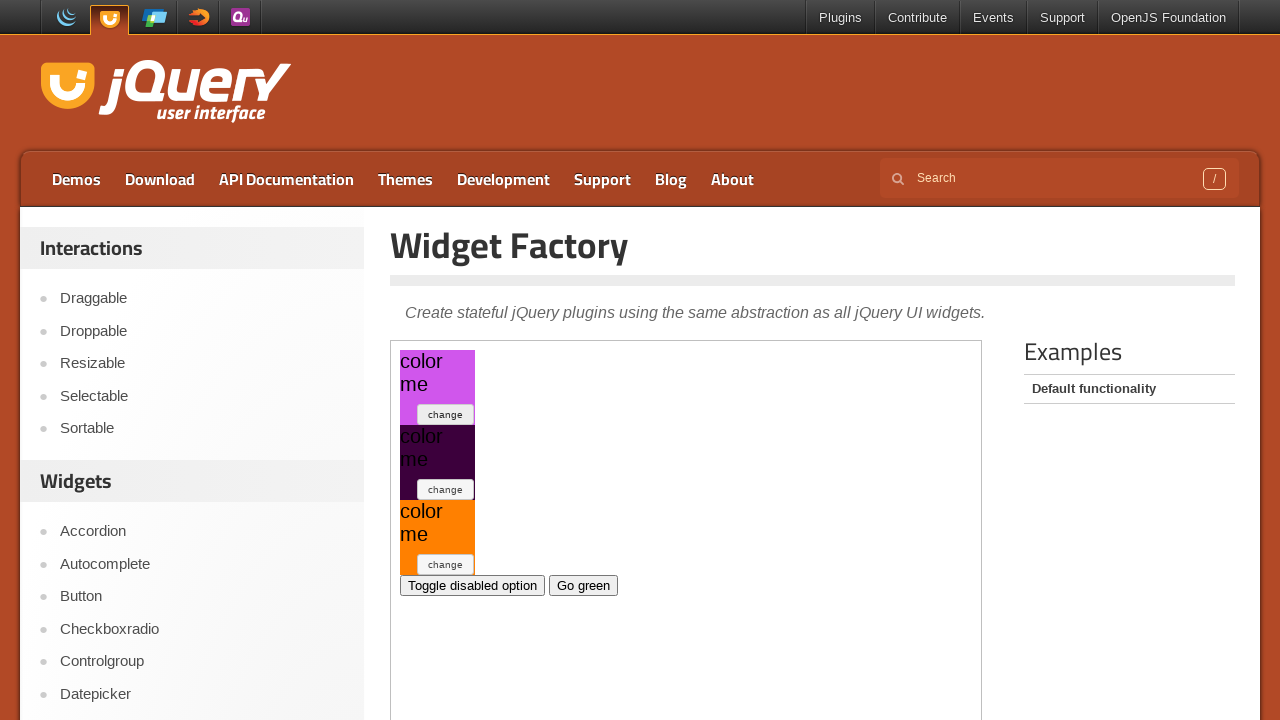

Clicked toggle button (iteration 3) at (446, 414) on .demo-frame >> internal:control=enter-frame >> xpath=//*[@id='my-widget1']/butto
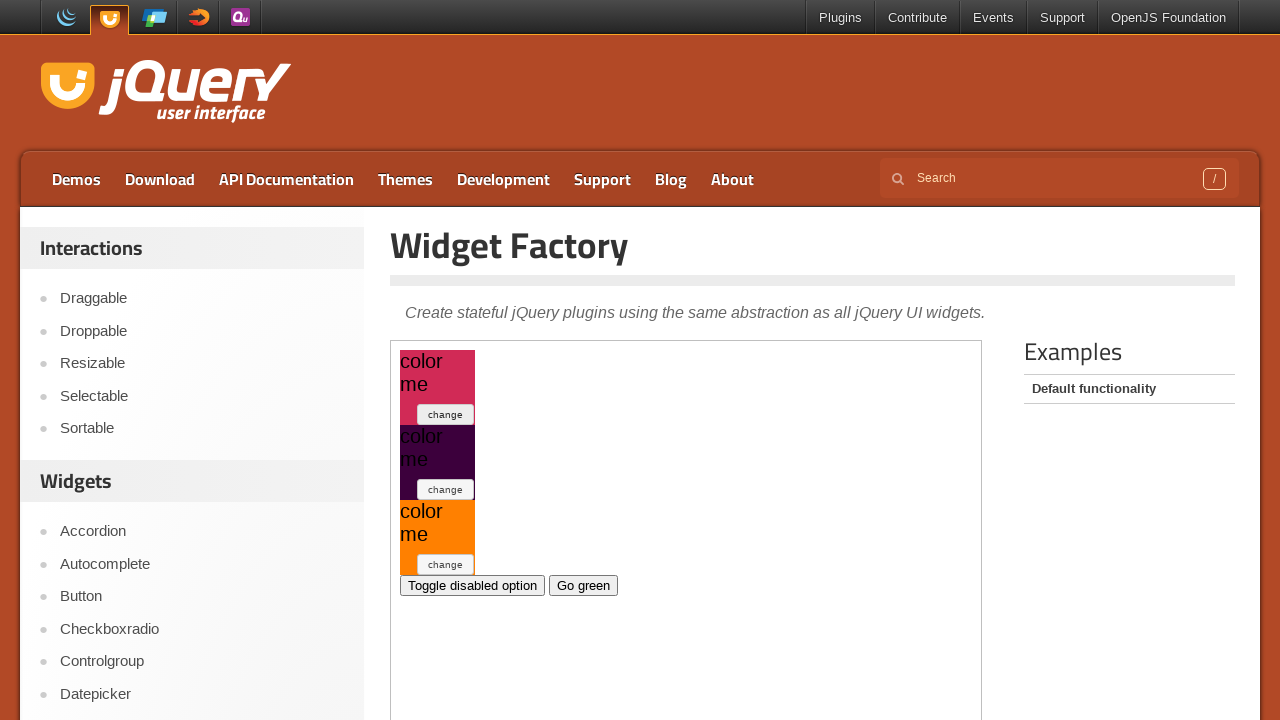

Retrieved widget style after toggle: background-color: rgb(209, 42, 86);
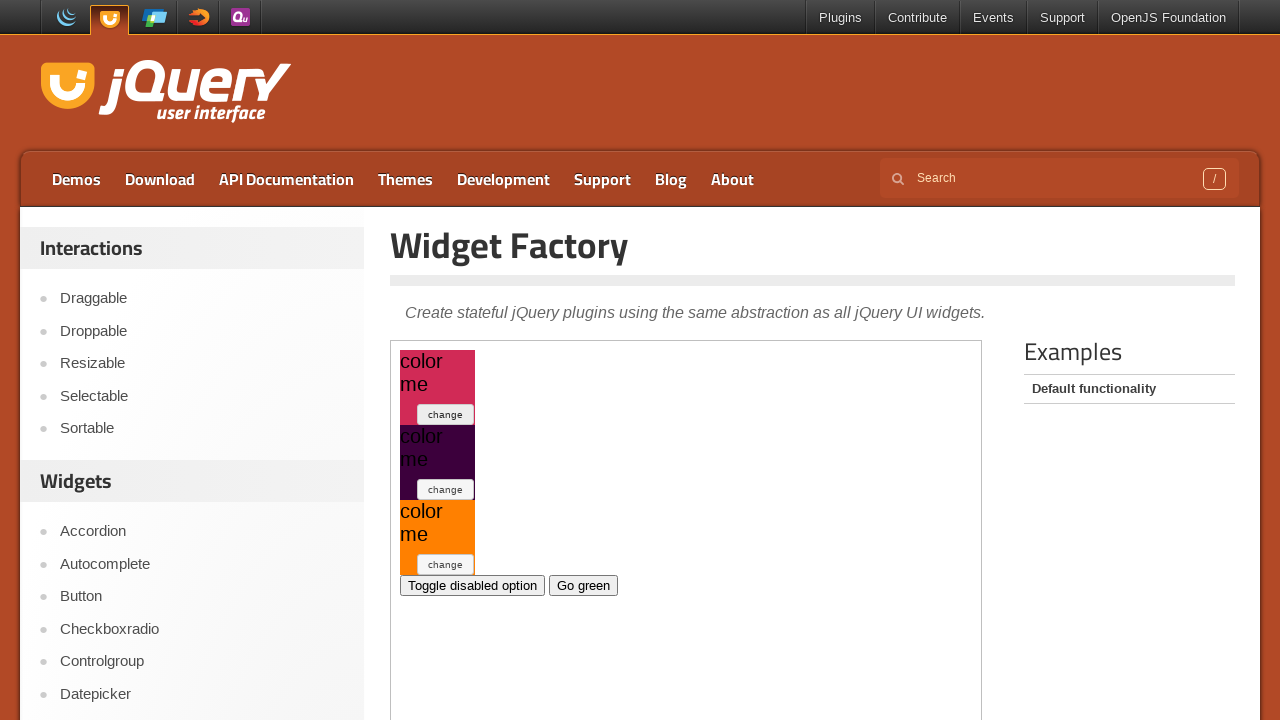

Clicked toggle button (iteration 4) at (446, 414) on .demo-frame >> internal:control=enter-frame >> xpath=//*[@id='my-widget1']/butto
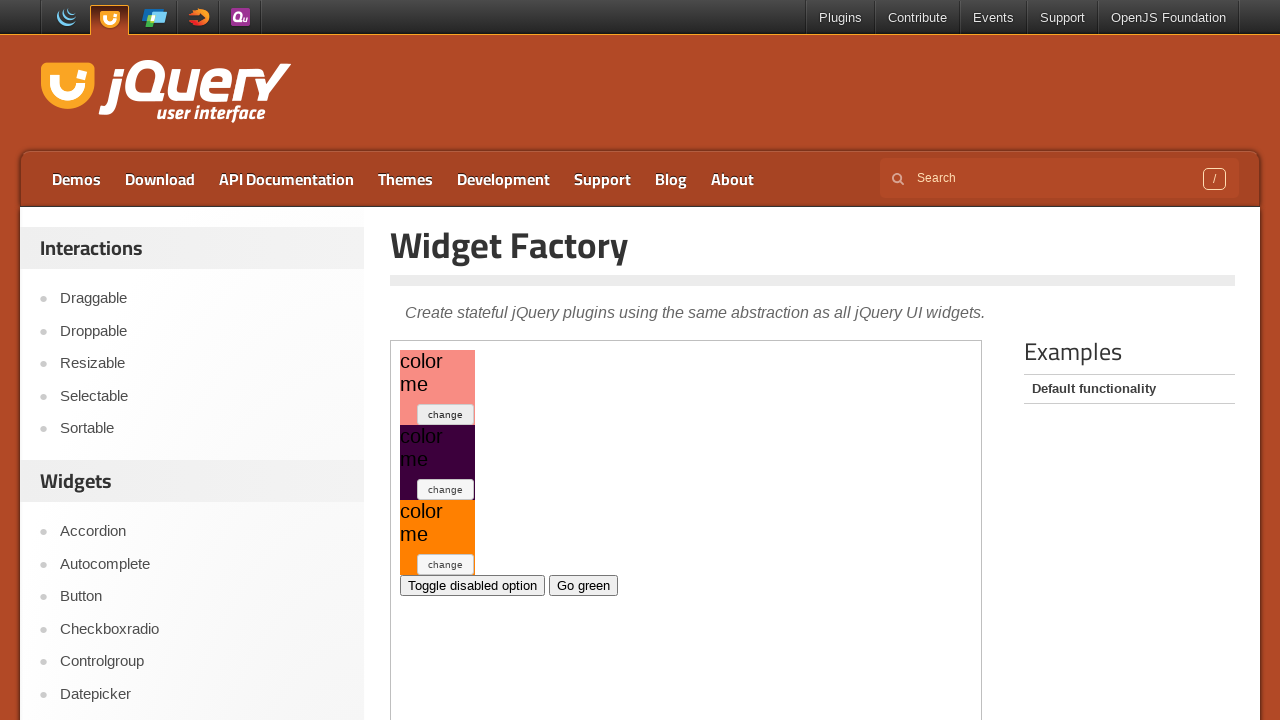

Retrieved widget style after toggle: background-color: rgb(248, 140, 131);
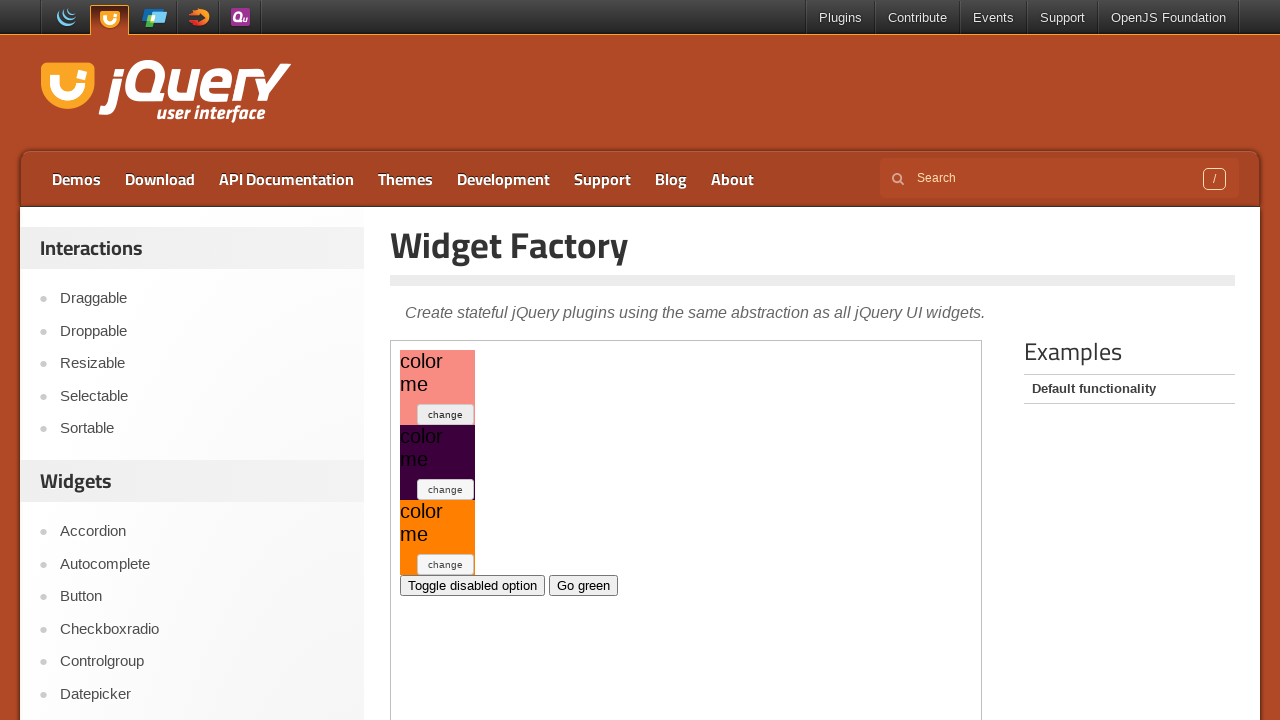

Clicked toggle button (iteration 5) at (446, 414) on .demo-frame >> internal:control=enter-frame >> xpath=//*[@id='my-widget1']/butto
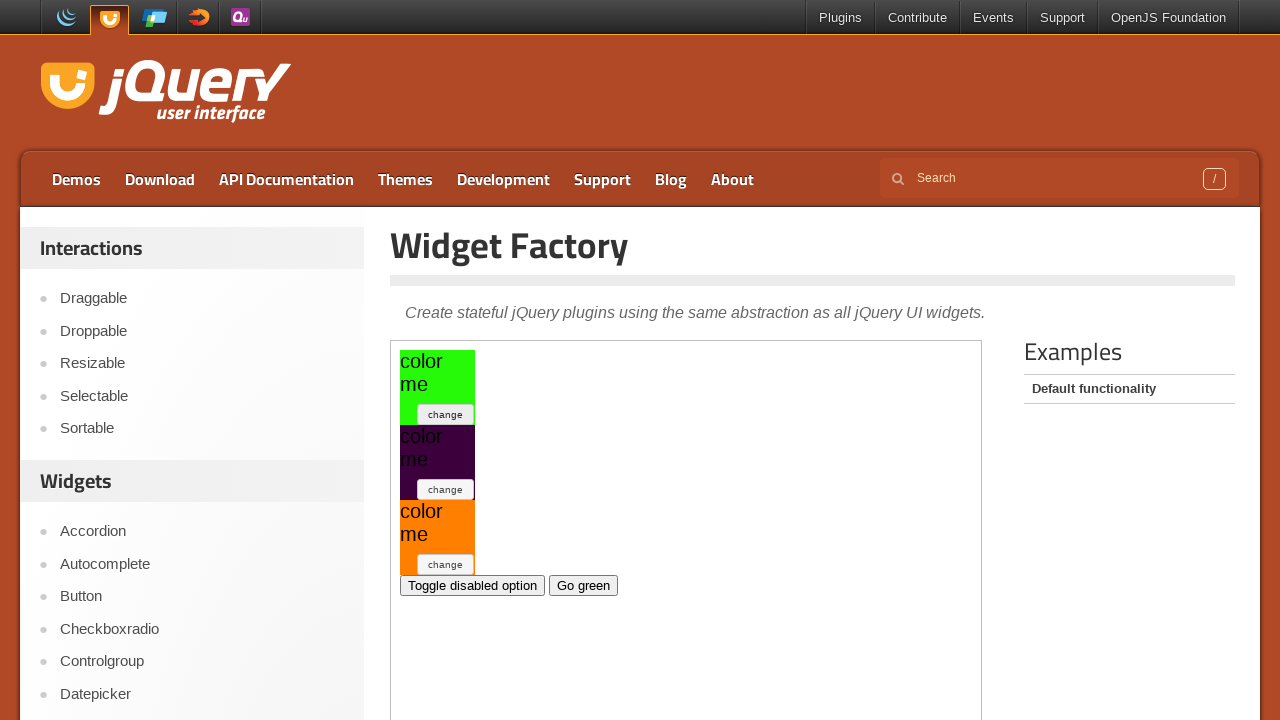

Retrieved widget style after toggle: background-color: rgb(39, 250, 9);
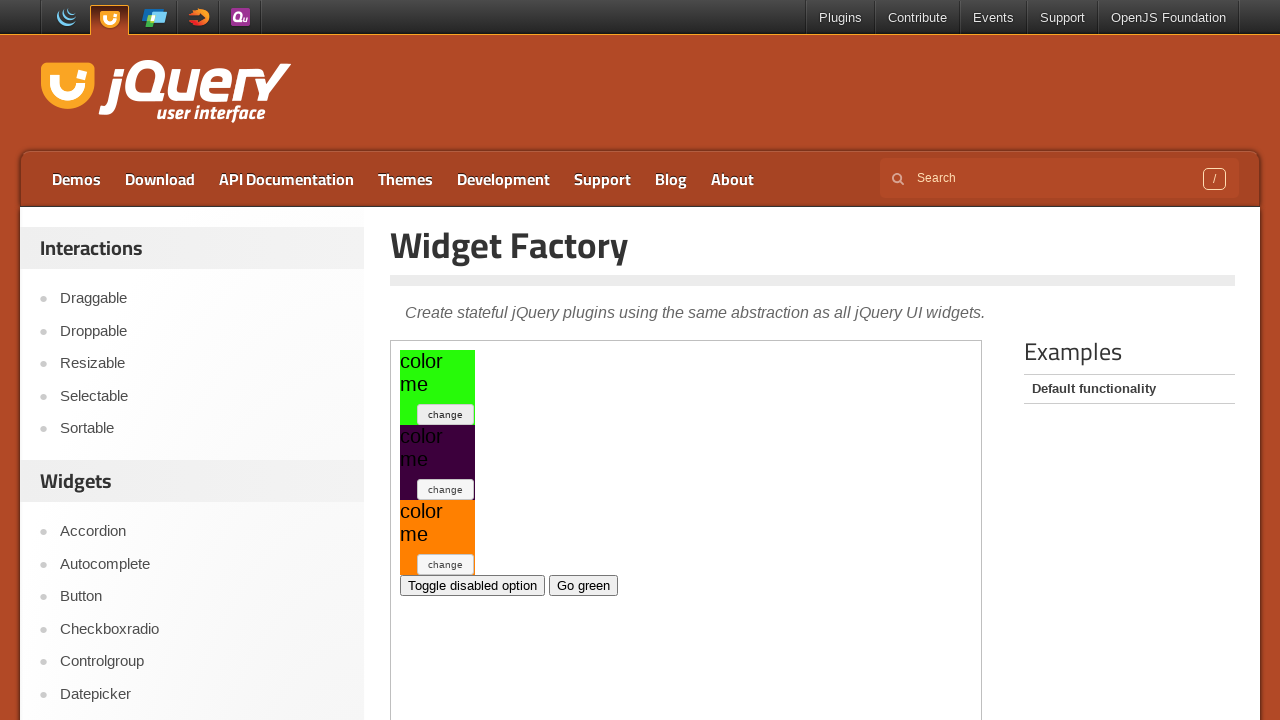

Clicked toggle button (iteration 6) at (446, 414) on .demo-frame >> internal:control=enter-frame >> xpath=//*[@id='my-widget1']/butto
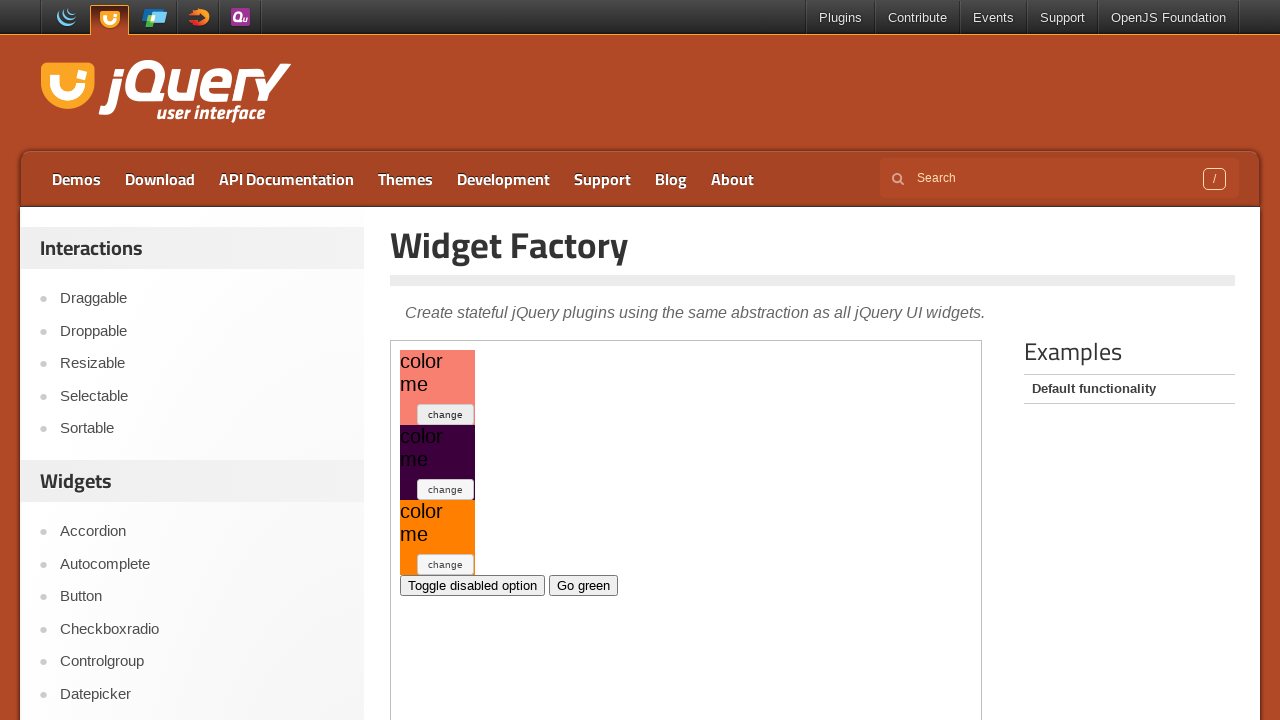

Retrieved widget style after toggle: background-color: rgb(247, 128, 113);
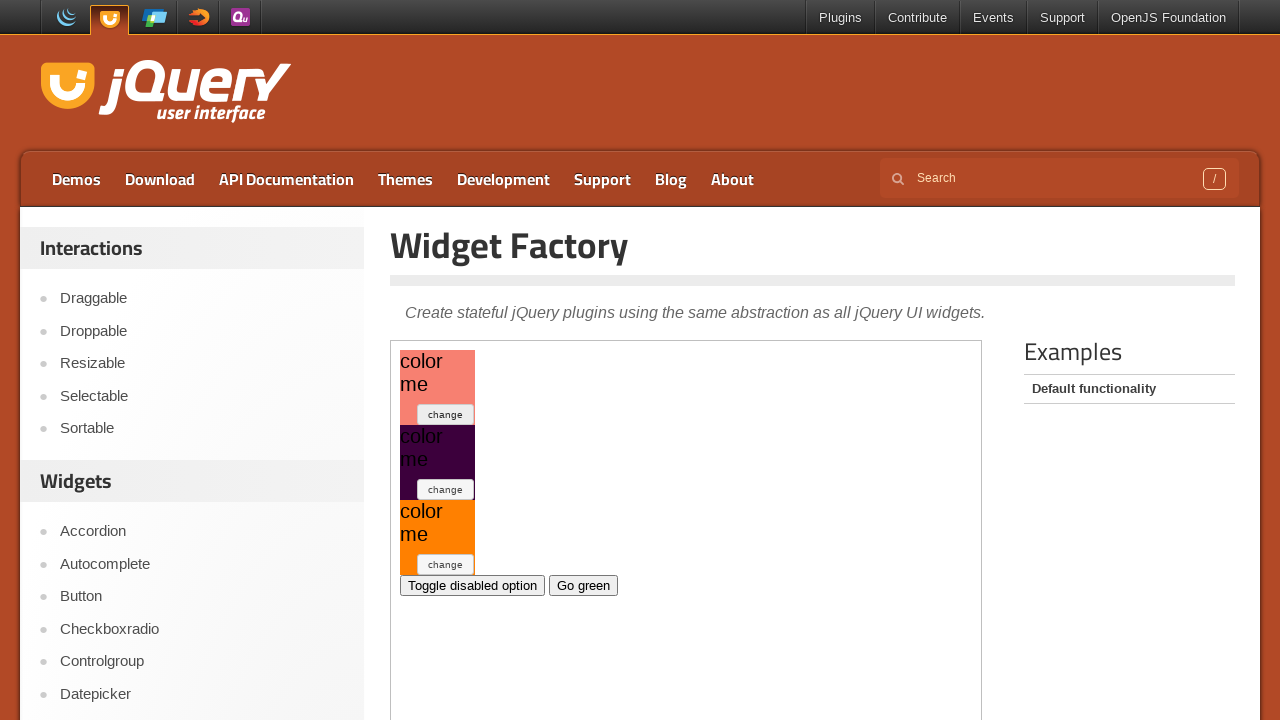

Clicked toggle button (iteration 7) at (446, 414) on .demo-frame >> internal:control=enter-frame >> xpath=//*[@id='my-widget1']/butto
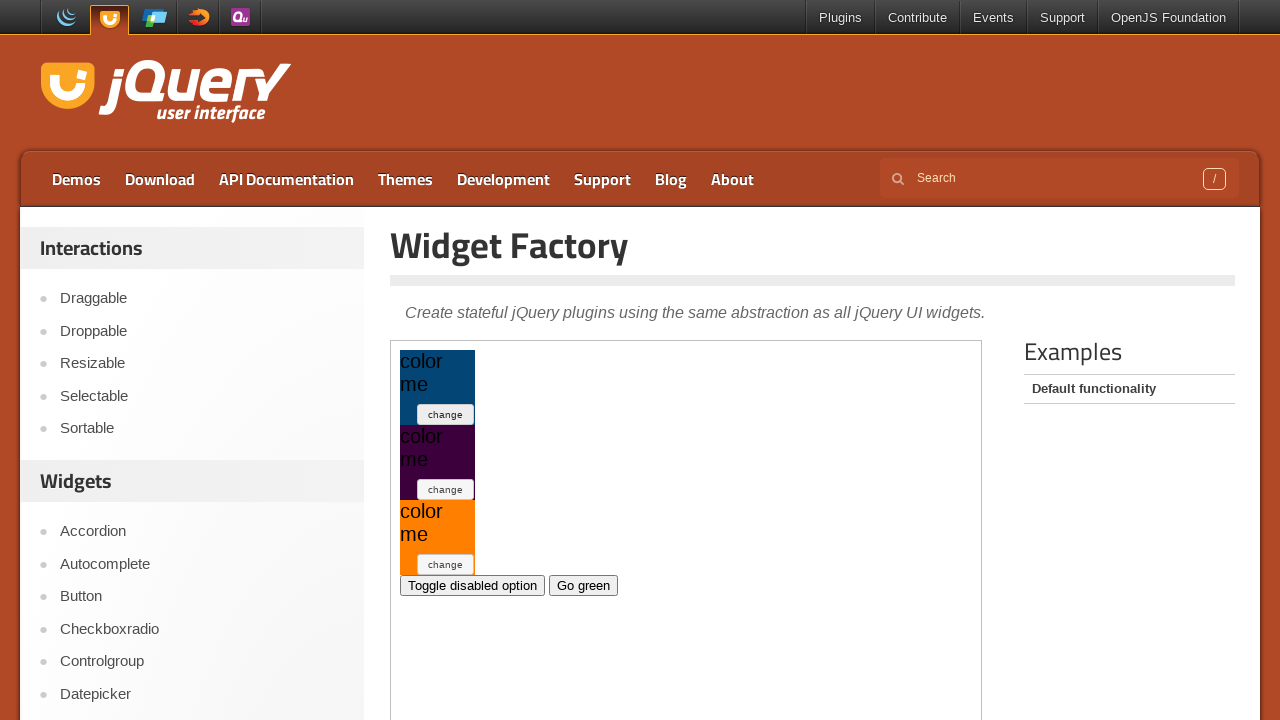

Retrieved widget style after toggle: background-color: rgb(3, 69, 117);
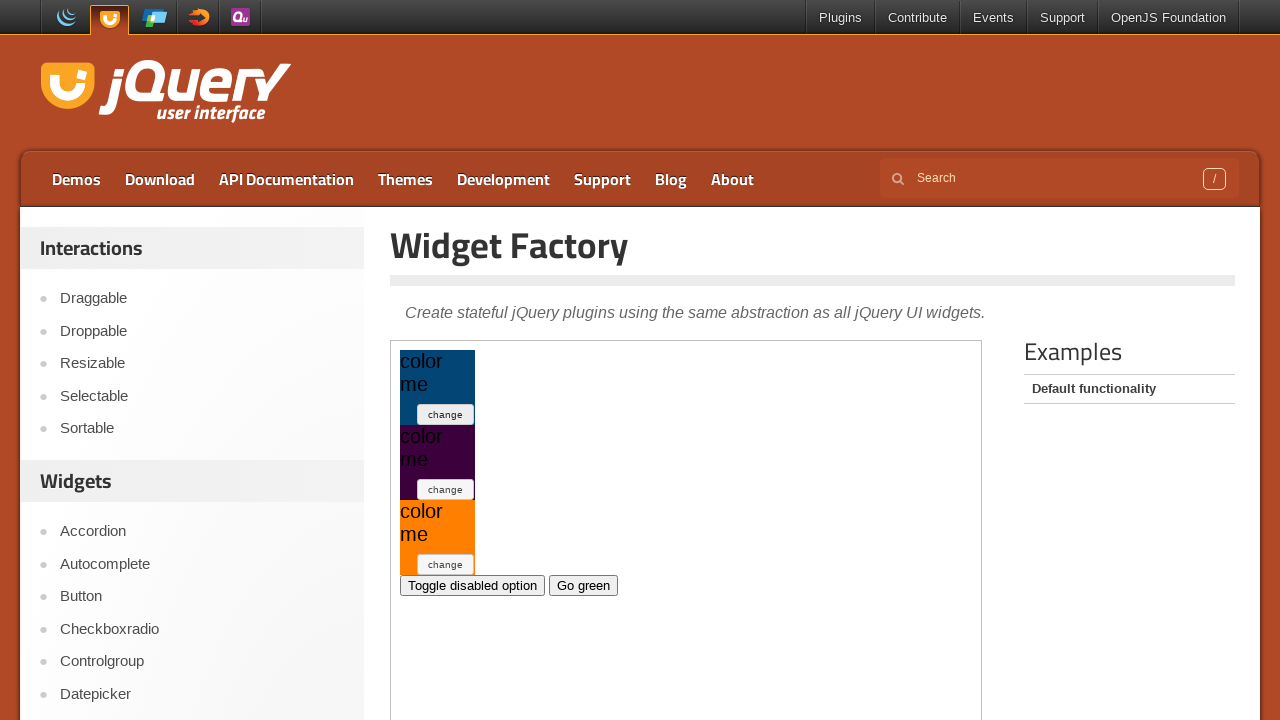

Clicked toggle button (iteration 8) at (446, 414) on .demo-frame >> internal:control=enter-frame >> xpath=//*[@id='my-widget1']/butto
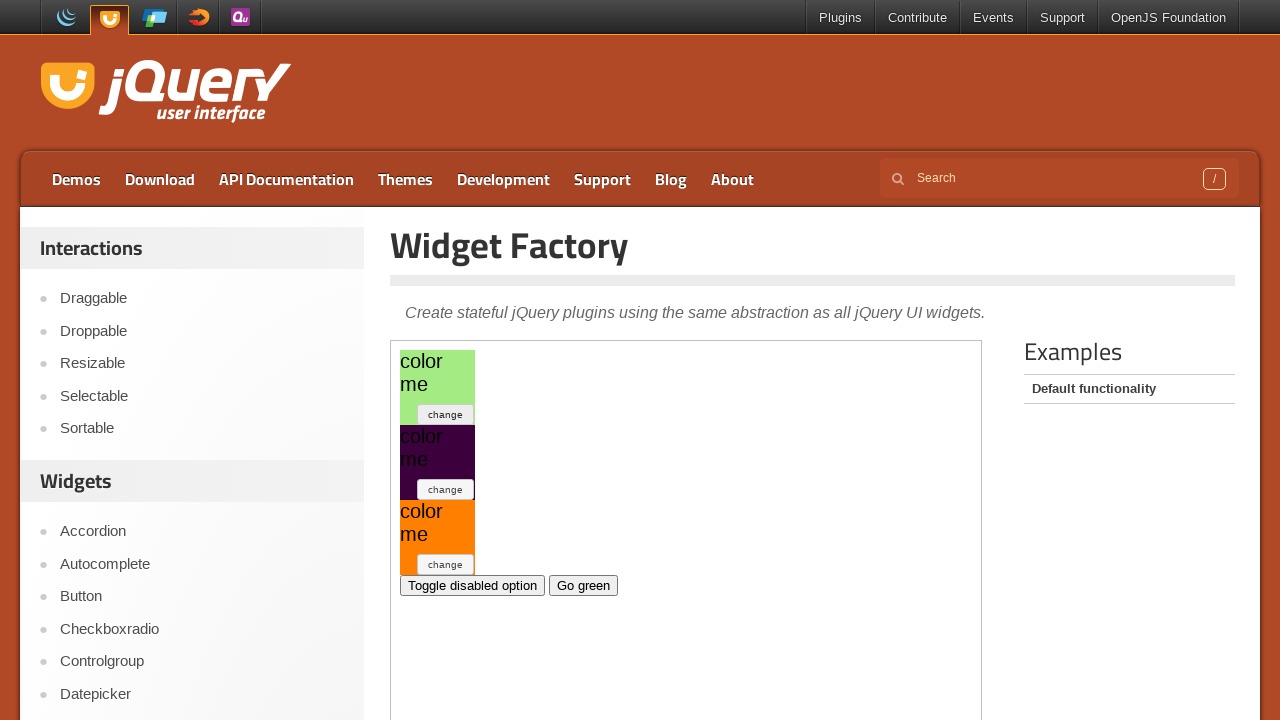

Retrieved widget style after toggle: background-color: rgb(165, 235, 131);
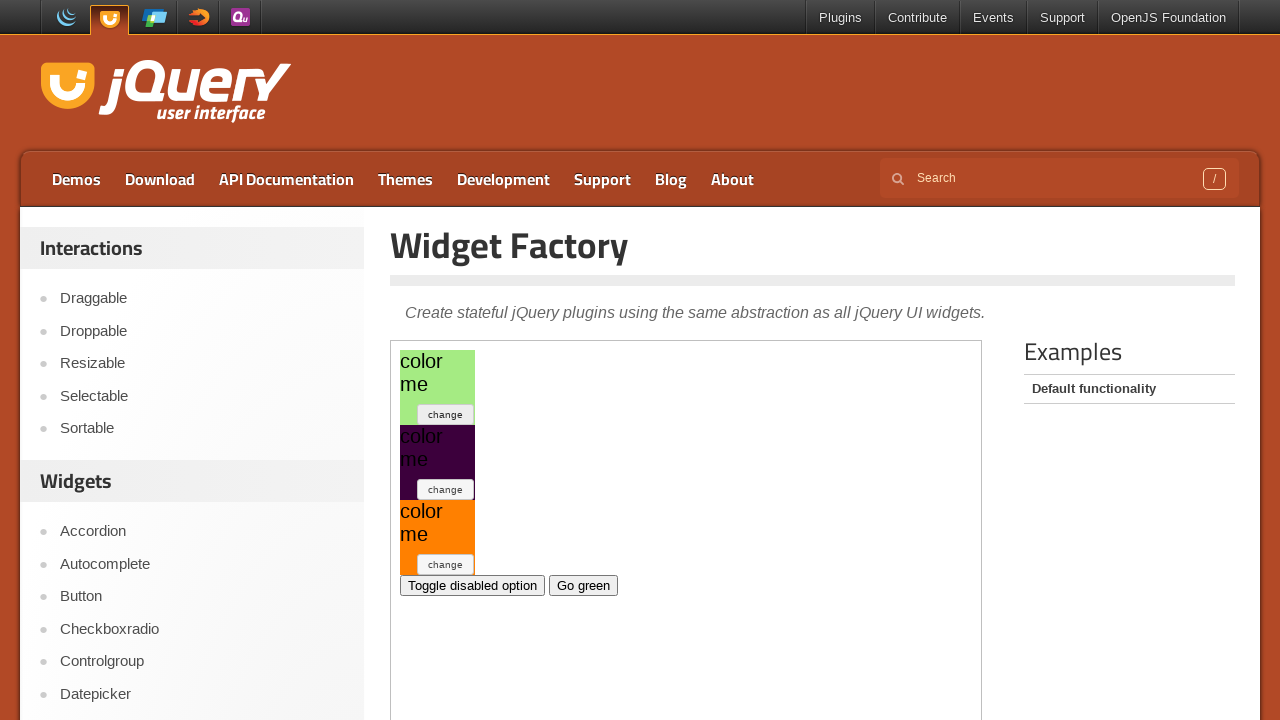

Clicked toggle button (iteration 9) at (446, 414) on .demo-frame >> internal:control=enter-frame >> xpath=//*[@id='my-widget1']/butto
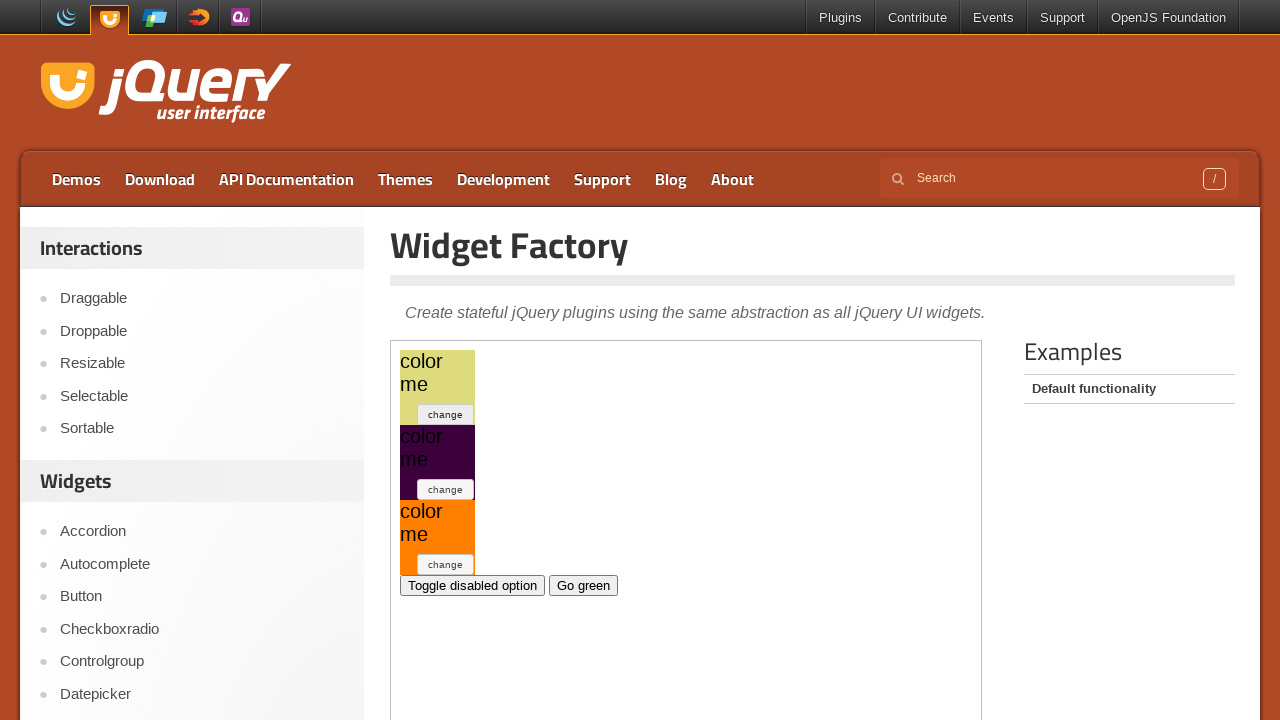

Retrieved widget style after toggle: background-color: rgb(221, 219, 125);
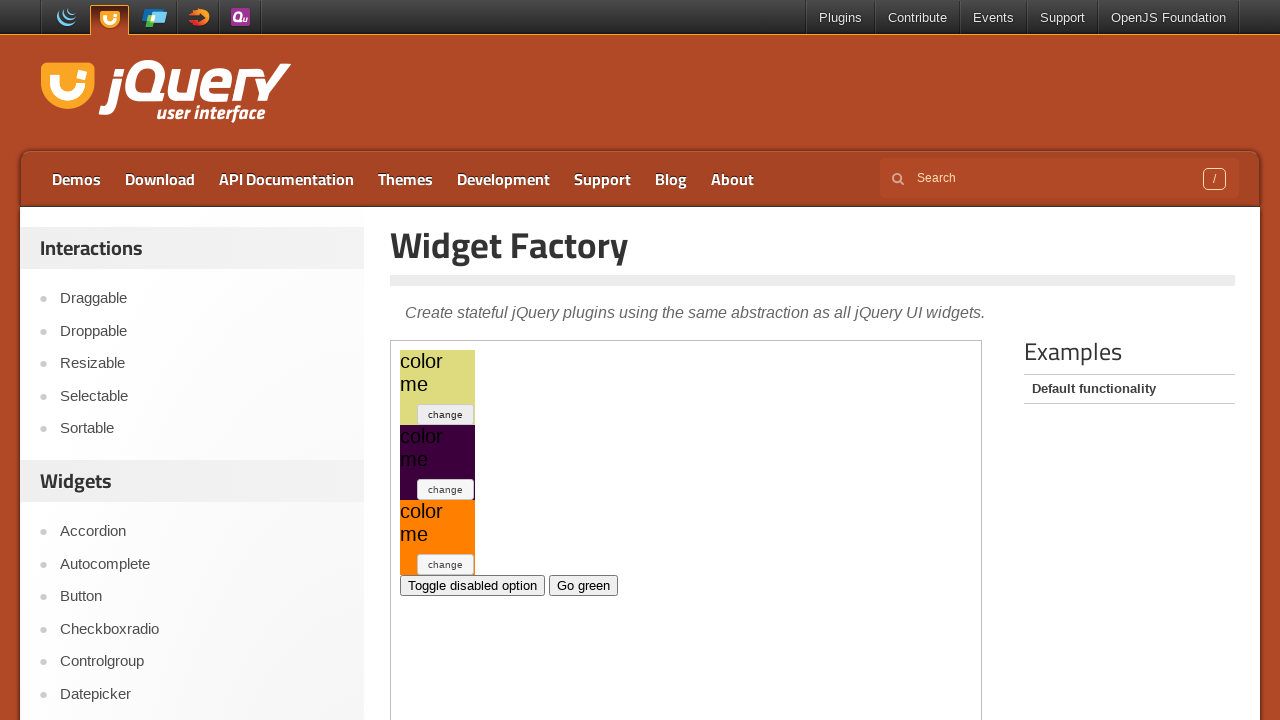

Clicked toggle button (iteration 10) at (446, 414) on .demo-frame >> internal:control=enter-frame >> xpath=//*[@id='my-widget1']/butto
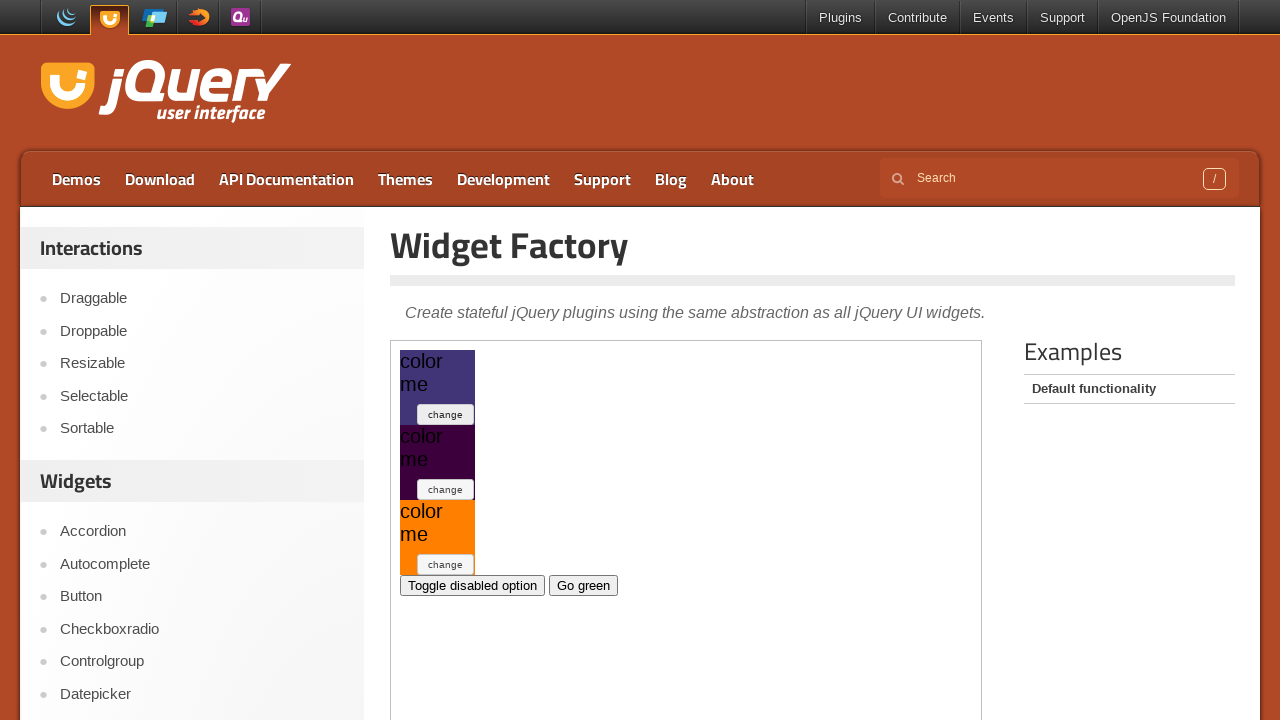

Retrieved widget style after toggle: background-color: rgb(65, 52, 119);
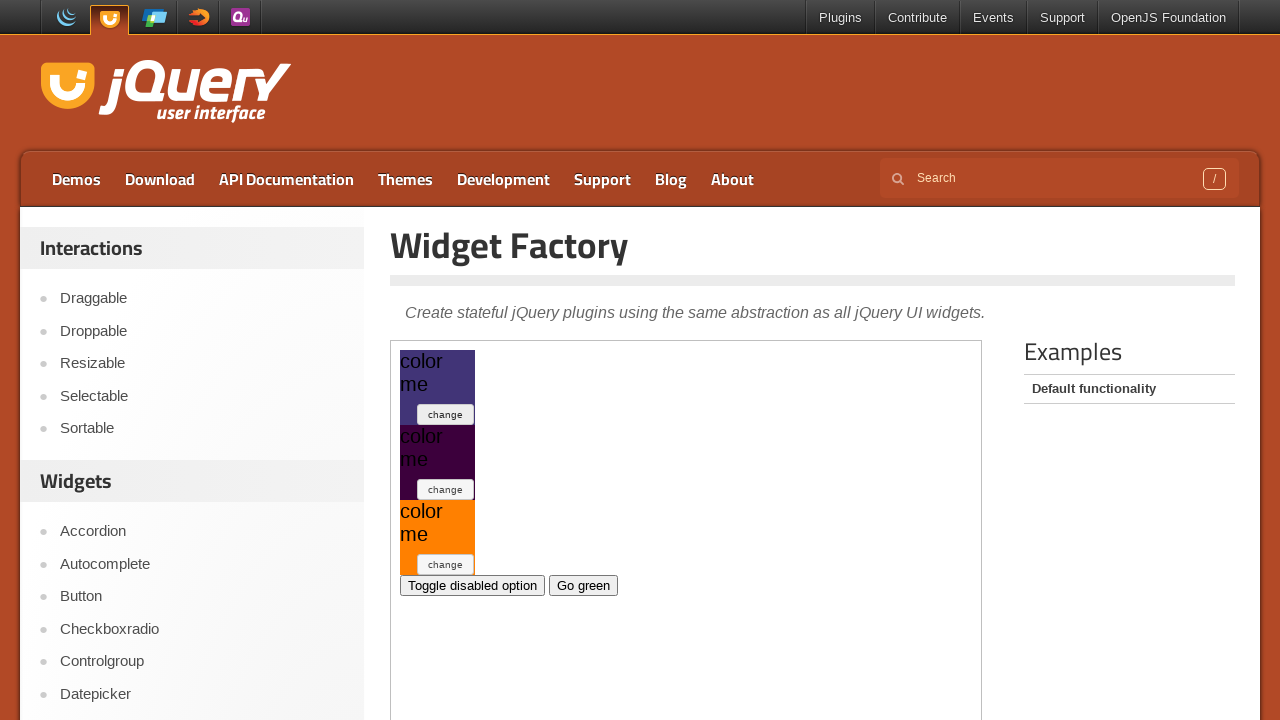

Clicked toggle button (iteration 11) at (446, 414) on .demo-frame >> internal:control=enter-frame >> xpath=//*[@id='my-widget1']/butto
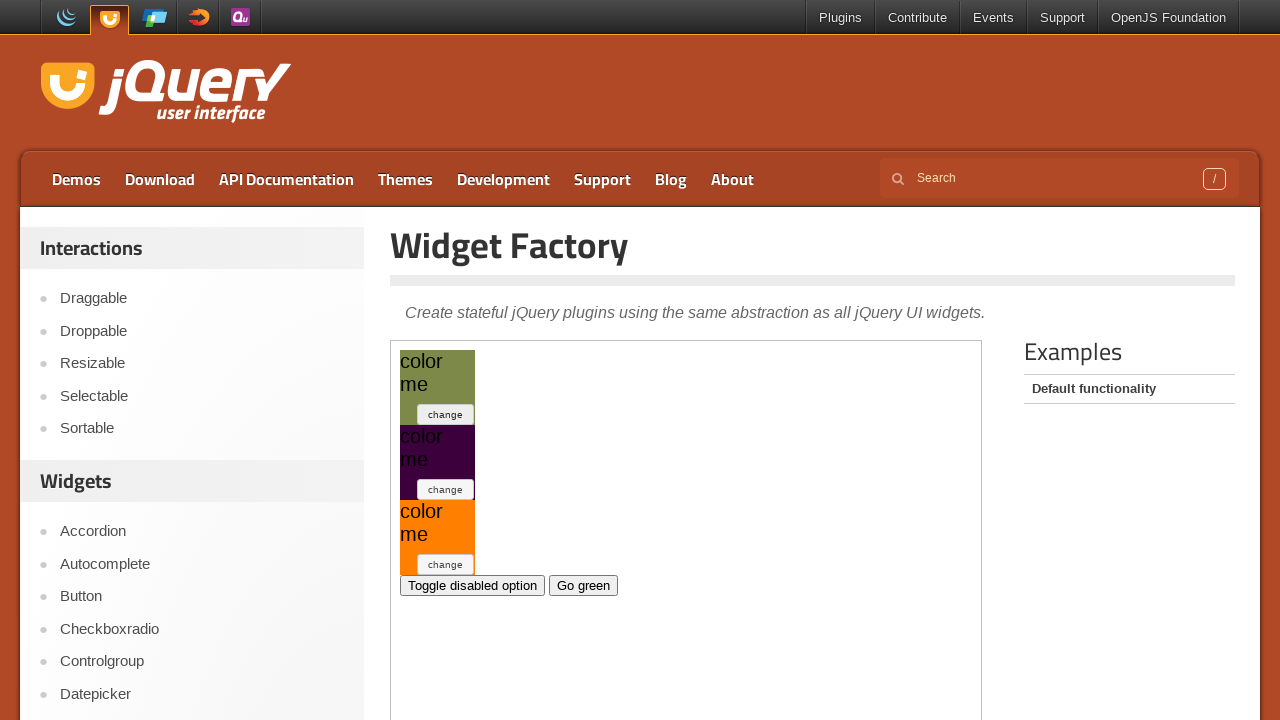

Retrieved widget style after toggle: background-color: rgb(125, 137, 73);
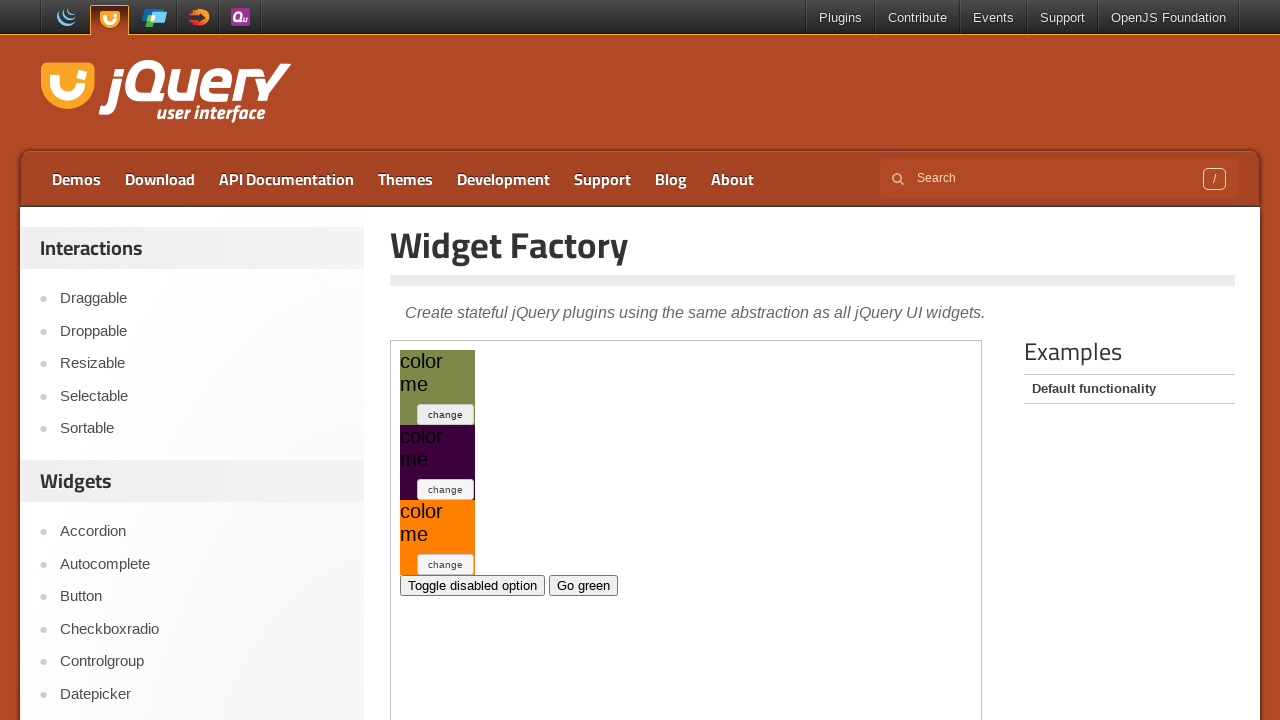

Clicked toggle button (iteration 12) at (446, 414) on .demo-frame >> internal:control=enter-frame >> xpath=//*[@id='my-widget1']/butto
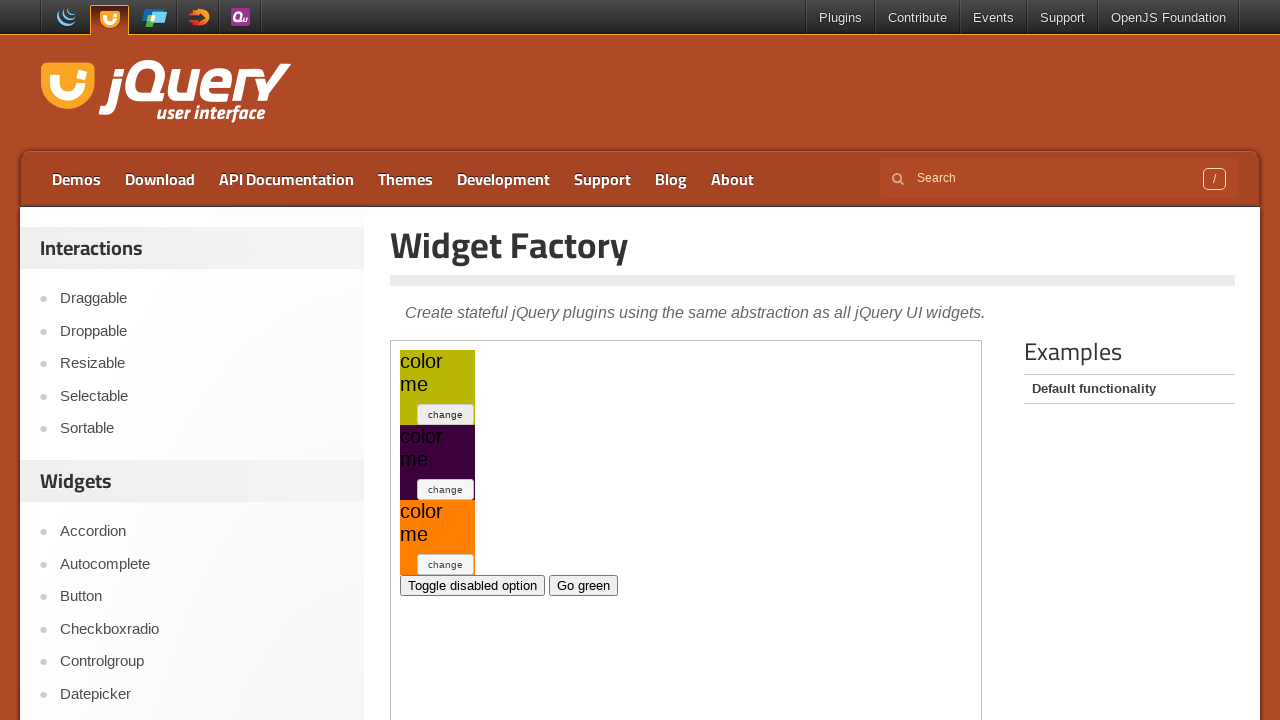

Retrieved widget style after toggle: background-color: rgb(186, 183, 4);
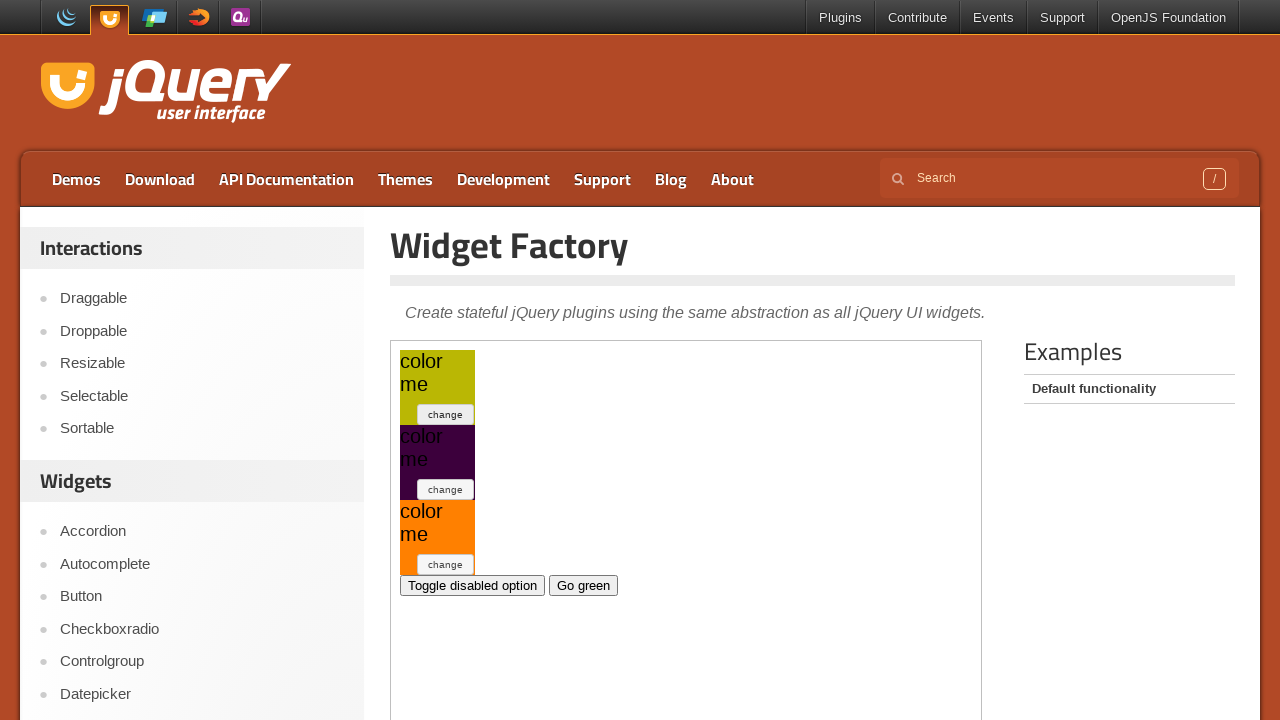

Clicked toggle button (iteration 13) at (446, 414) on .demo-frame >> internal:control=enter-frame >> xpath=//*[@id='my-widget1']/butto
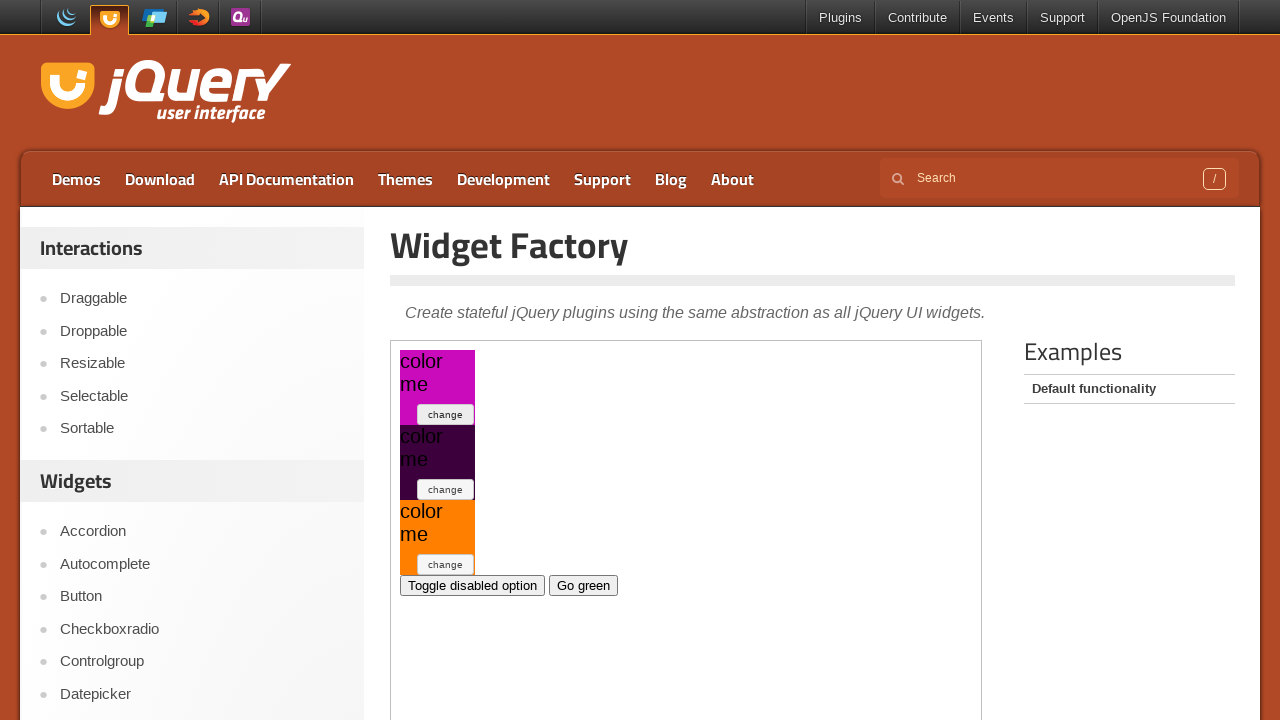

Retrieved widget style after toggle: background-color: rgb(202, 11, 187);
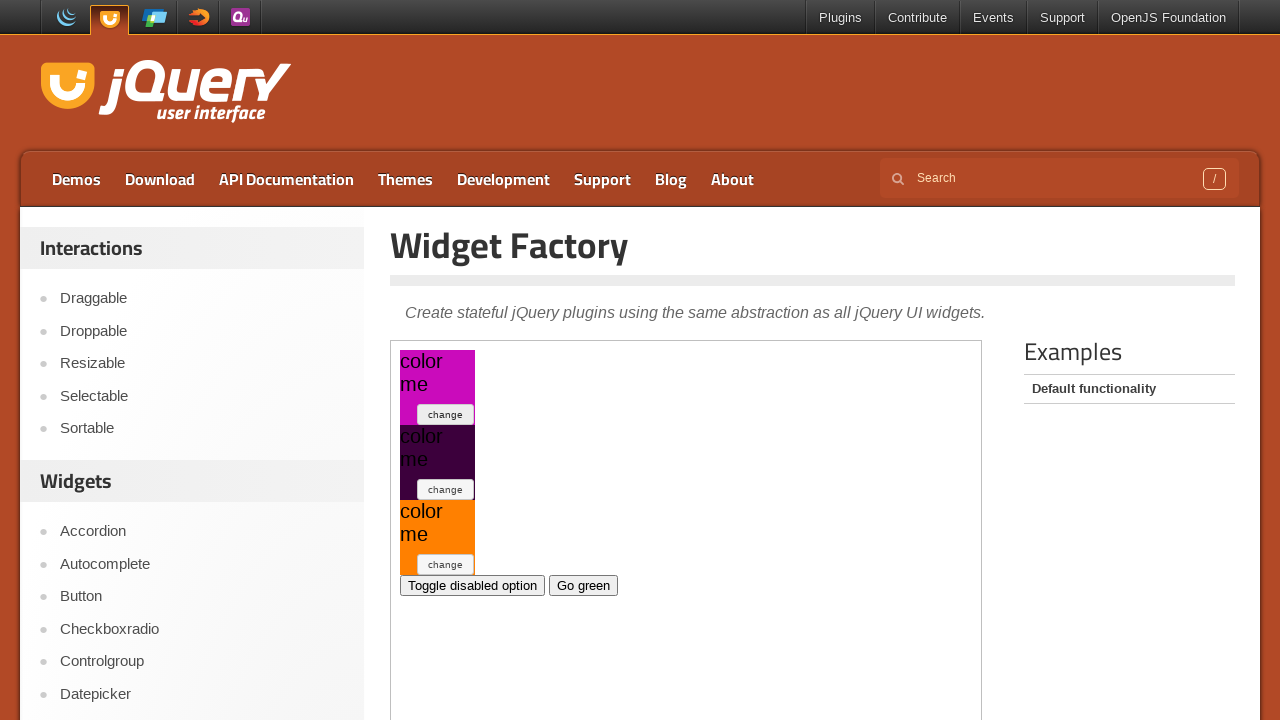

Clicked toggle button (iteration 14) at (446, 414) on .demo-frame >> internal:control=enter-frame >> xpath=//*[@id='my-widget1']/butto
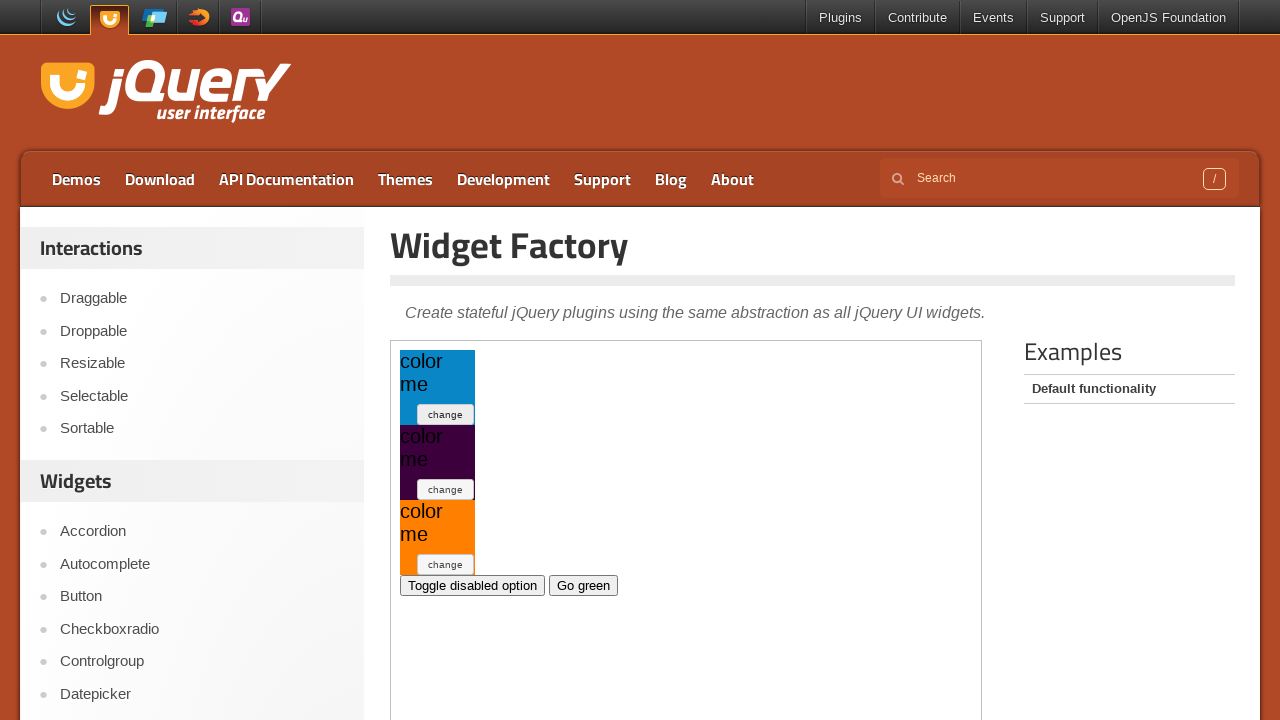

Retrieved widget style after toggle: background-color: rgb(8, 134, 197);
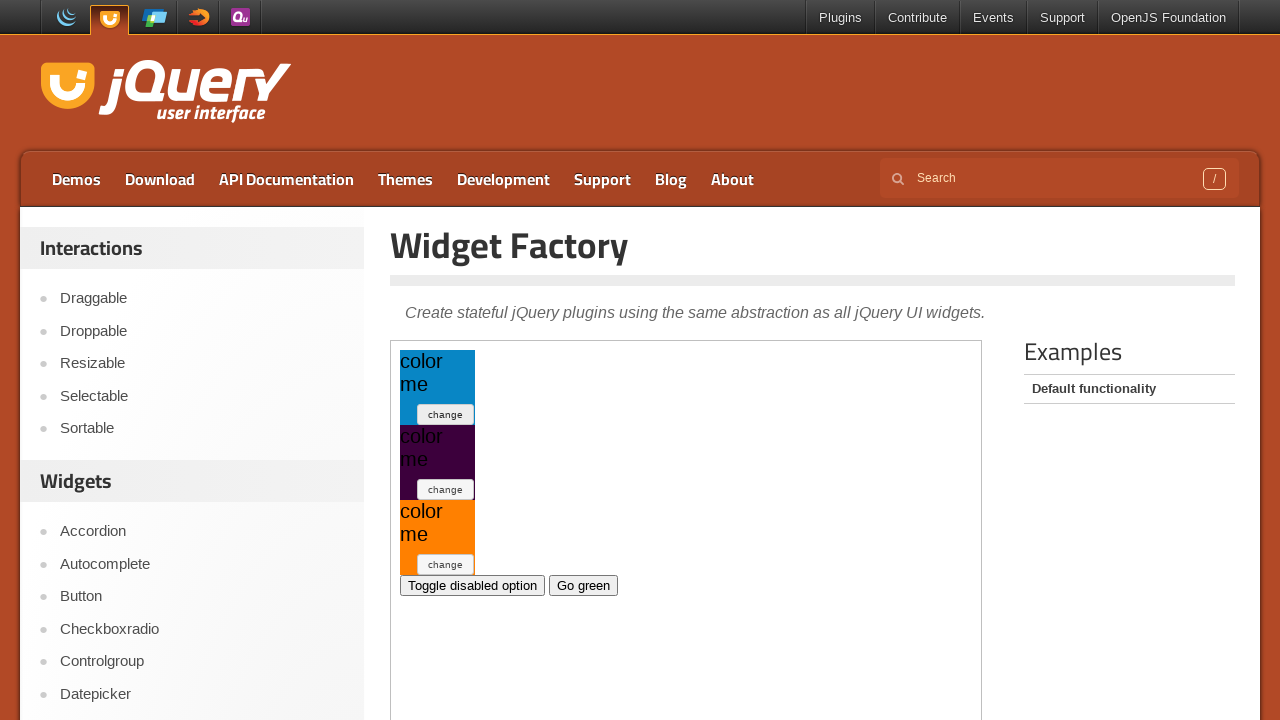

Clicked toggle button (iteration 15) at (446, 414) on .demo-frame >> internal:control=enter-frame >> xpath=//*[@id='my-widget1']/butto
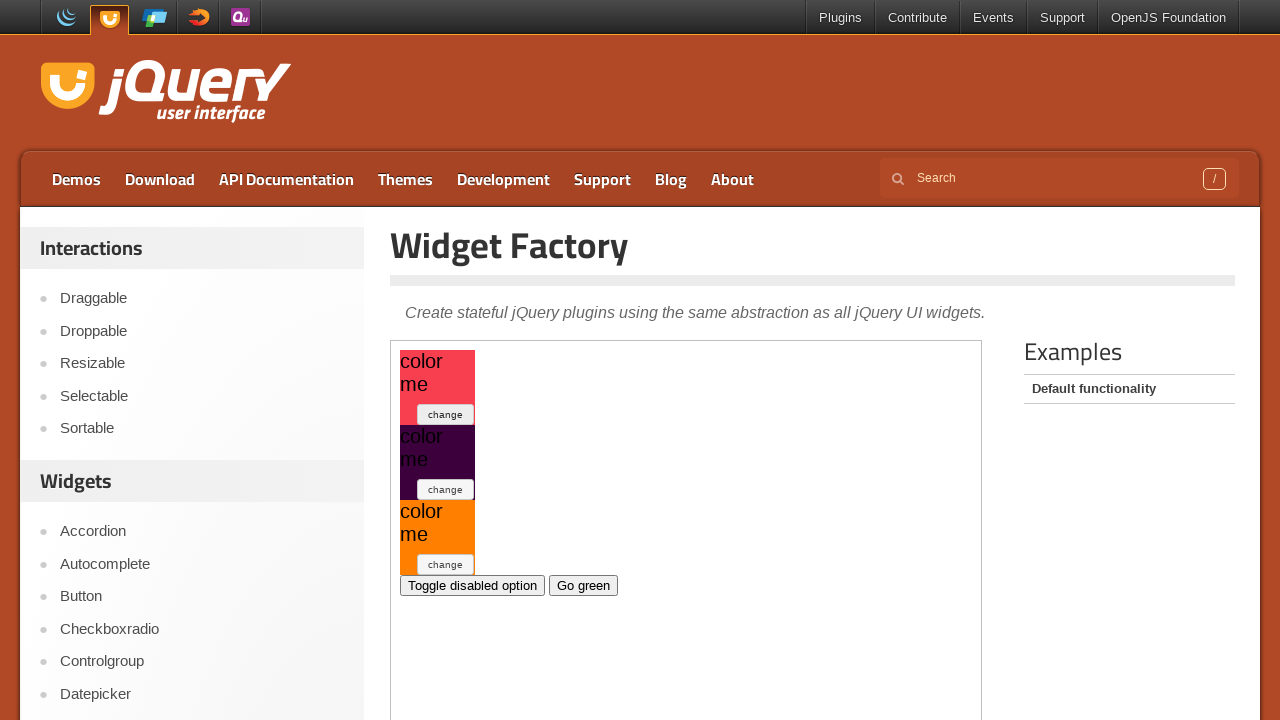

Retrieved widget style after toggle: background-color: rgb(247, 63, 79);
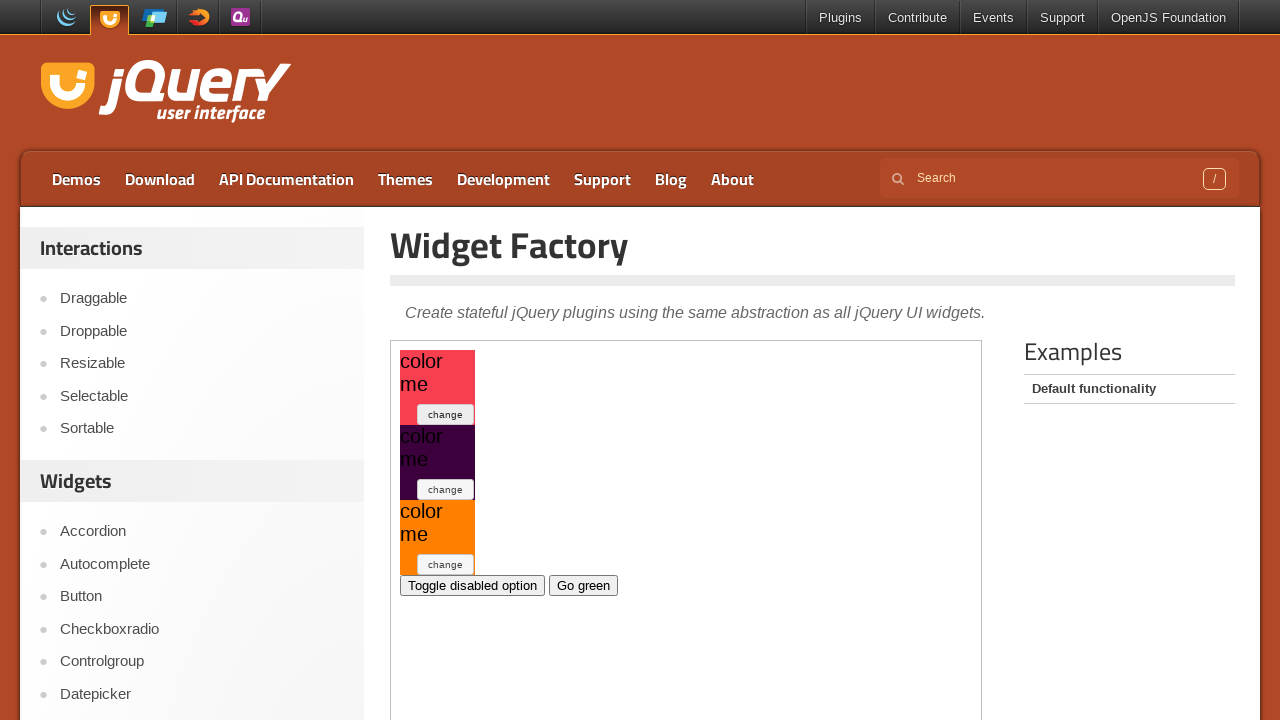

Clicked toggle button (iteration 16) at (446, 414) on .demo-frame >> internal:control=enter-frame >> xpath=//*[@id='my-widget1']/butto
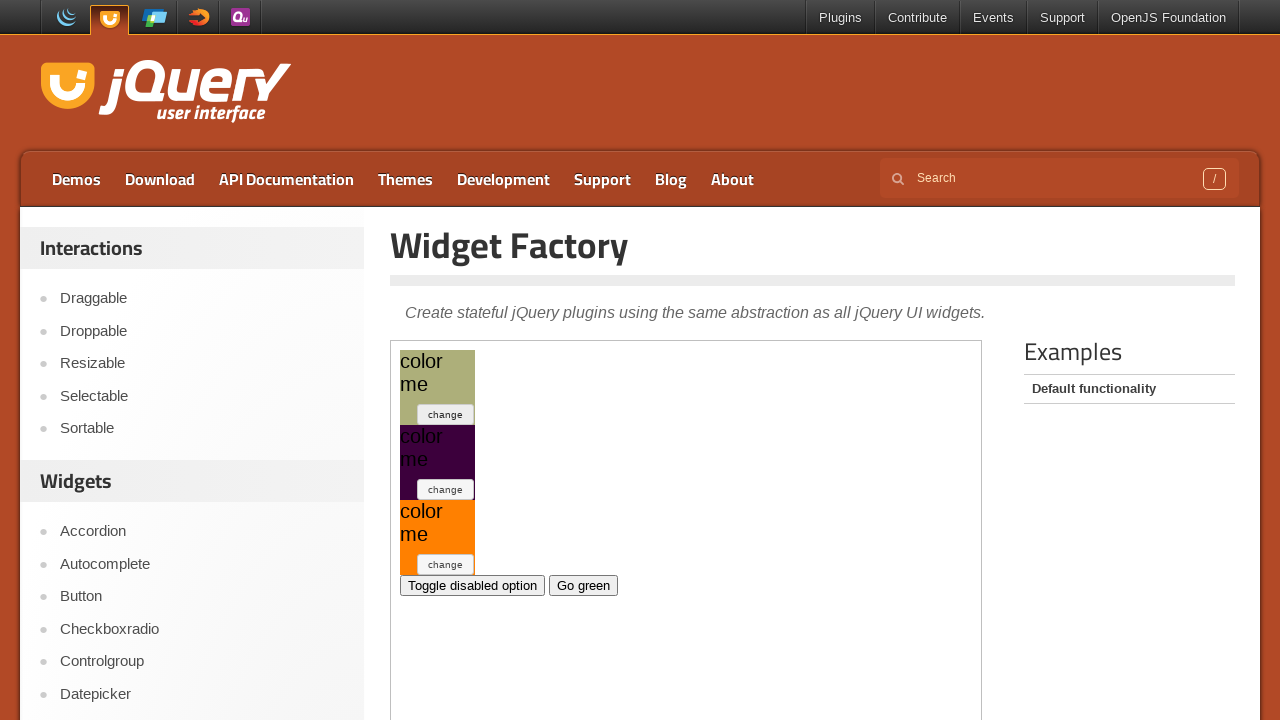

Retrieved widget style after toggle: background-color: rgb(173, 175, 122);
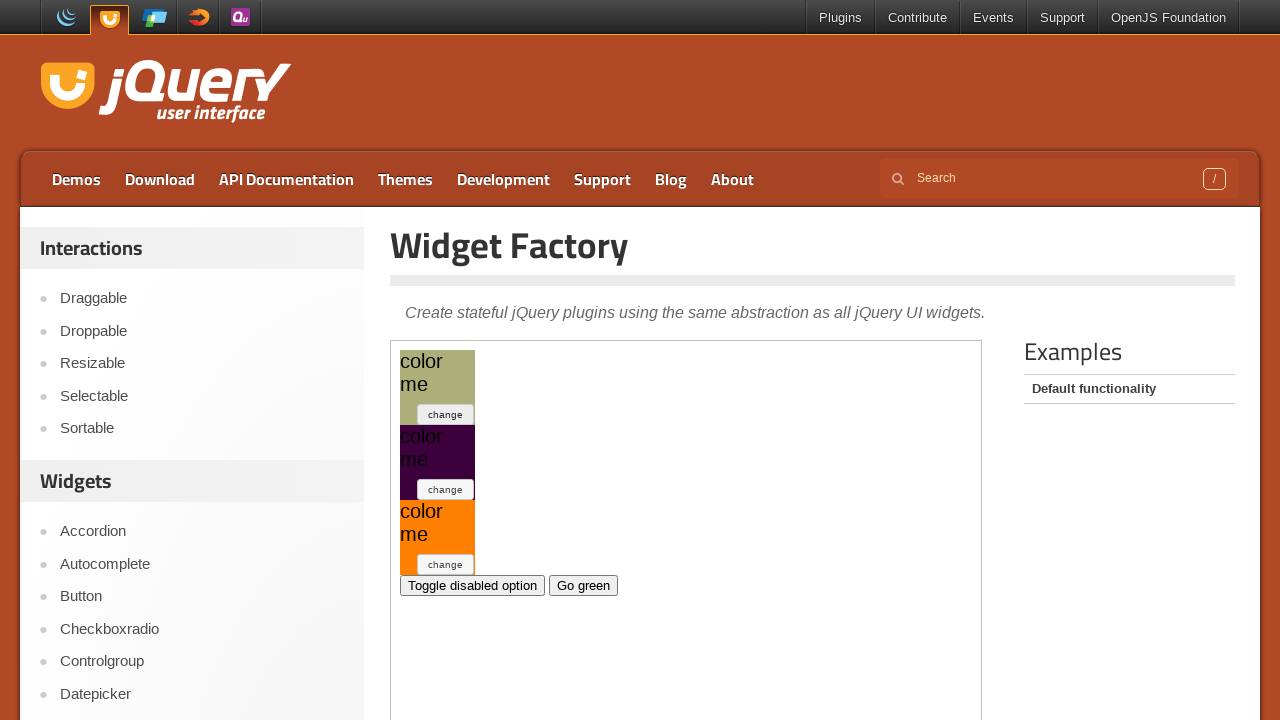

Clicked toggle button (iteration 17) at (446, 414) on .demo-frame >> internal:control=enter-frame >> xpath=//*[@id='my-widget1']/butto
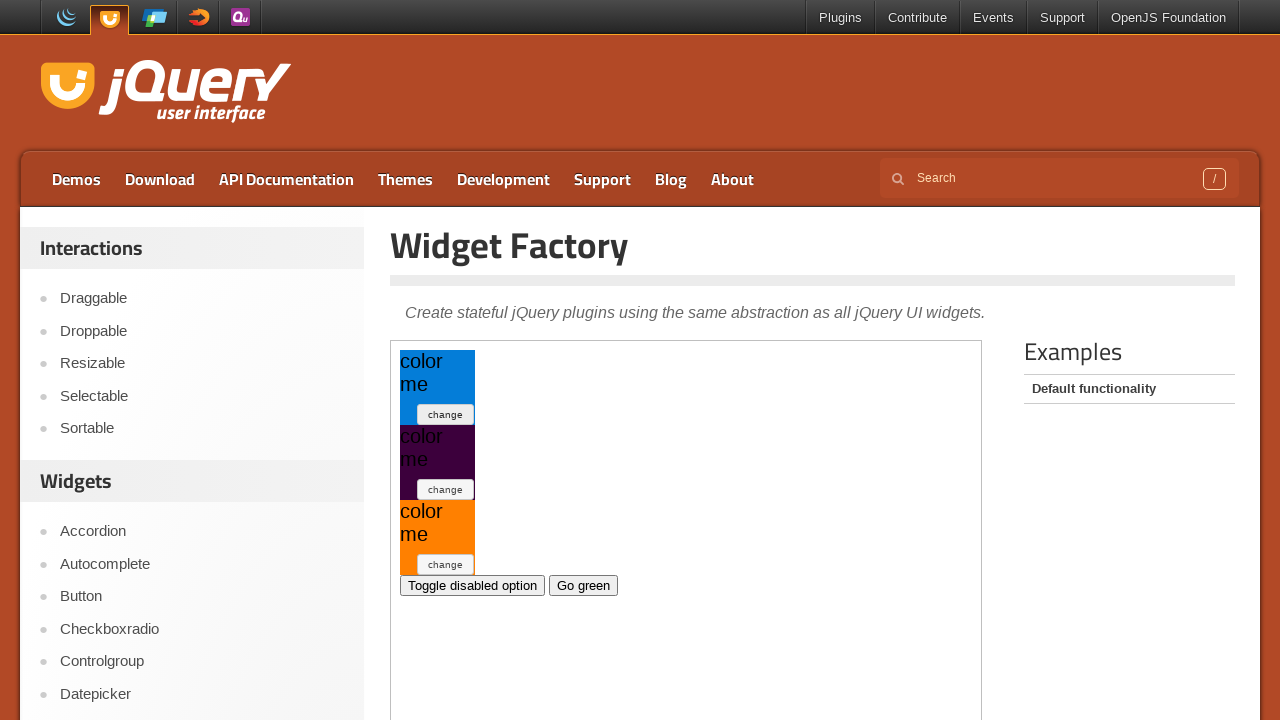

Retrieved widget style after toggle: background-color: rgb(4, 125, 216);
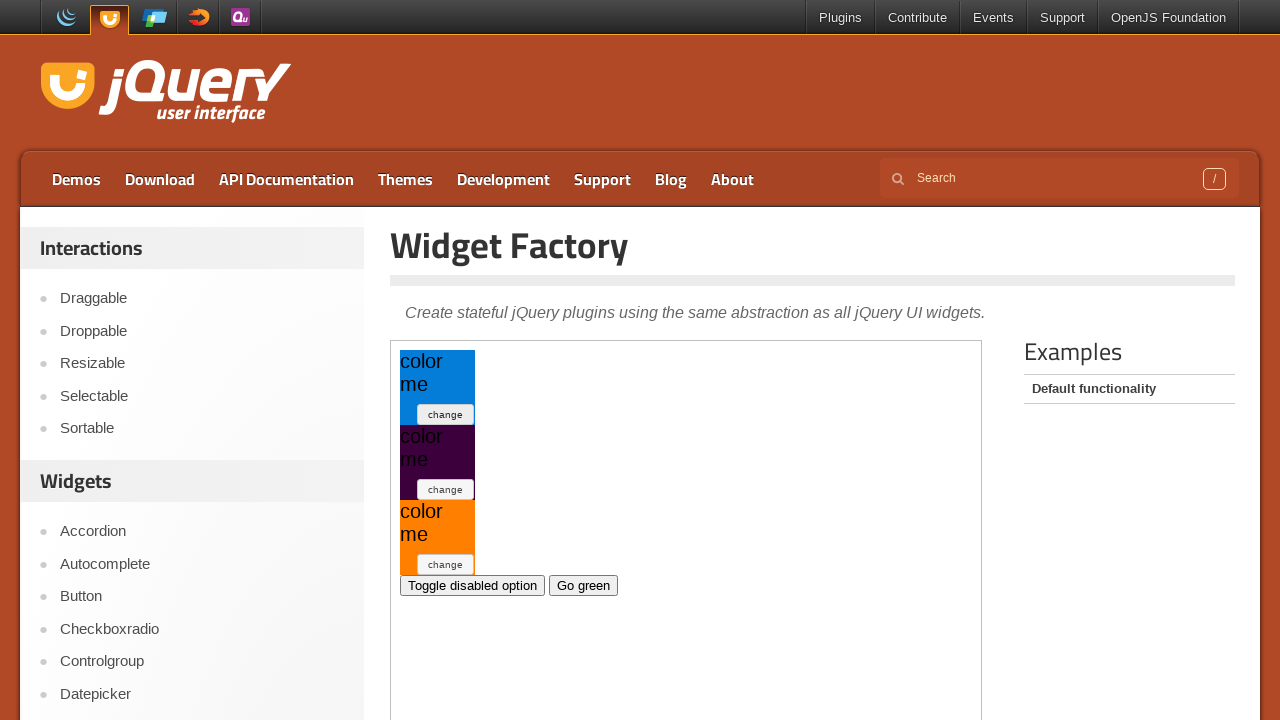

Clicked toggle button (iteration 18) at (446, 414) on .demo-frame >> internal:control=enter-frame >> xpath=//*[@id='my-widget1']/butto
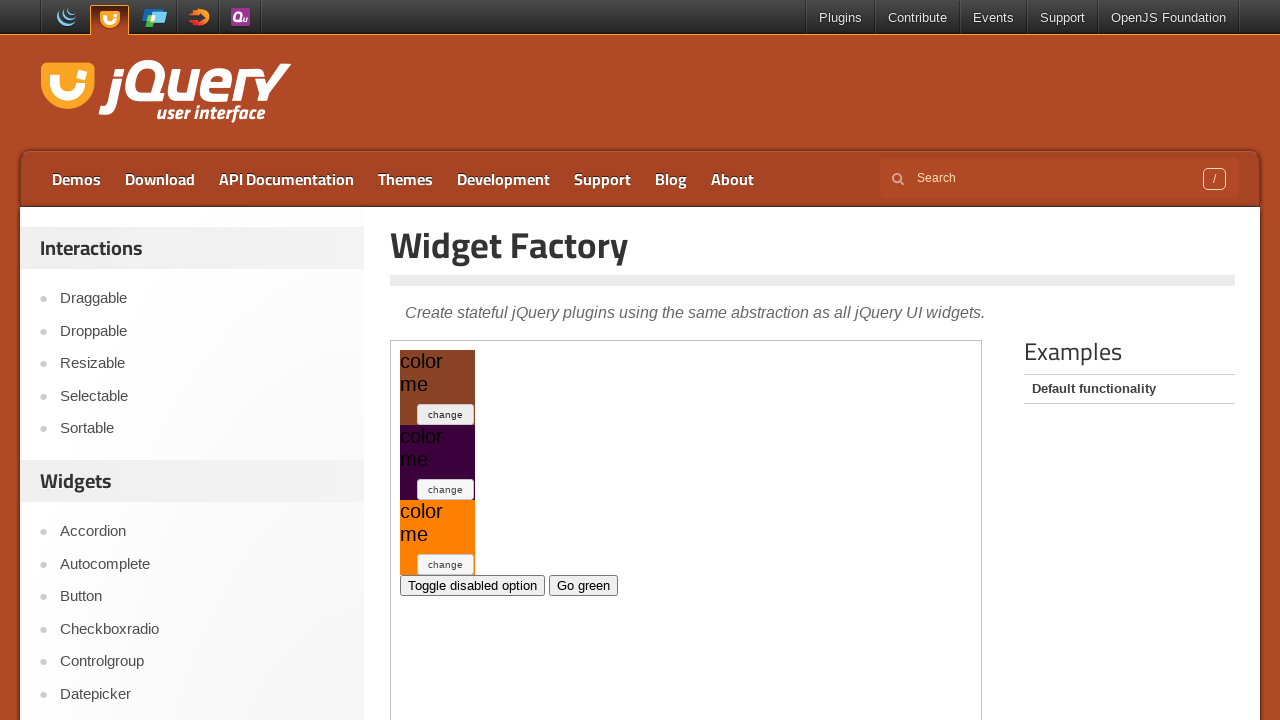

Retrieved widget style after toggle: background-color: rgb(137, 67, 37);
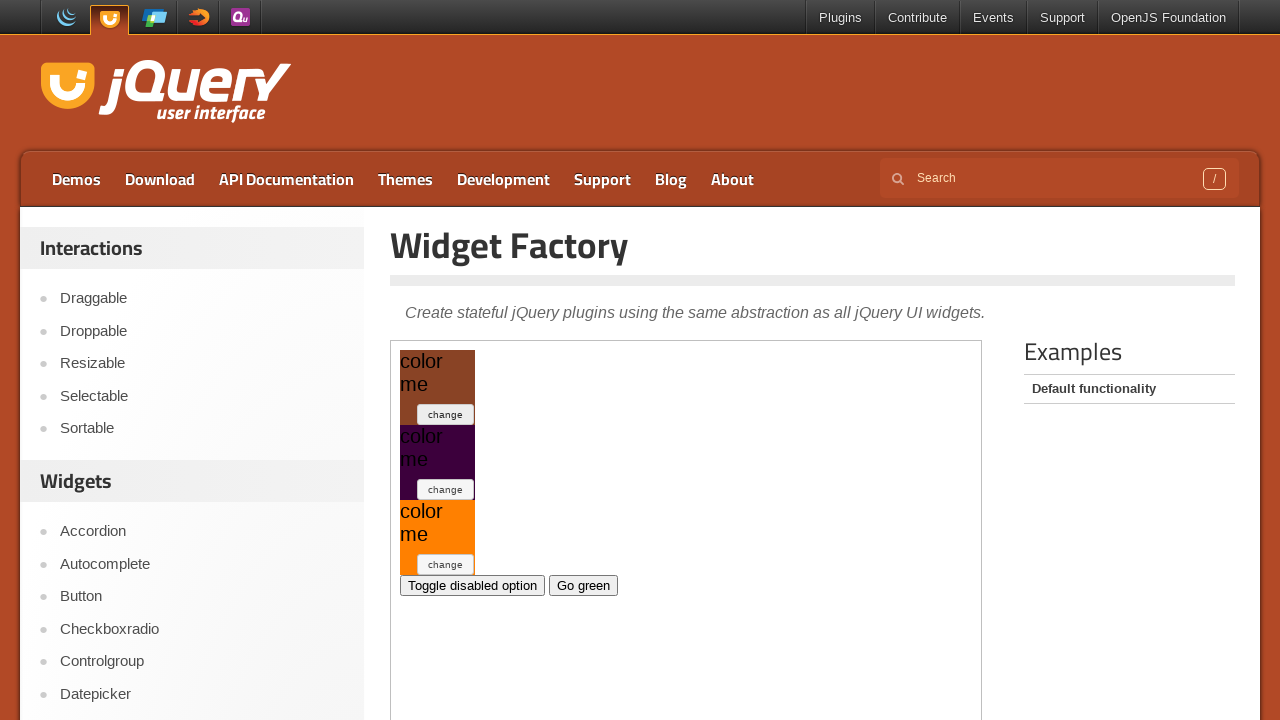

Clicked toggle button (iteration 19) at (446, 414) on .demo-frame >> internal:control=enter-frame >> xpath=//*[@id='my-widget1']/butto
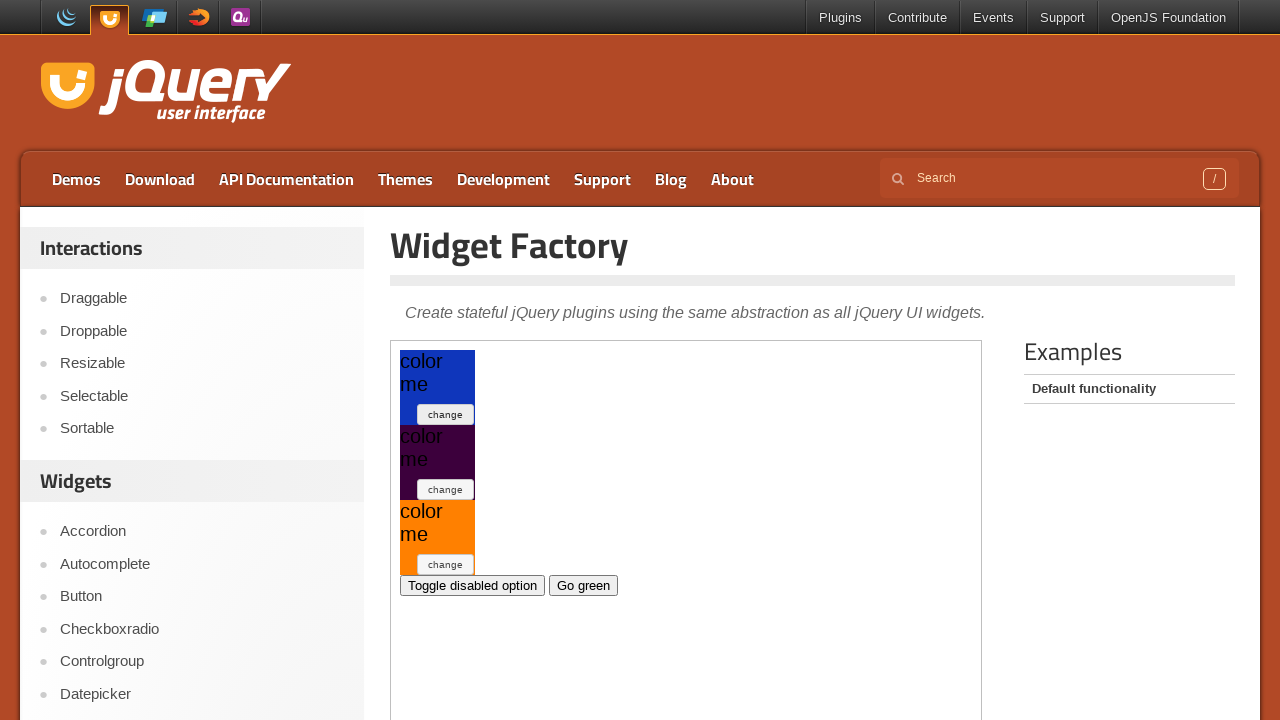

Retrieved widget style after toggle: background-color: rgb(15, 54, 187);
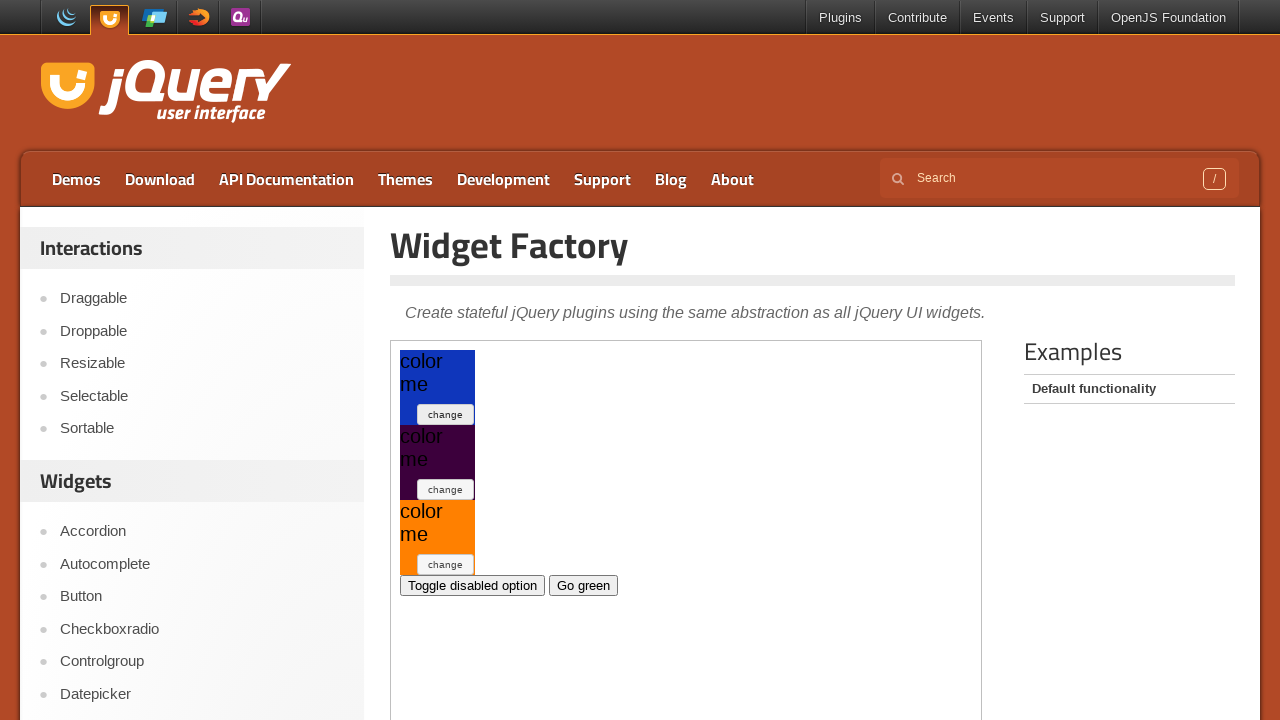

Clicked toggle button (iteration 20) at (446, 414) on .demo-frame >> internal:control=enter-frame >> xpath=//*[@id='my-widget1']/butto
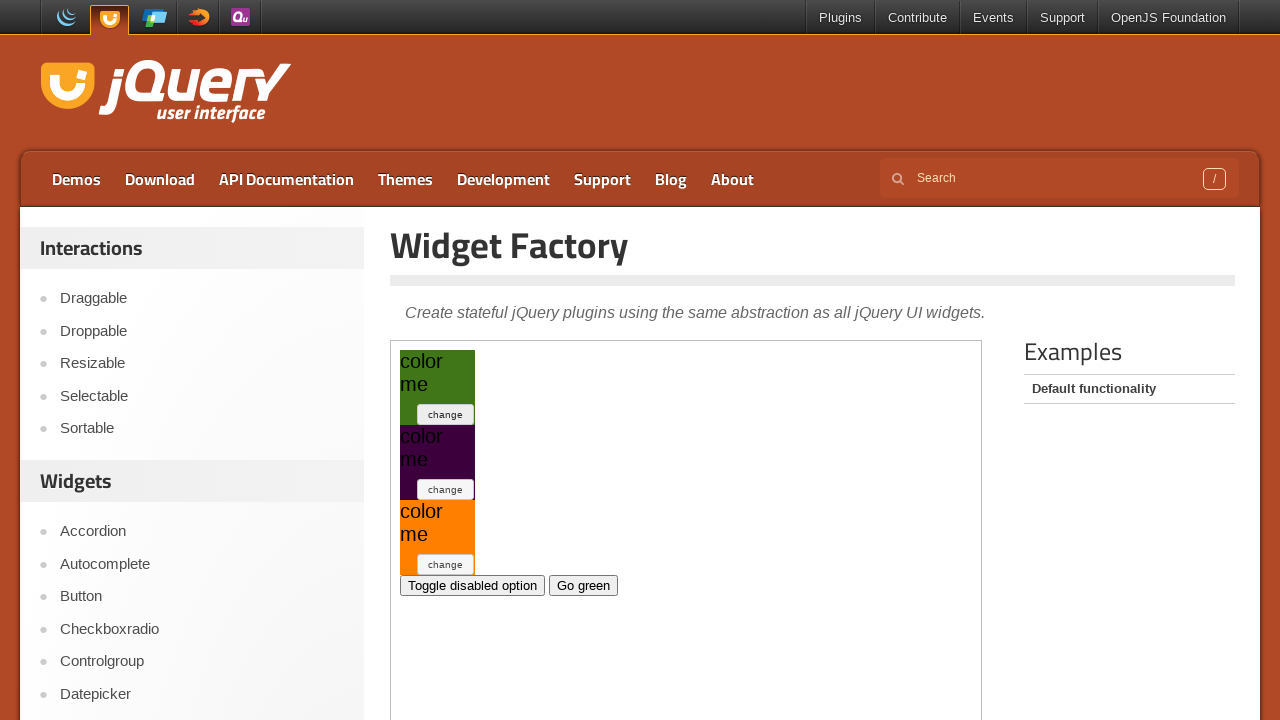

Retrieved widget style after toggle: background-color: rgb(64, 118, 23);
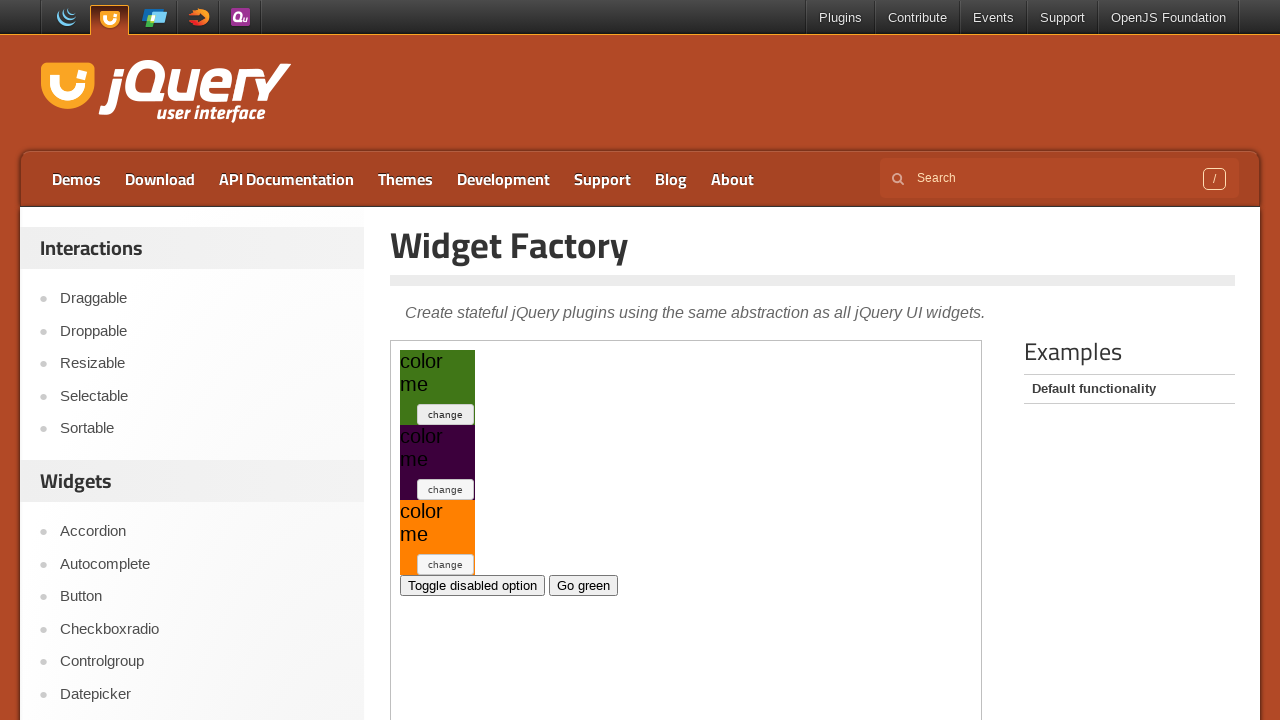

Clicked toggle button (iteration 21) at (446, 414) on .demo-frame >> internal:control=enter-frame >> xpath=//*[@id='my-widget1']/butto
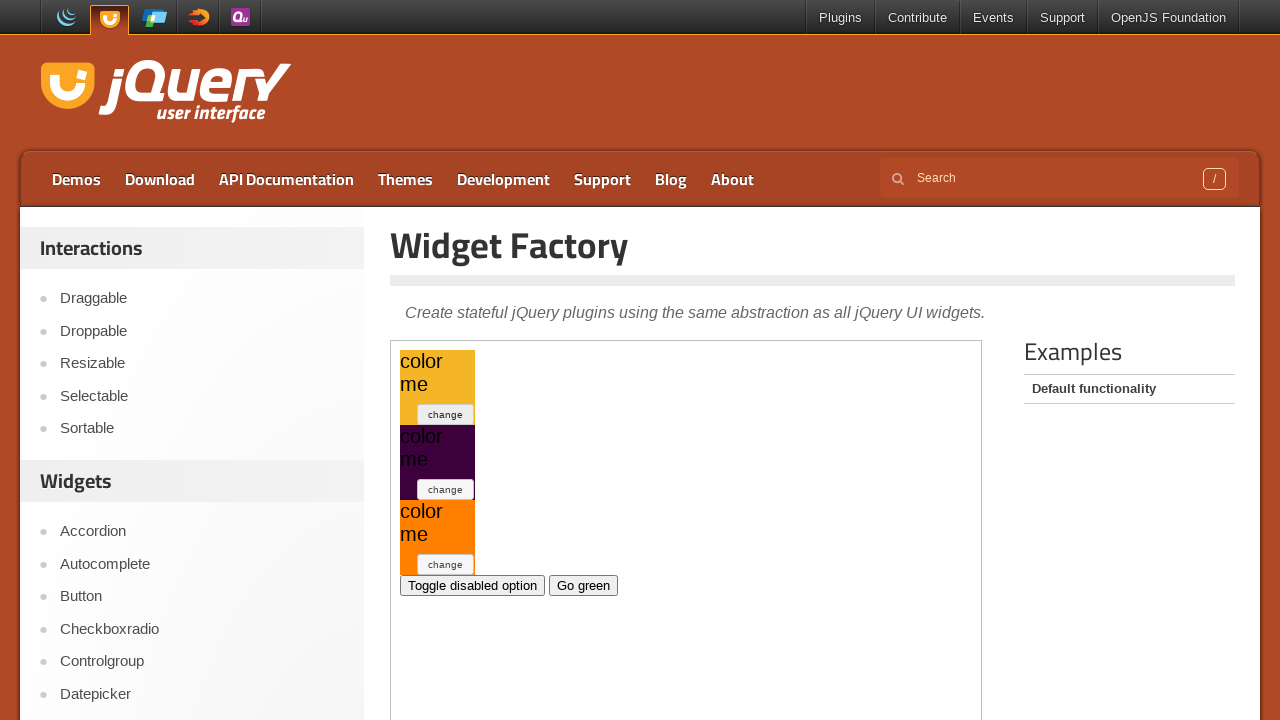

Retrieved widget style after toggle: background-color: rgb(244, 182, 39);
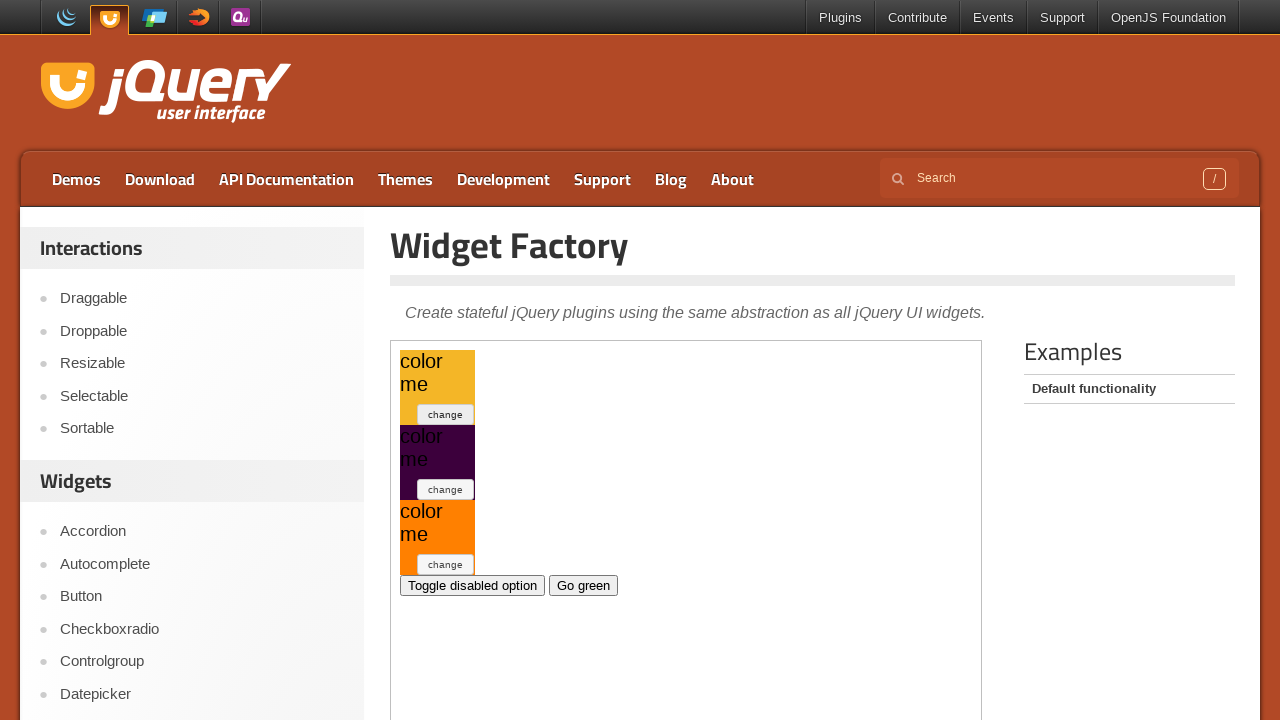

Clicked toggle button (iteration 22) at (446, 414) on .demo-frame >> internal:control=enter-frame >> xpath=//*[@id='my-widget1']/butto
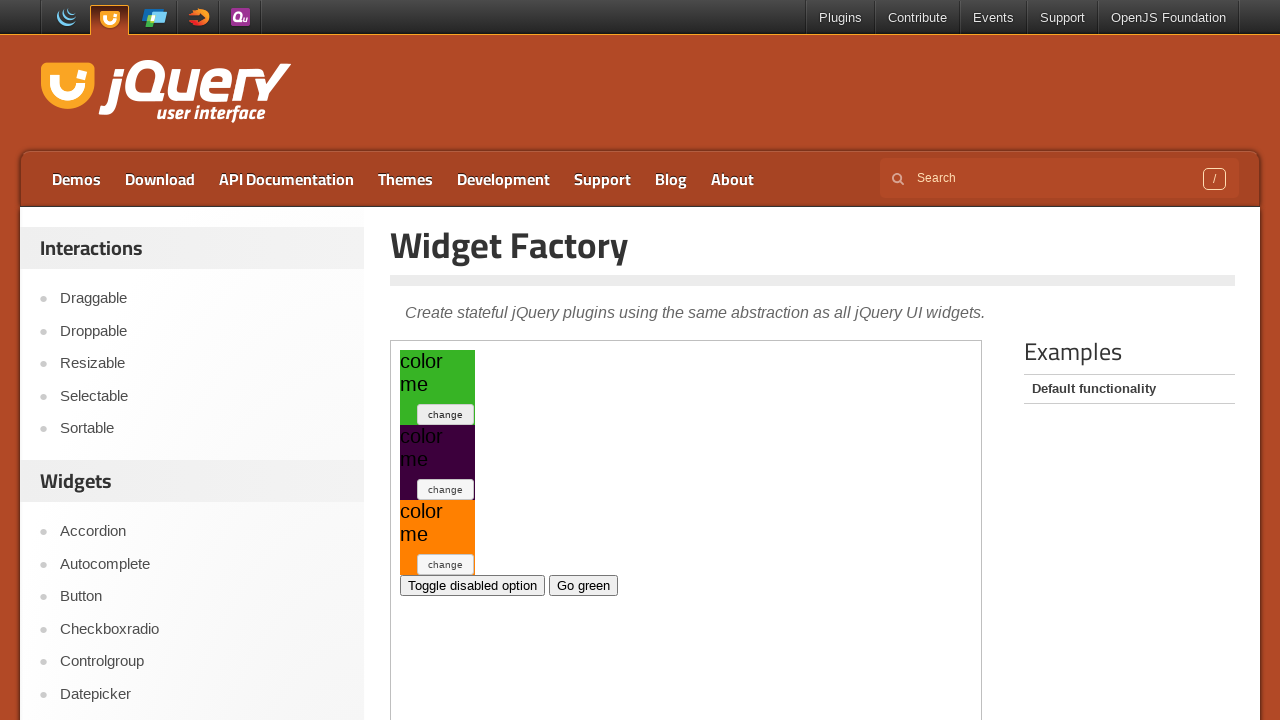

Retrieved widget style after toggle: background-color: rgb(55, 180, 37);
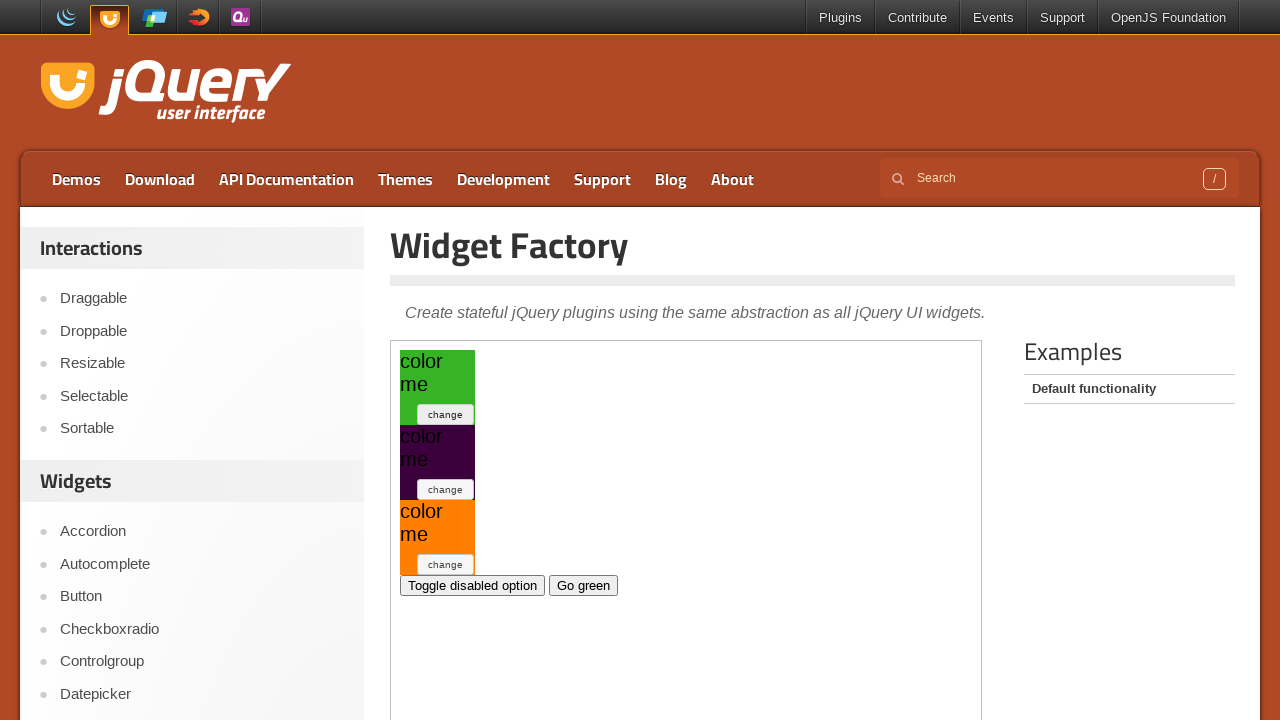

Clicked toggle button (iteration 23) at (446, 414) on .demo-frame >> internal:control=enter-frame >> xpath=//*[@id='my-widget1']/butto
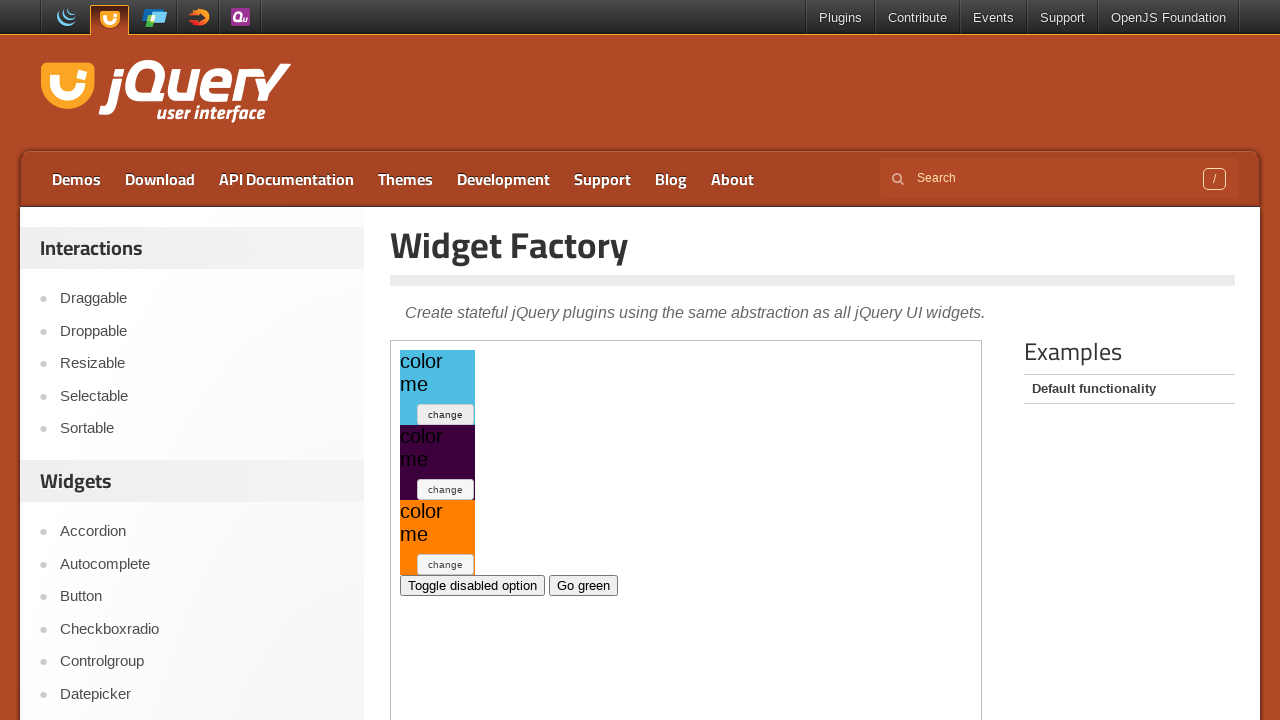

Retrieved widget style after toggle: background-color: rgb(77, 189, 228);
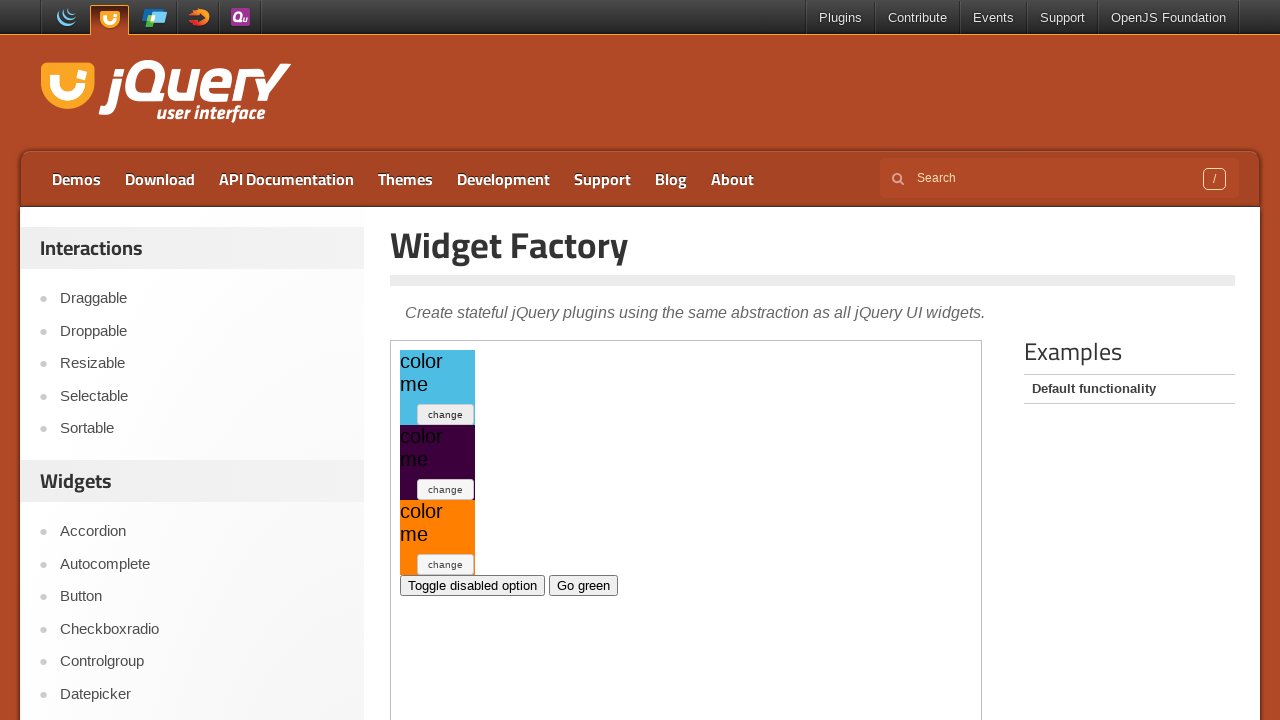

Clicked toggle button (iteration 24) at (446, 414) on .demo-frame >> internal:control=enter-frame >> xpath=//*[@id='my-widget1']/butto
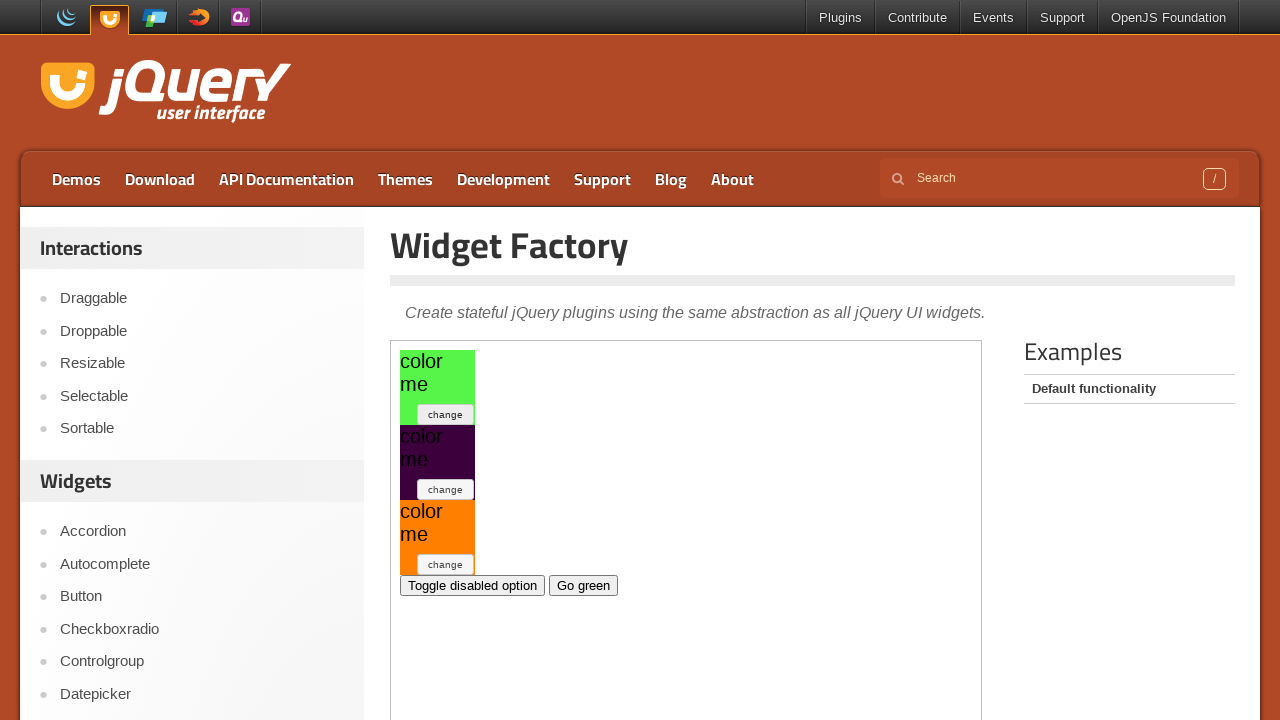

Retrieved widget style after toggle: background-color: rgb(87, 244, 73);
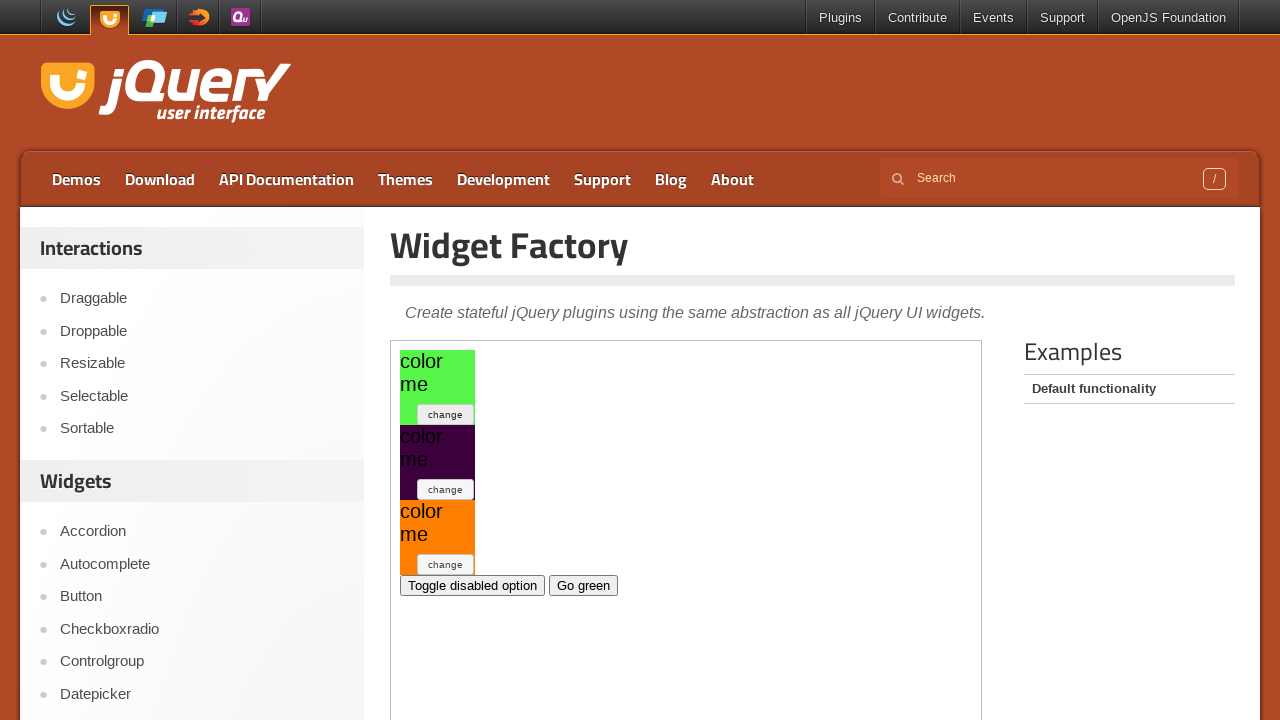

Clicked toggle button (iteration 25) at (446, 414) on .demo-frame >> internal:control=enter-frame >> xpath=//*[@id='my-widget1']/butto
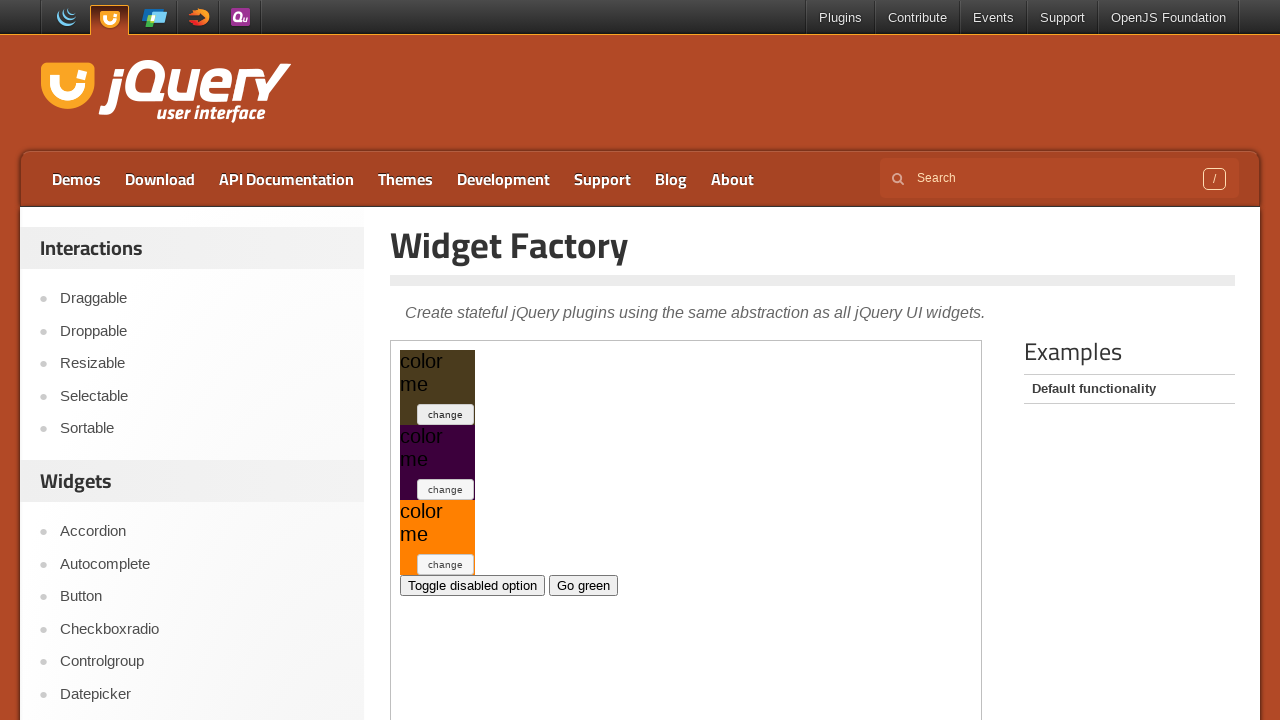

Retrieved widget style after toggle: background-color: rgb(74, 59, 29);
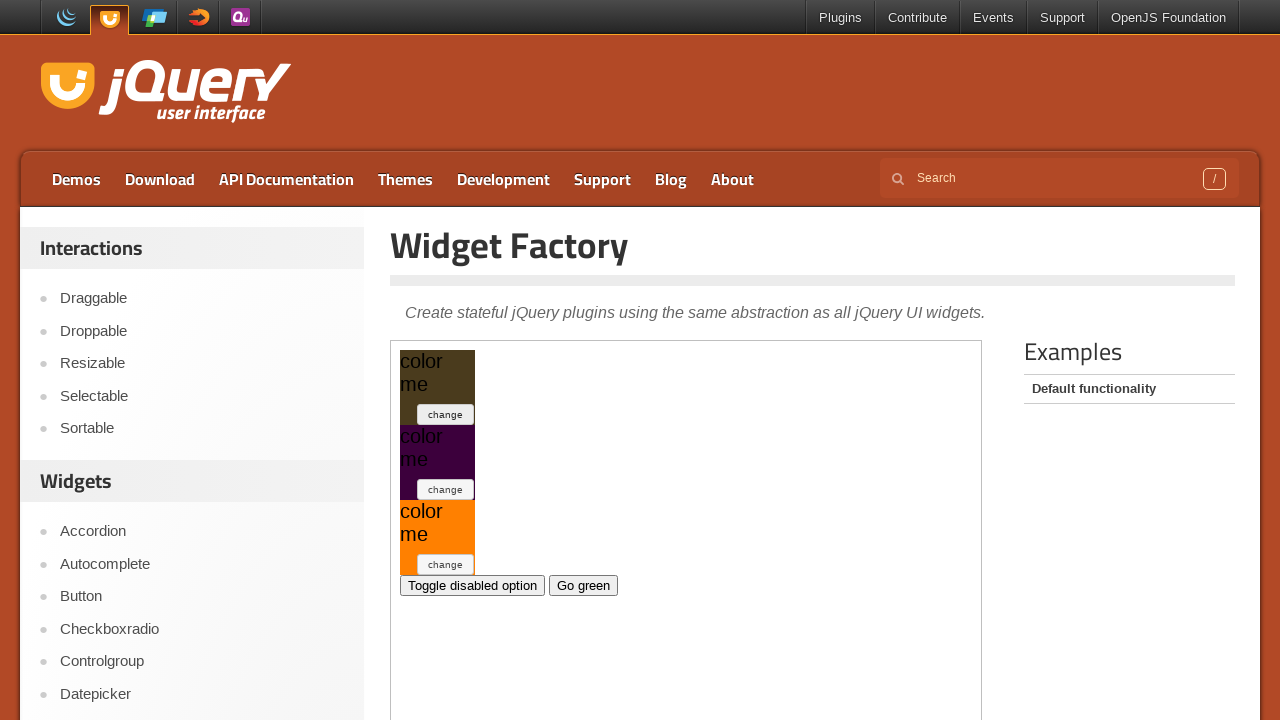

Clicked toggle button (iteration 26) at (446, 414) on .demo-frame >> internal:control=enter-frame >> xpath=//*[@id='my-widget1']/butto
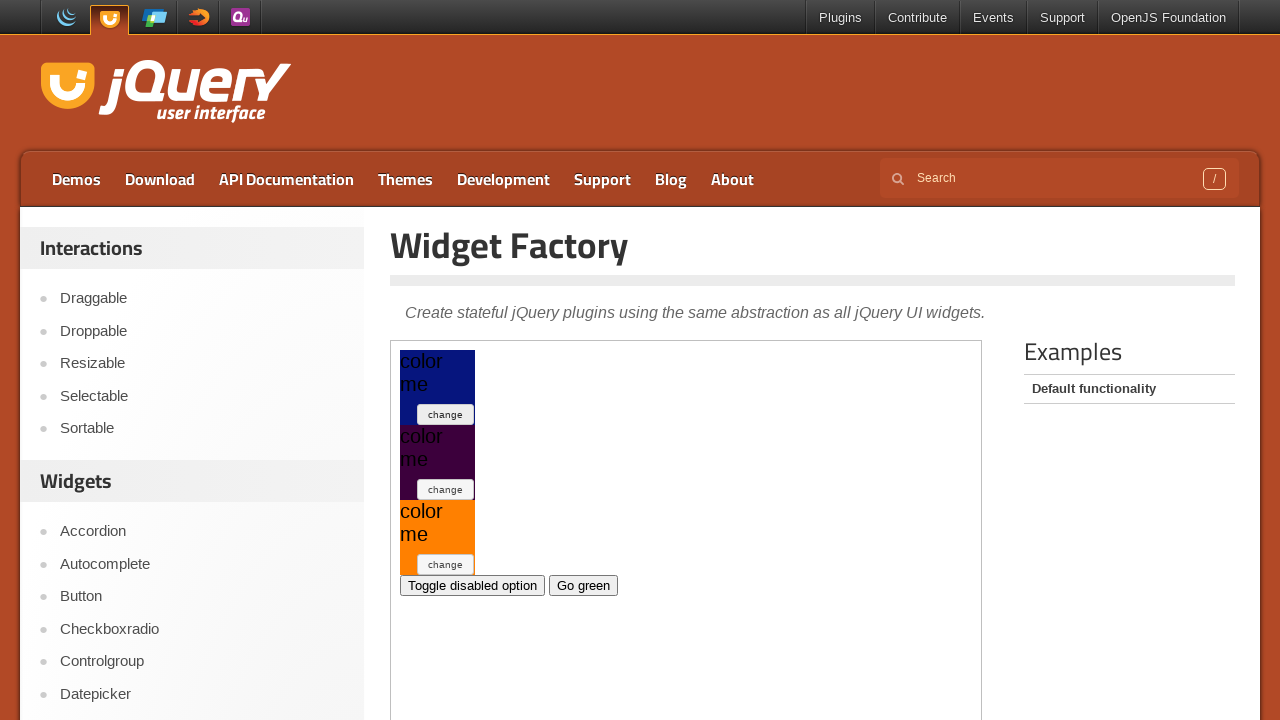

Retrieved widget style after toggle: background-color: rgb(6, 21, 126);
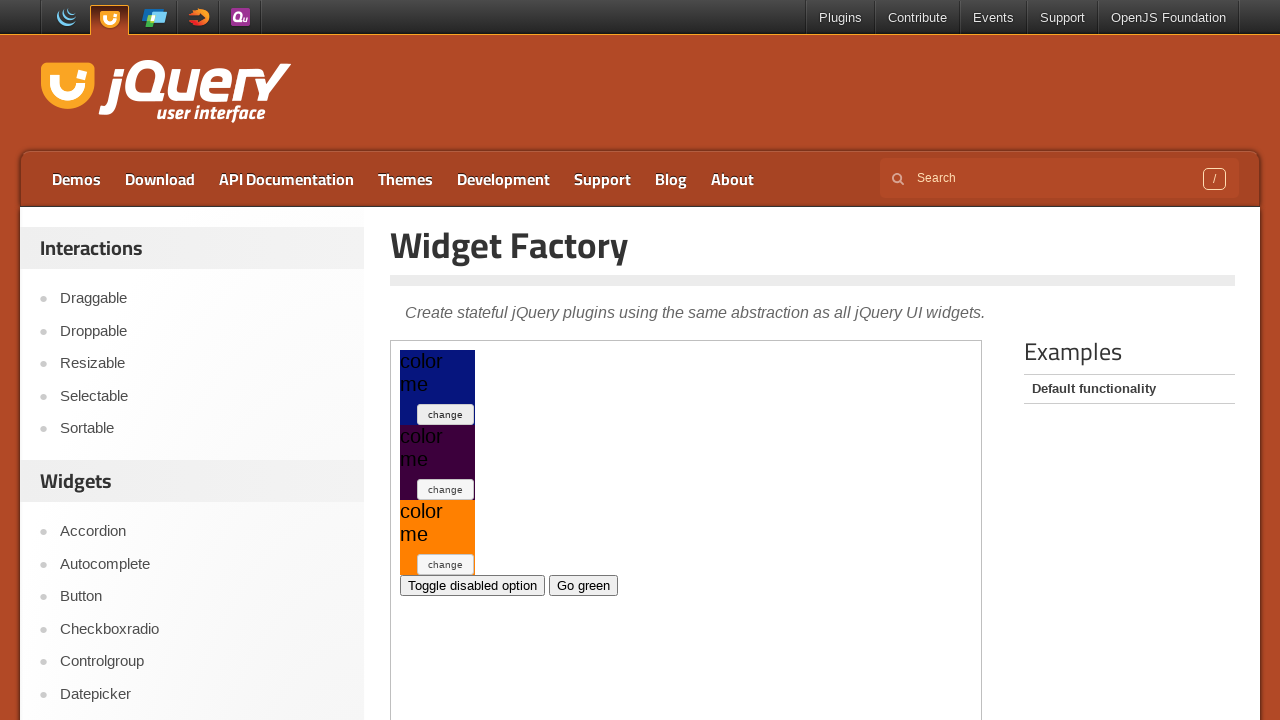

Clicked toggle button (iteration 27) at (446, 414) on .demo-frame >> internal:control=enter-frame >> xpath=//*[@id='my-widget1']/butto
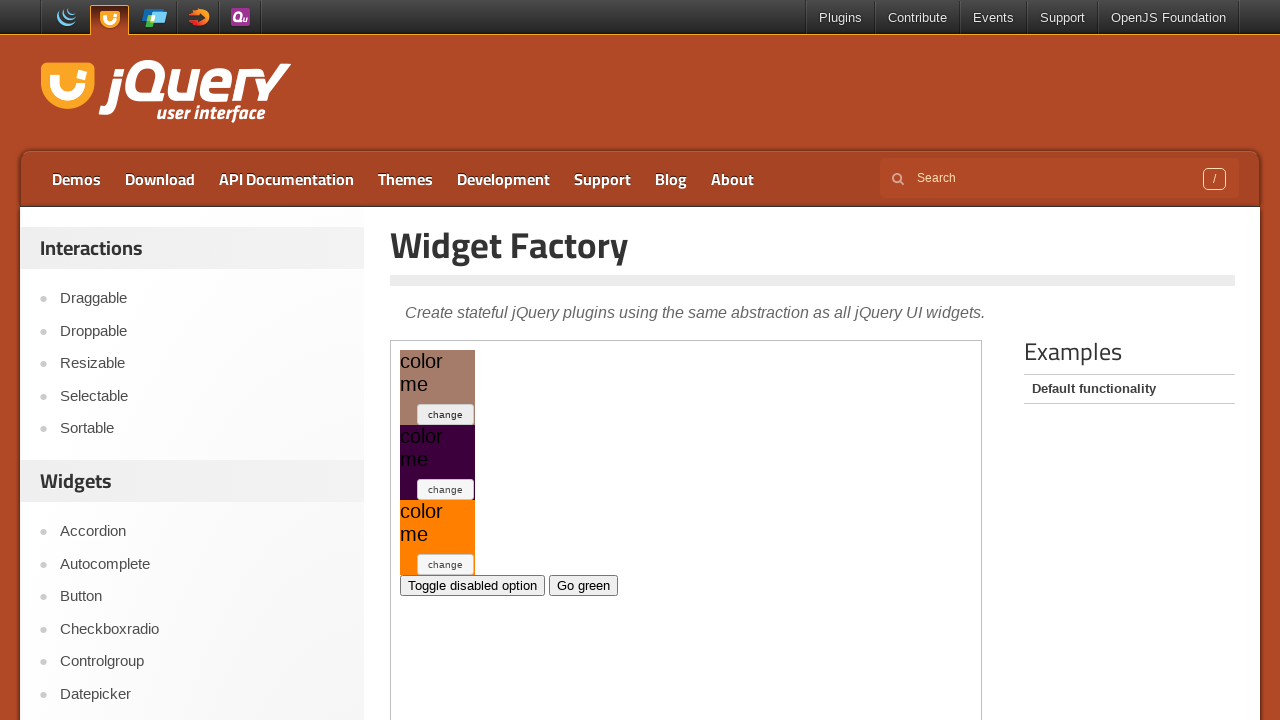

Retrieved widget style after toggle: background-color: rgb(165, 124, 106);
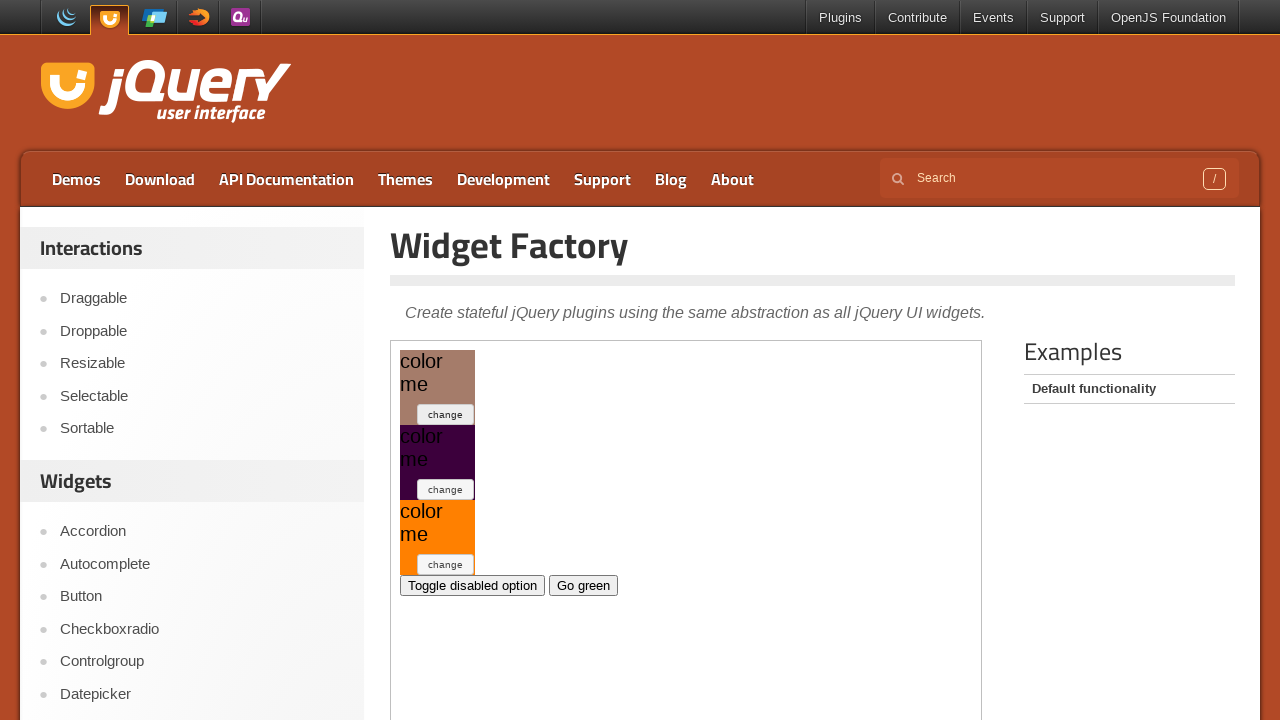

Clicked toggle button (iteration 28) at (446, 414) on .demo-frame >> internal:control=enter-frame >> xpath=//*[@id='my-widget1']/butto
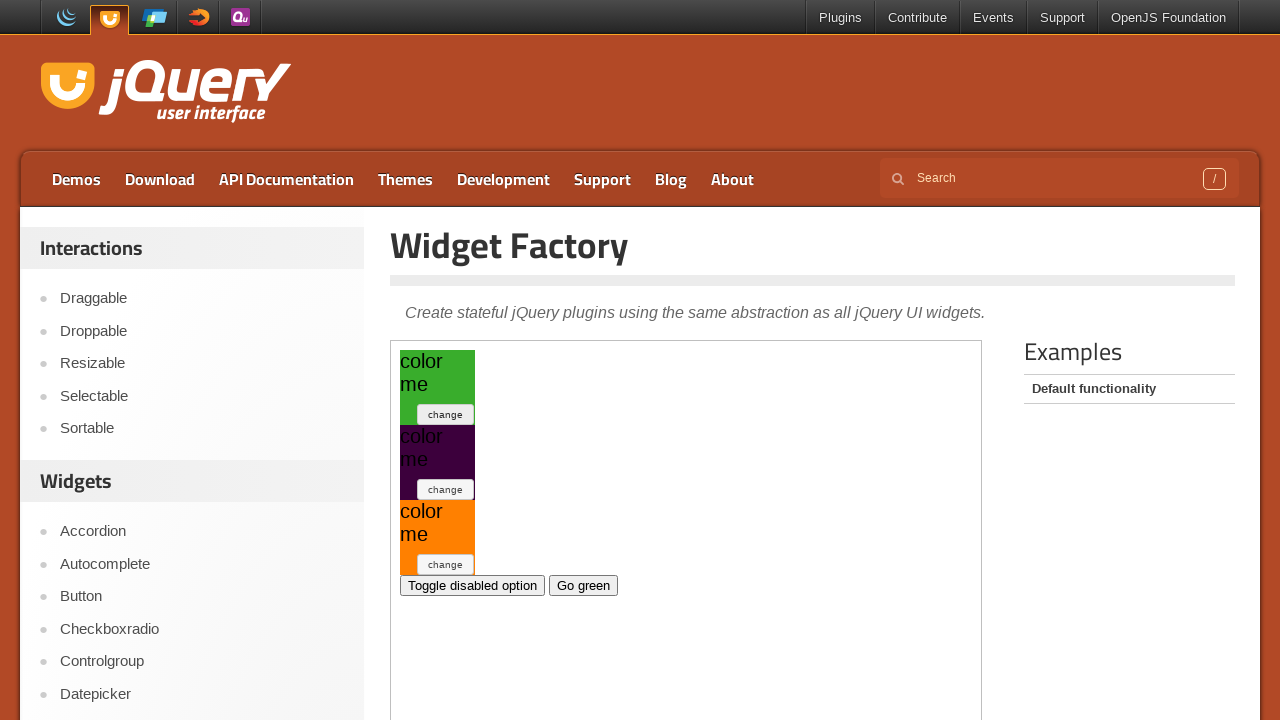

Retrieved widget style after toggle: background-color: rgb(57, 173, 44);
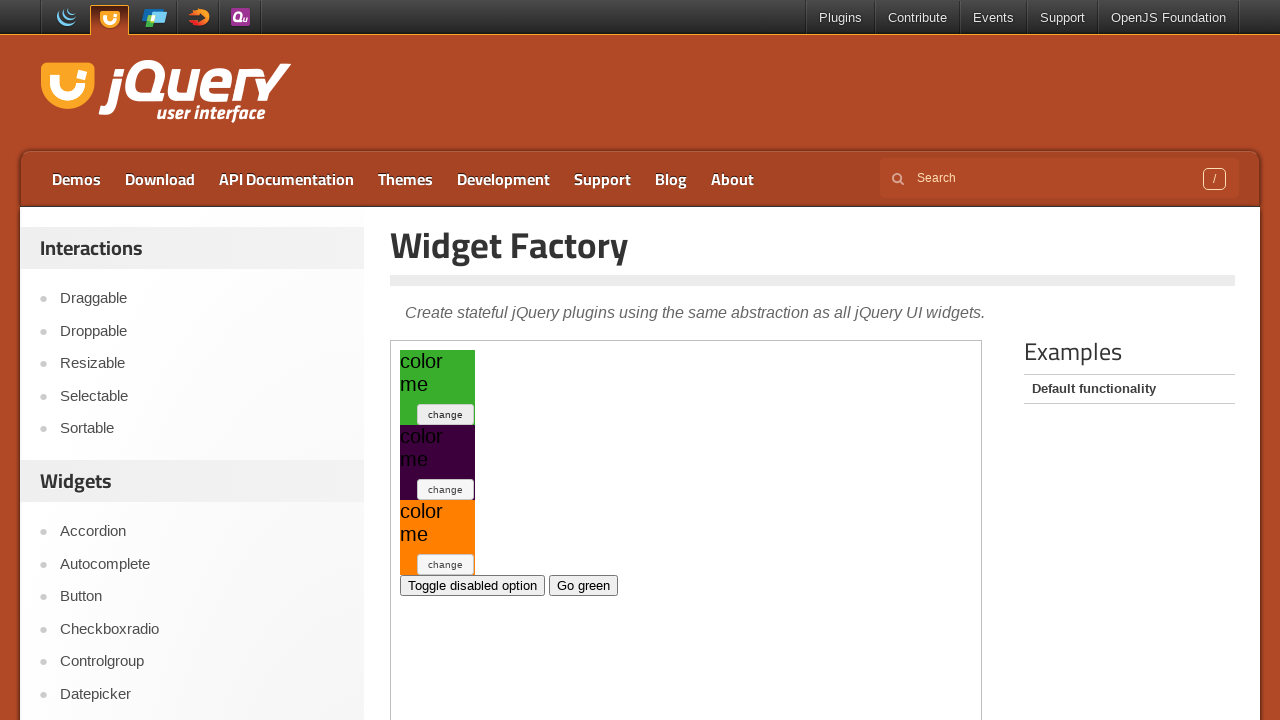

Clicked toggle button (iteration 29) at (446, 414) on .demo-frame >> internal:control=enter-frame >> xpath=//*[@id='my-widget1']/butto
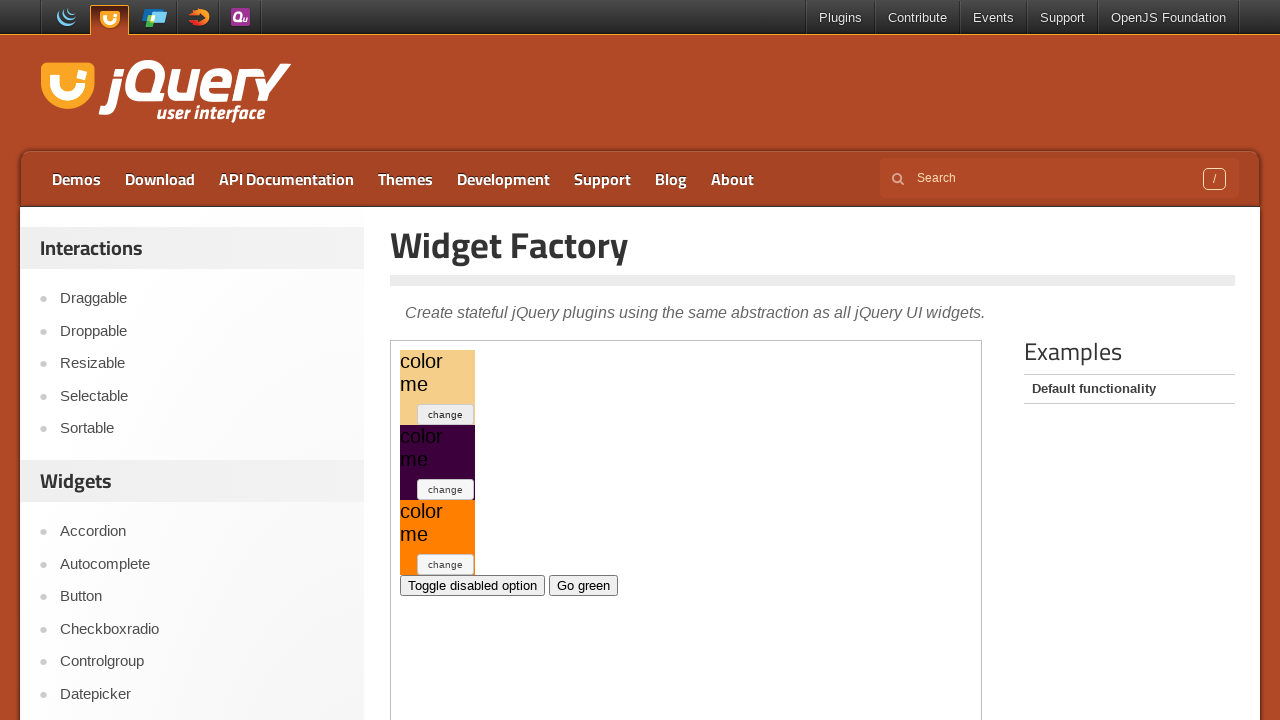

Retrieved widget style after toggle: background-color: rgb(245, 206, 138);
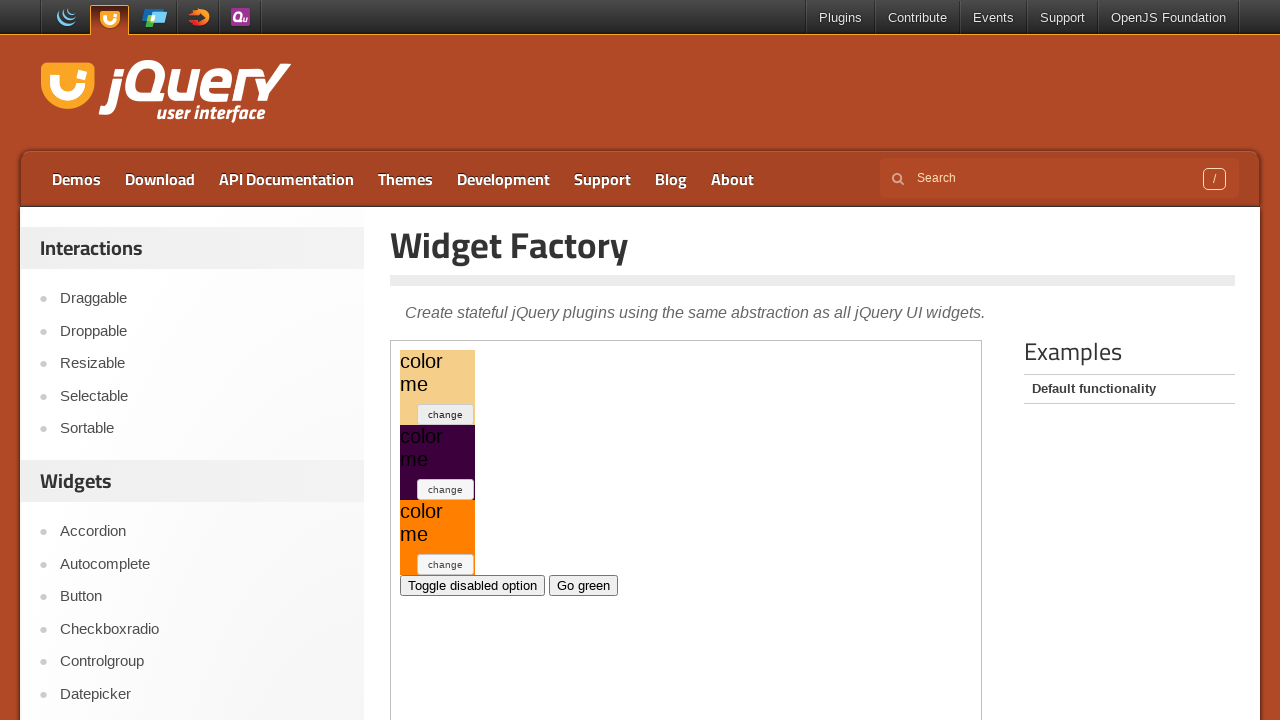

Clicked toggle button (iteration 30) at (446, 414) on .demo-frame >> internal:control=enter-frame >> xpath=//*[@id='my-widget1']/butto
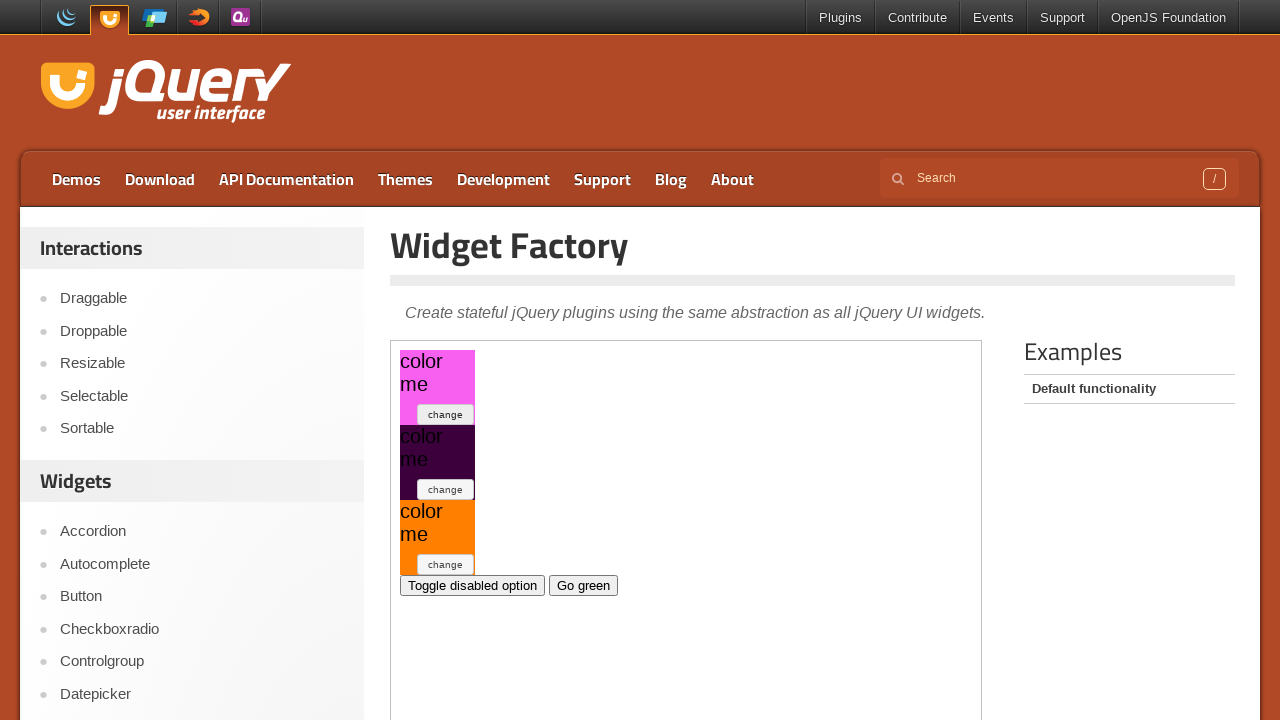

Retrieved widget style after toggle: background-color: rgb(248, 97, 240);
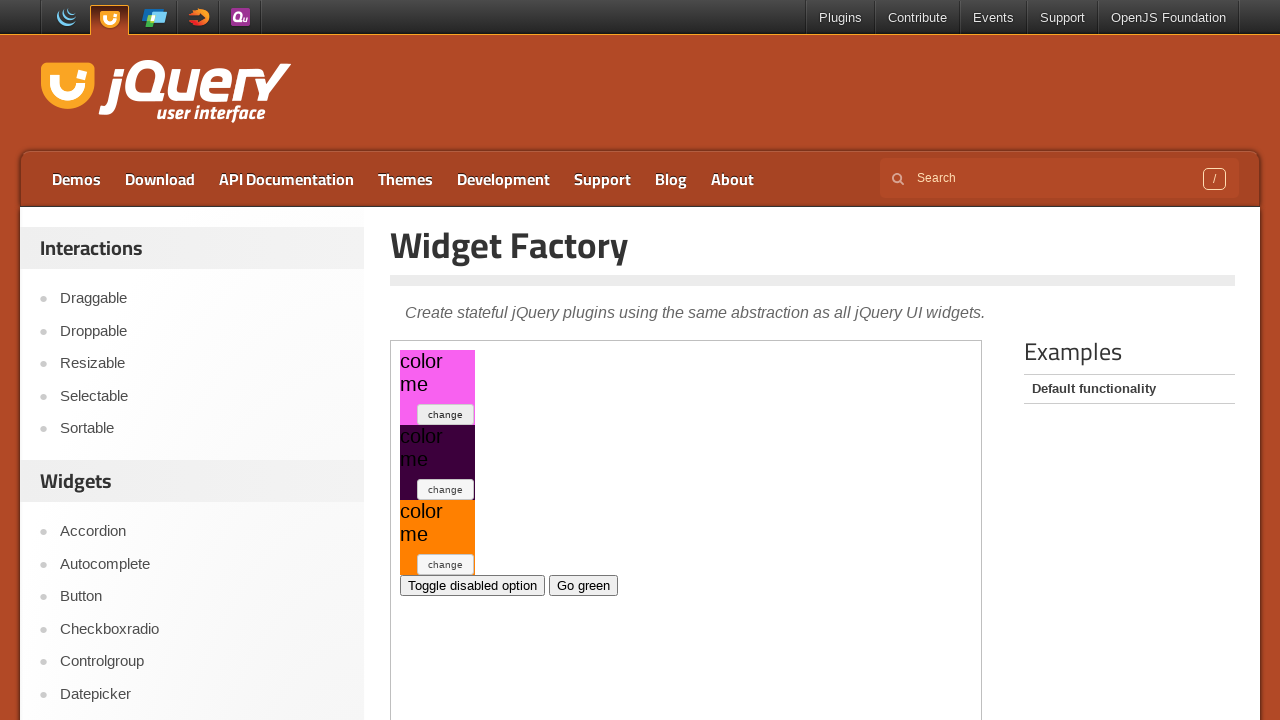

Clicked toggle button (iteration 31) at (446, 414) on .demo-frame >> internal:control=enter-frame >> xpath=//*[@id='my-widget1']/butto
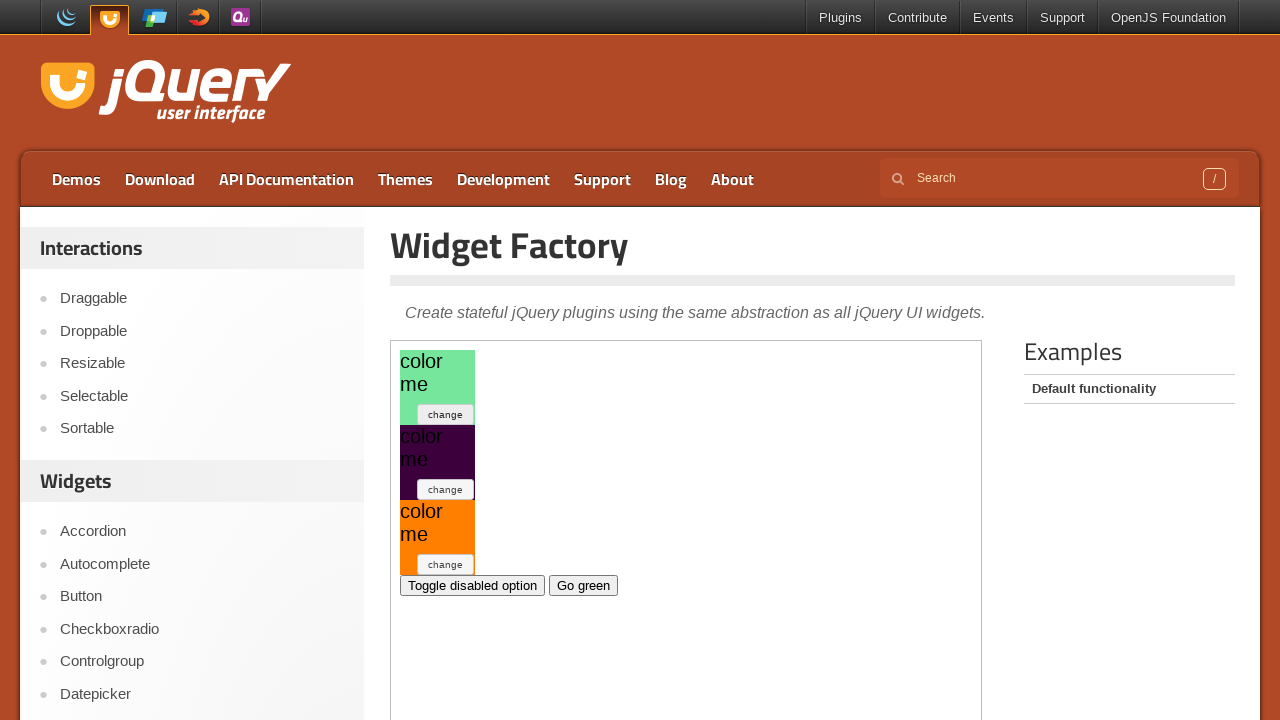

Retrieved widget style after toggle: background-color: rgb(118, 230, 157);
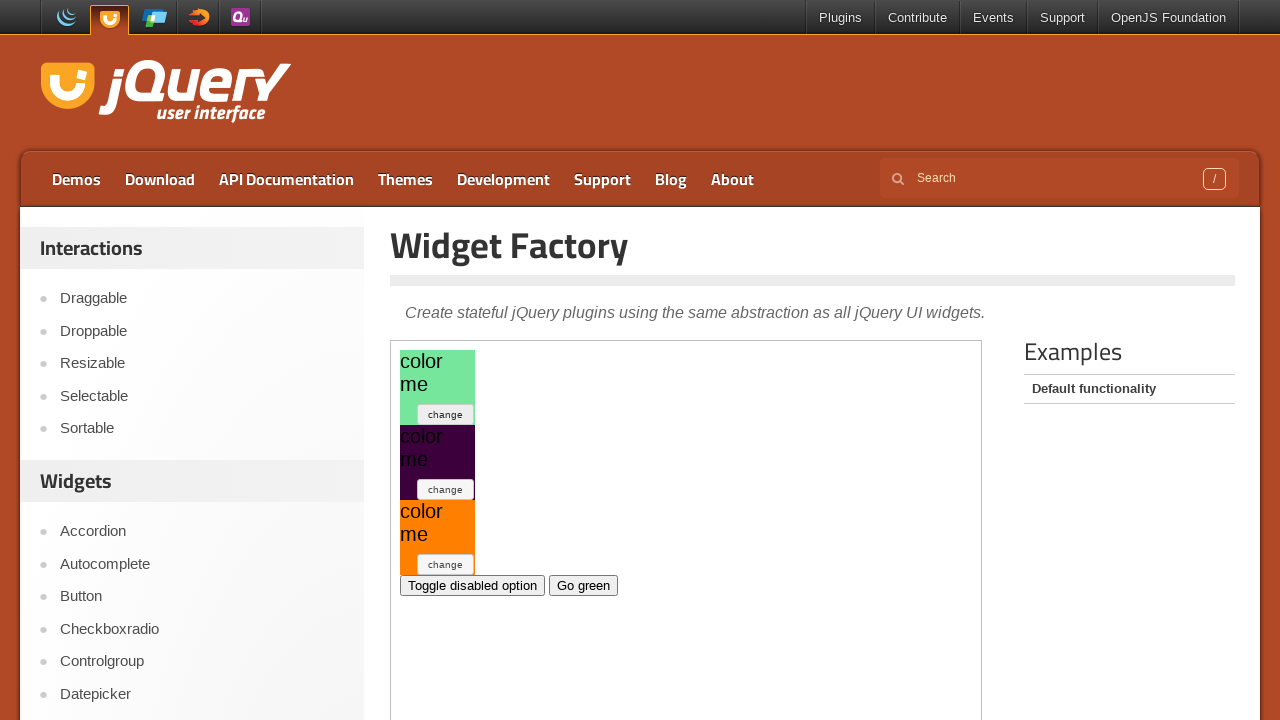

Clicked toggle button (iteration 32) at (446, 414) on .demo-frame >> internal:control=enter-frame >> xpath=//*[@id='my-widget1']/butto
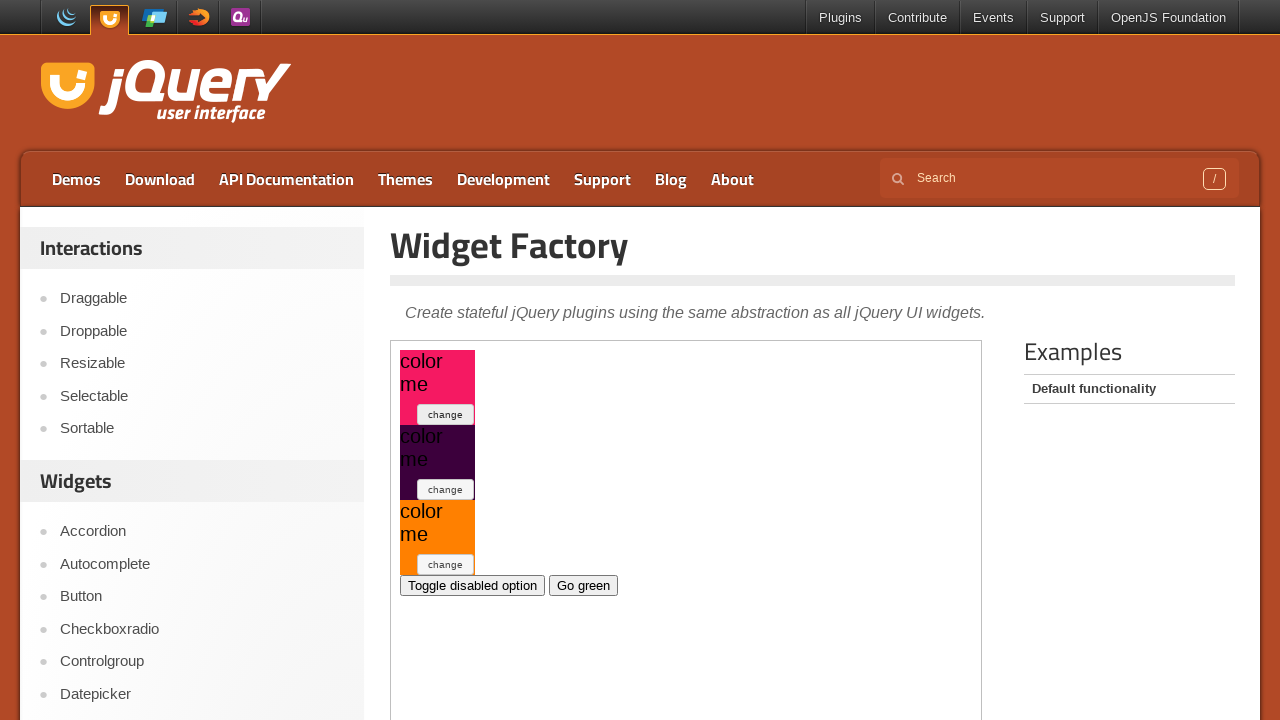

Retrieved widget style after toggle: background-color: rgb(245, 25, 98);
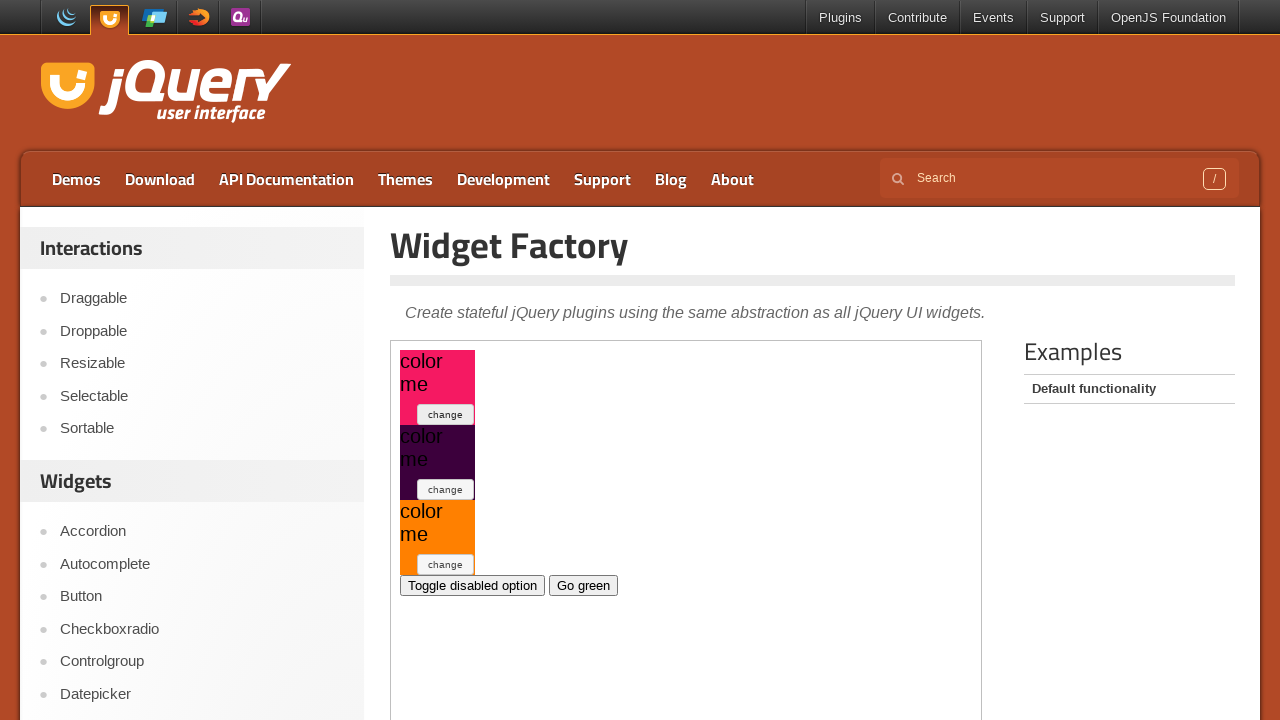

Clicked toggle button (iteration 33) at (446, 414) on .demo-frame >> internal:control=enter-frame >> xpath=//*[@id='my-widget1']/butto
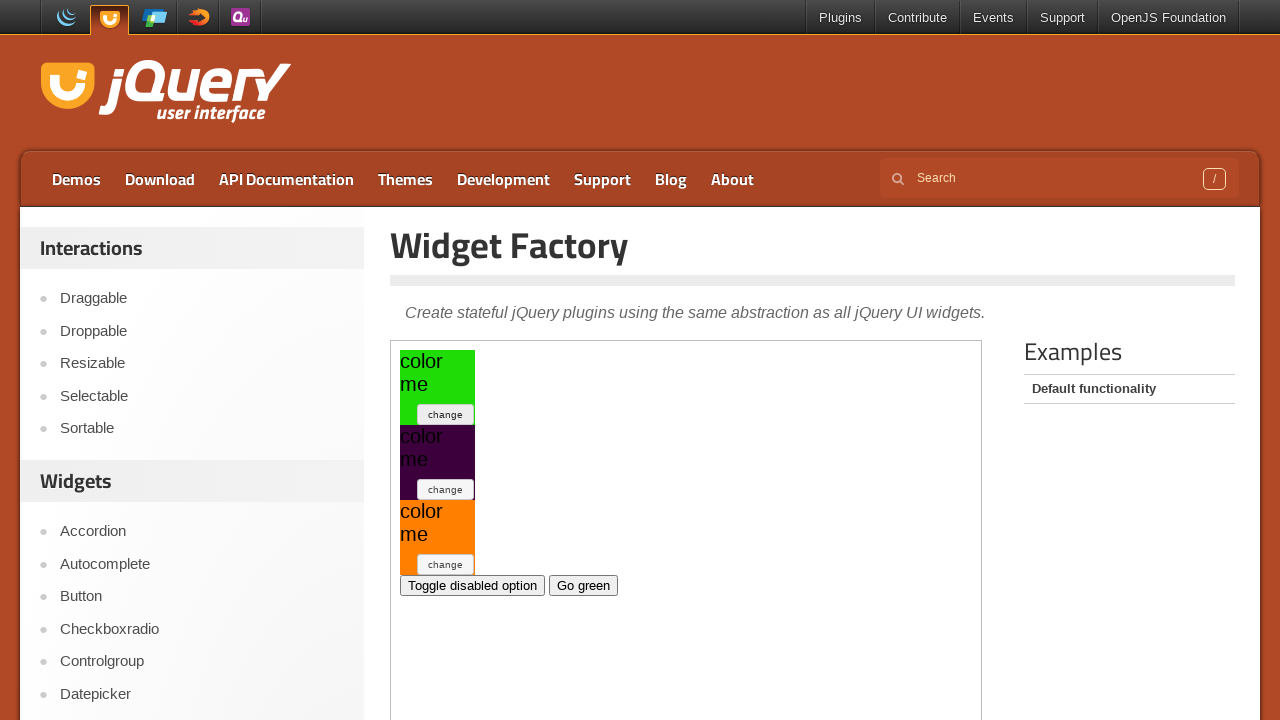

Retrieved widget style after toggle: background-color: rgb(31, 219, 6);
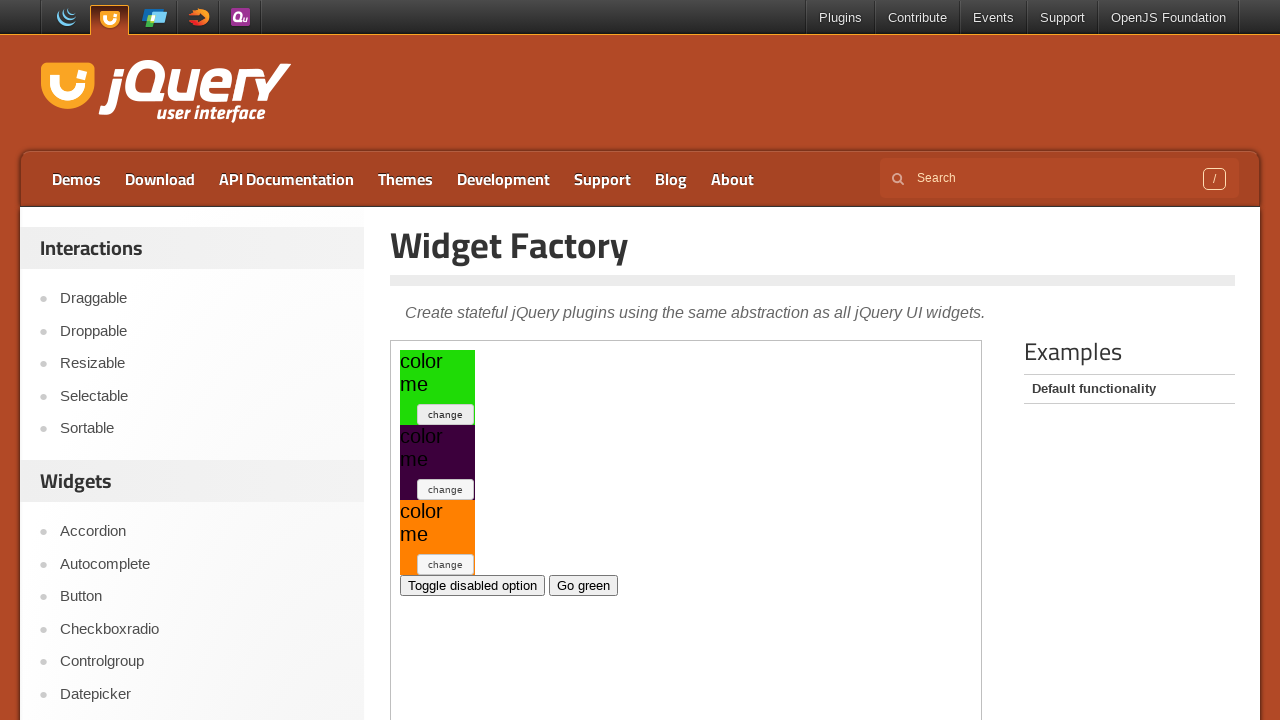

Clicked toggle button (iteration 34) at (446, 414) on .demo-frame >> internal:control=enter-frame >> xpath=//*[@id='my-widget1']/butto
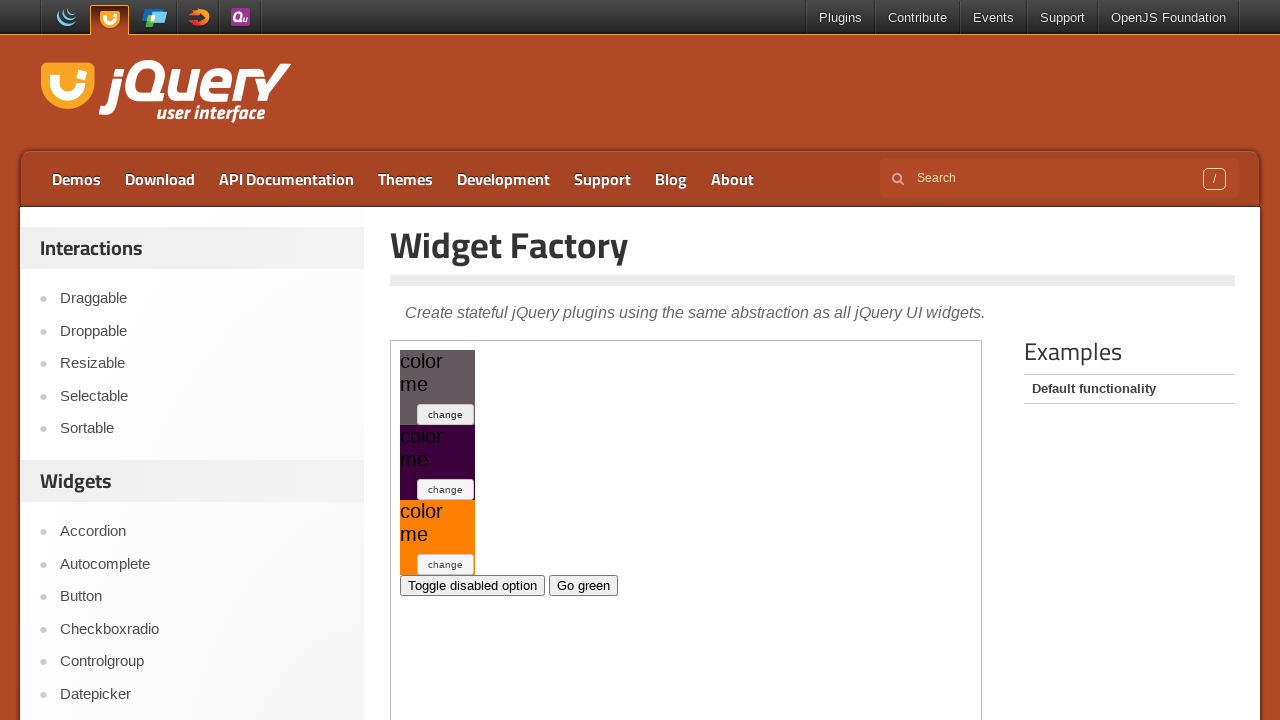

Retrieved widget style after toggle: background-color: rgb(100, 89, 94);
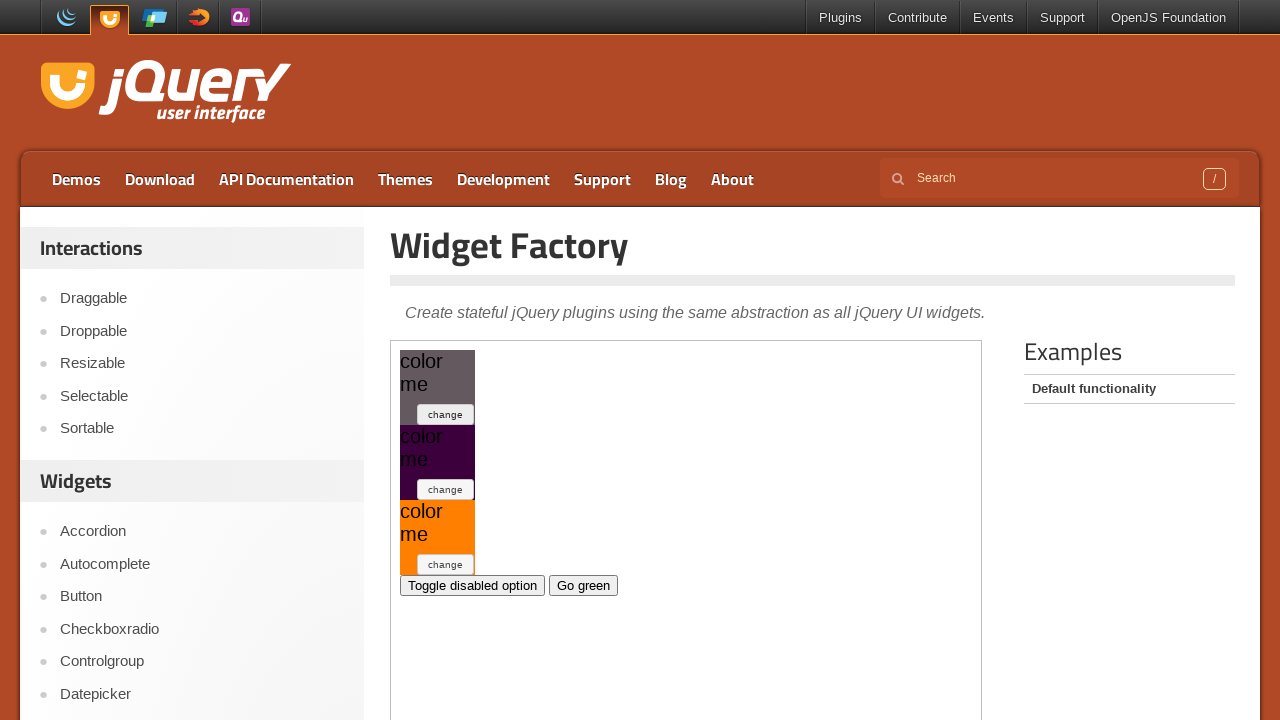

Clicked toggle button (iteration 35) at (446, 414) on .demo-frame >> internal:control=enter-frame >> xpath=//*[@id='my-widget1']/butto
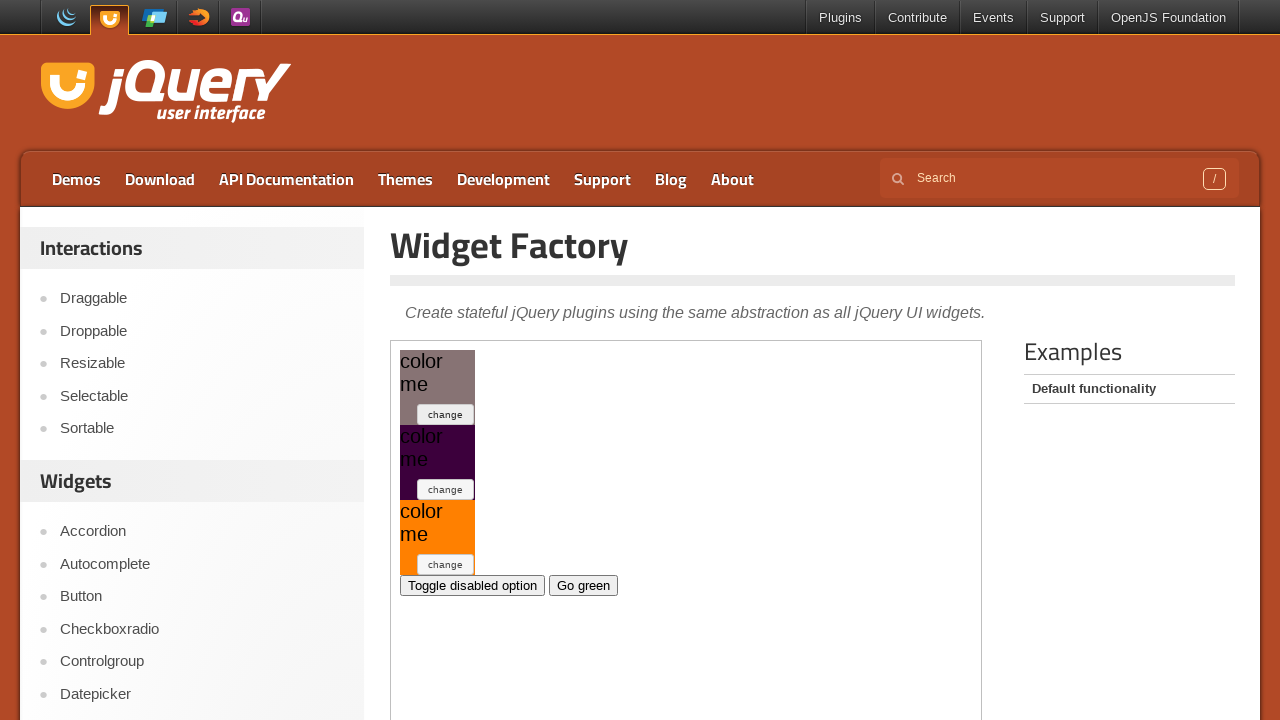

Retrieved widget style after toggle: background-color: rgb(135, 115, 116);
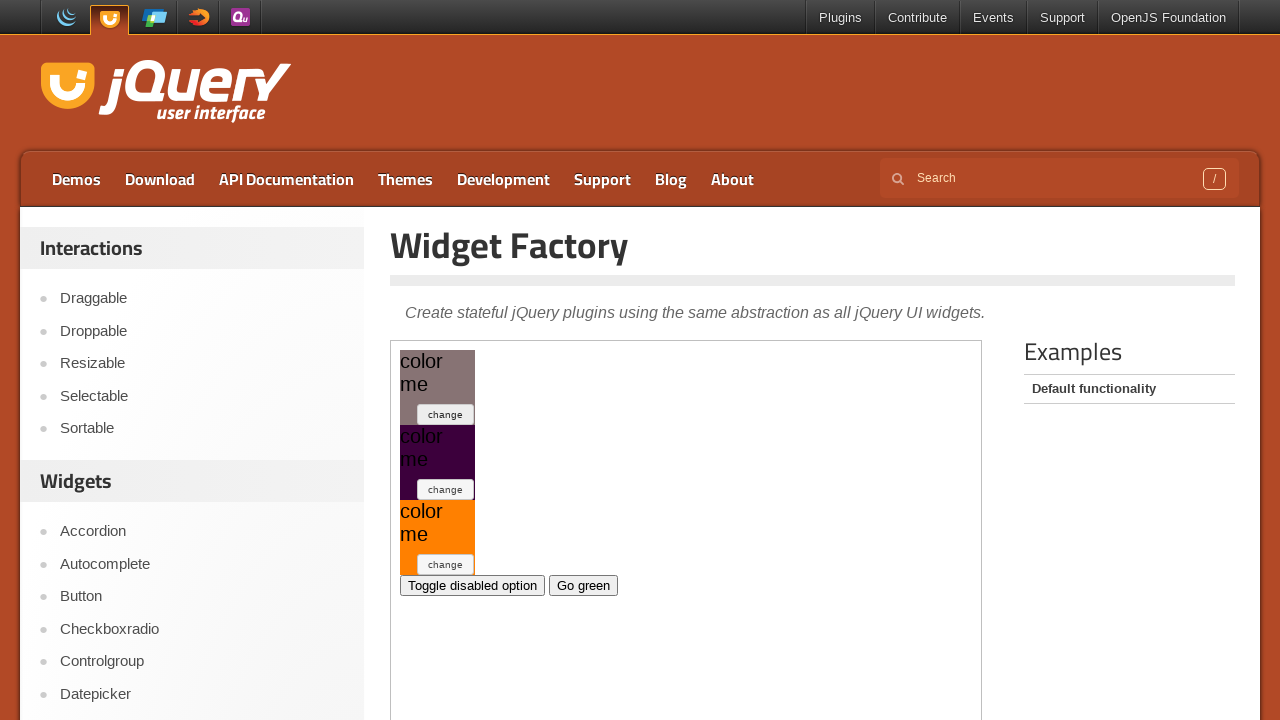

Clicked toggle button (iteration 36) at (446, 414) on .demo-frame >> internal:control=enter-frame >> xpath=//*[@id='my-widget1']/butto
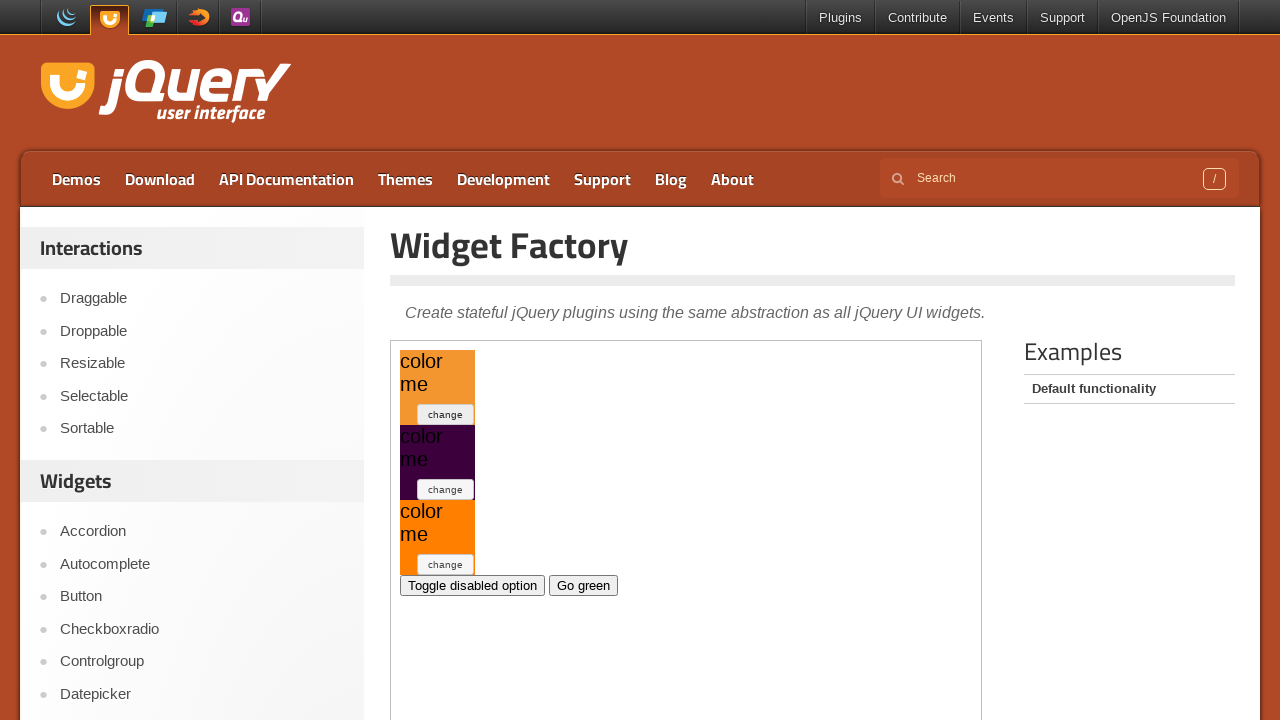

Retrieved widget style after toggle: background-color: rgb(244, 150, 47);
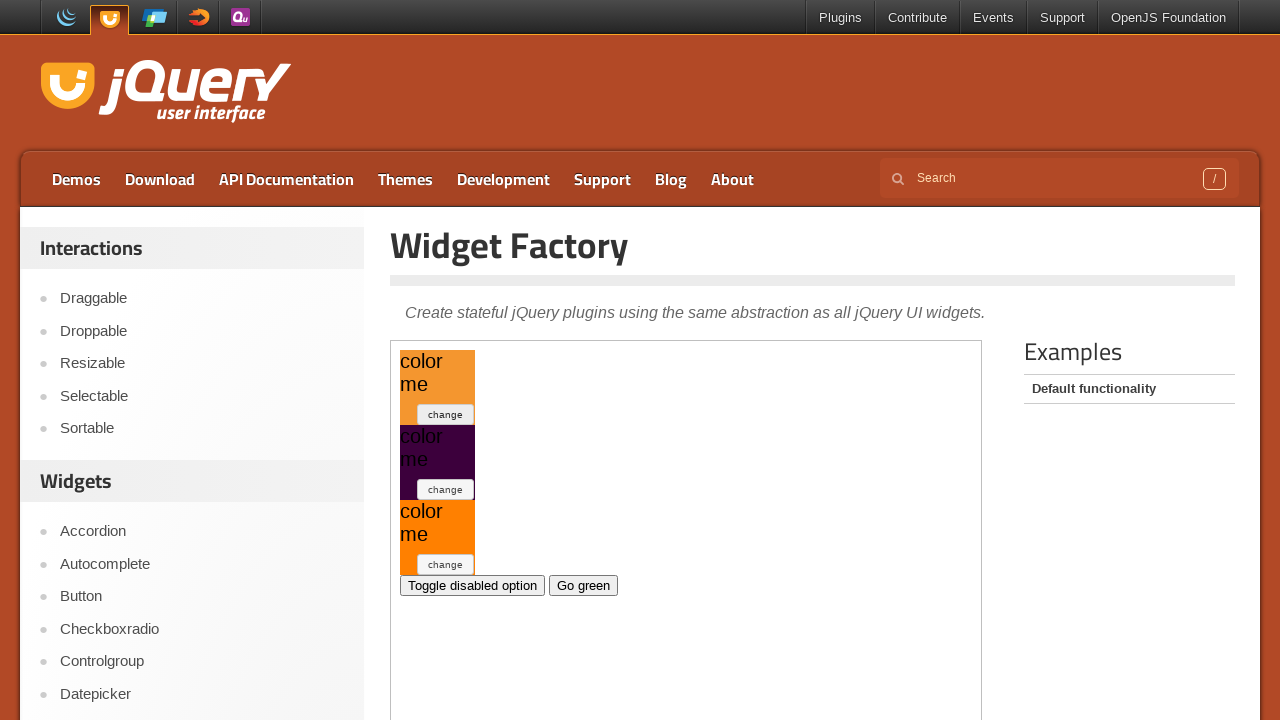

Clicked toggle button (iteration 37) at (446, 414) on .demo-frame >> internal:control=enter-frame >> xpath=//*[@id='my-widget1']/butto
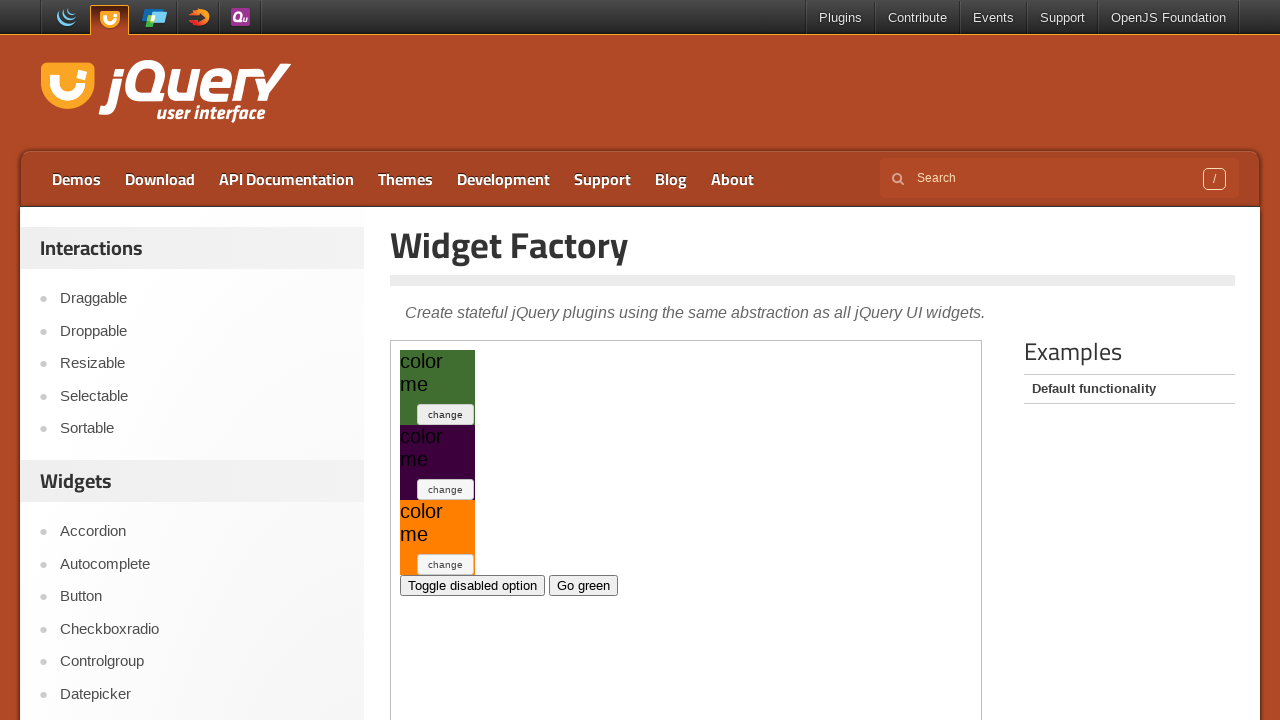

Retrieved widget style after toggle: background-color: rgb(64, 110, 49);
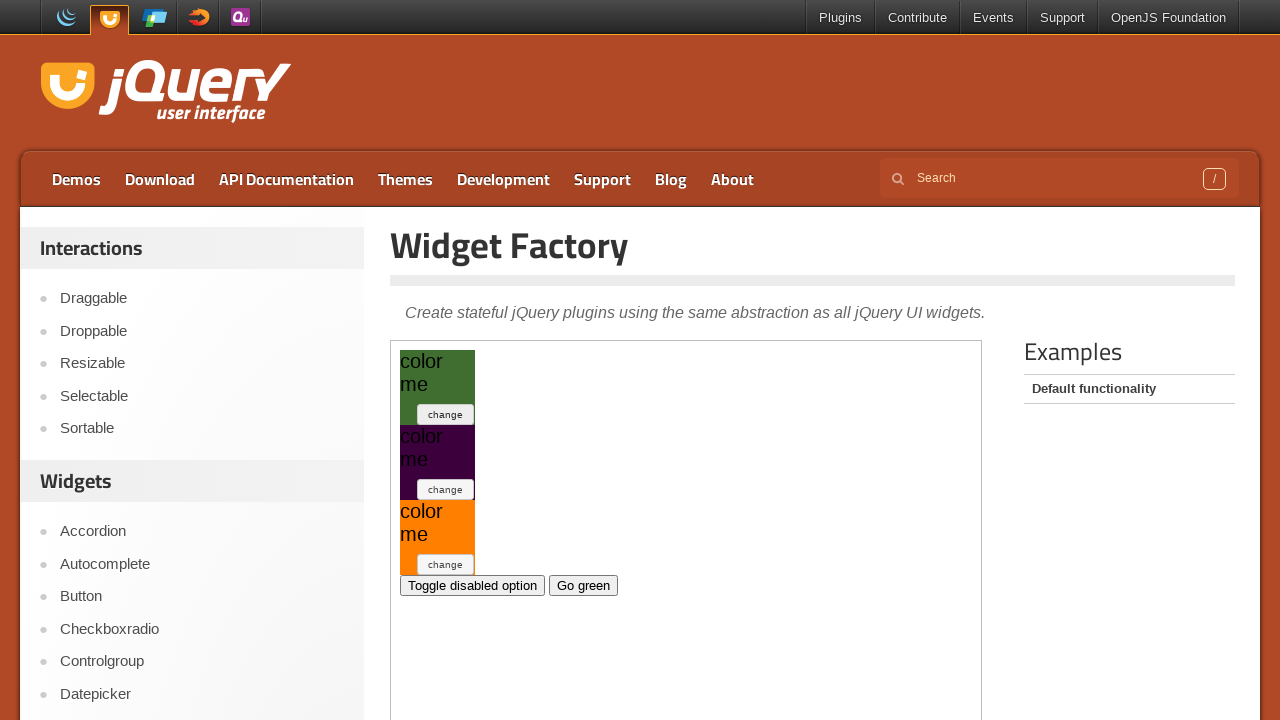

Clicked toggle button (iteration 38) at (446, 414) on .demo-frame >> internal:control=enter-frame >> xpath=//*[@id='my-widget1']/butto
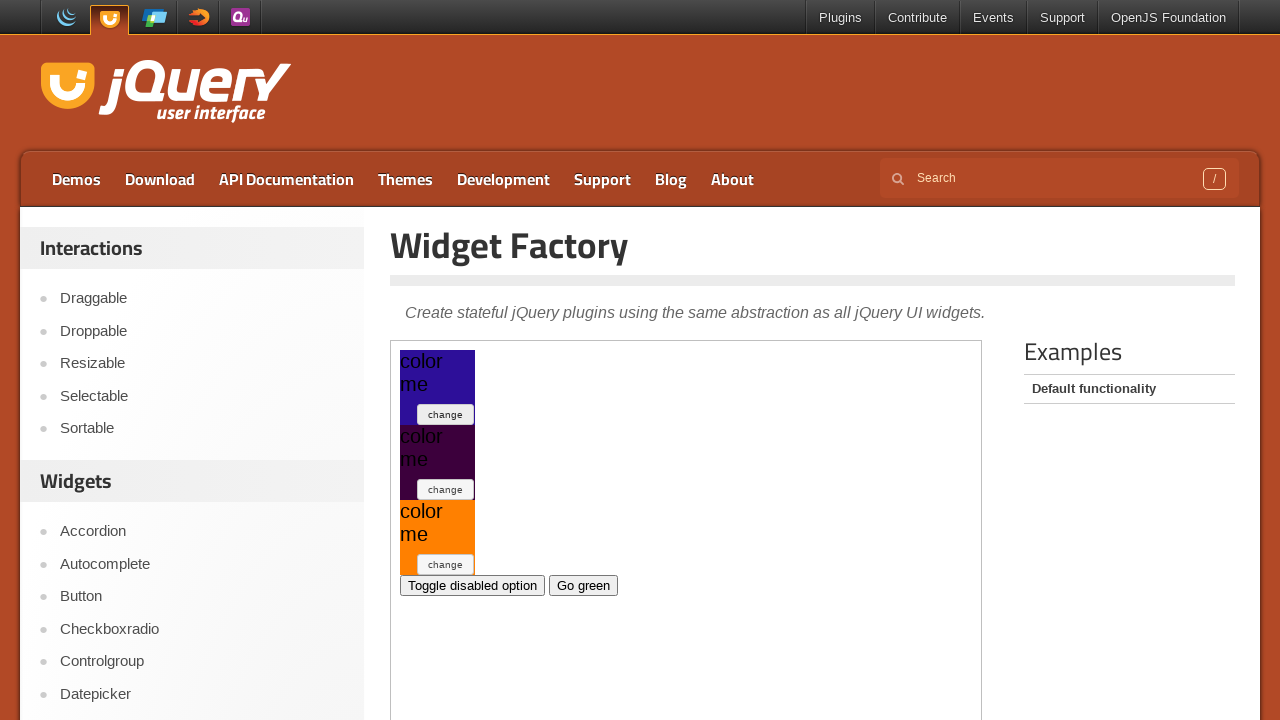

Retrieved widget style after toggle: background-color: rgb(45, 15, 153);
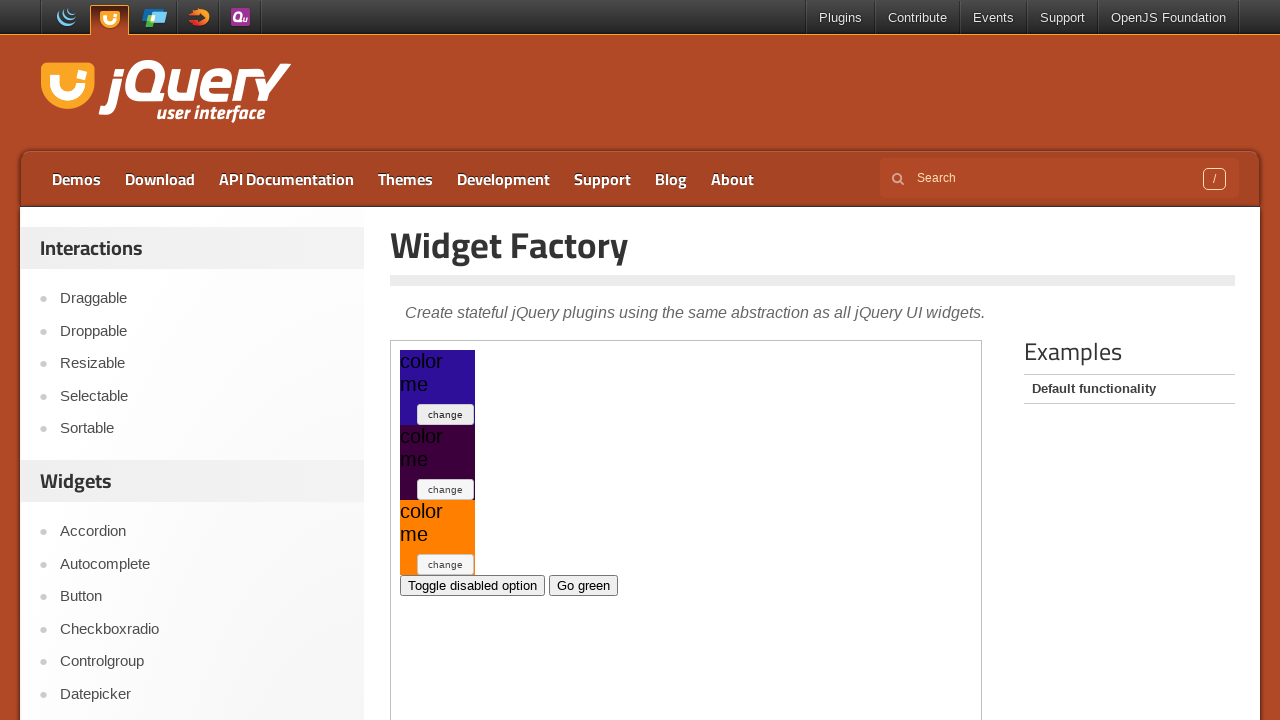

Clicked toggle button (iteration 39) at (446, 414) on .demo-frame >> internal:control=enter-frame >> xpath=//*[@id='my-widget1']/butto
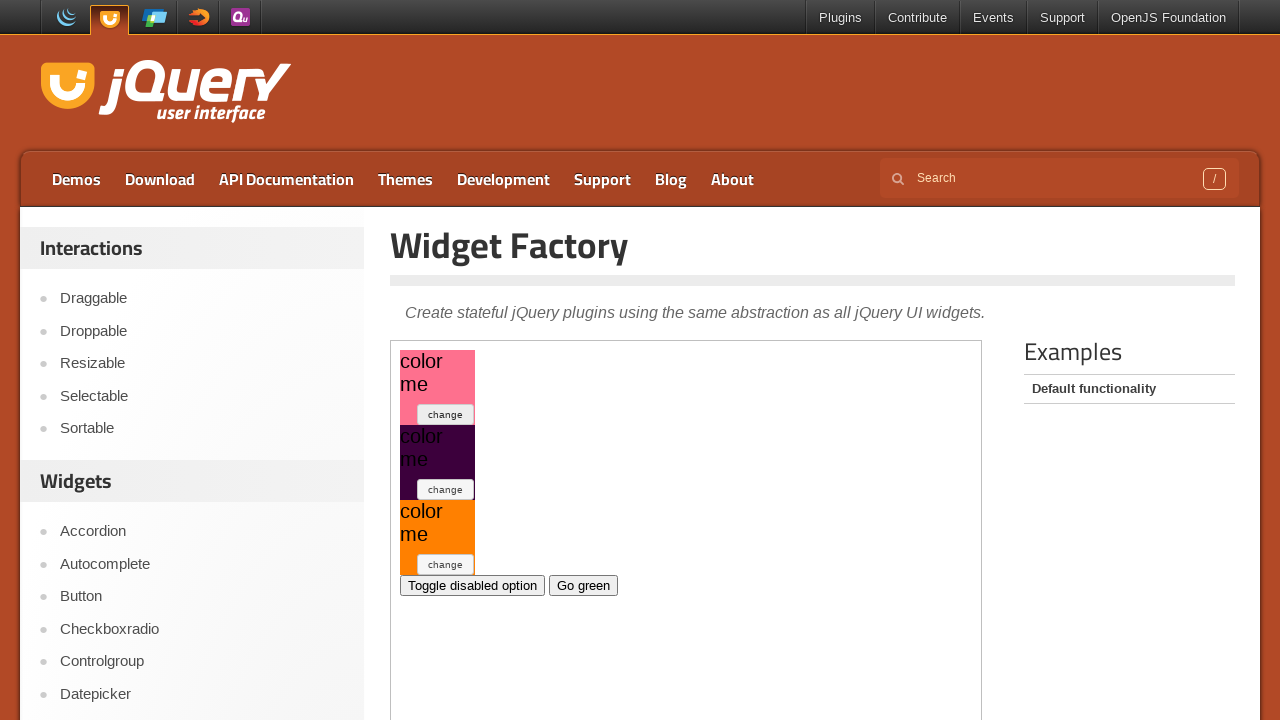

Retrieved widget style after toggle: background-color: rgb(254, 112, 142);
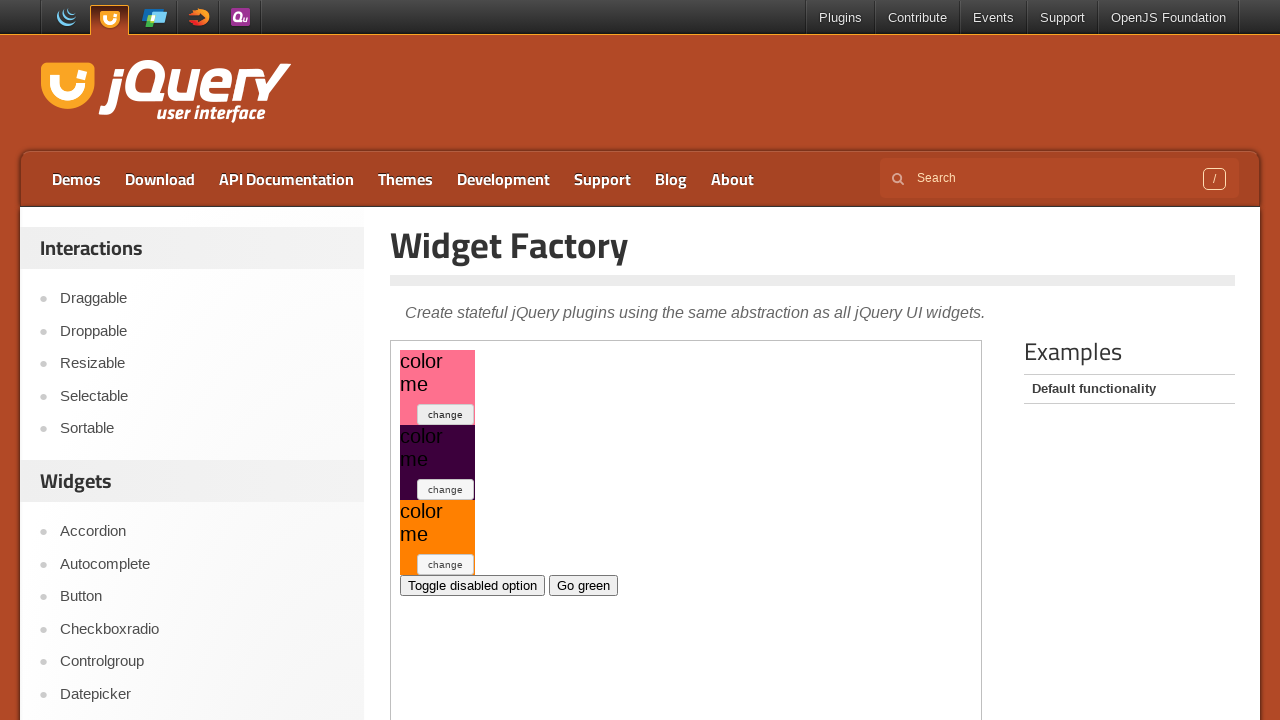

Clicked toggle button (iteration 40) at (446, 414) on .demo-frame >> internal:control=enter-frame >> xpath=//*[@id='my-widget1']/butto
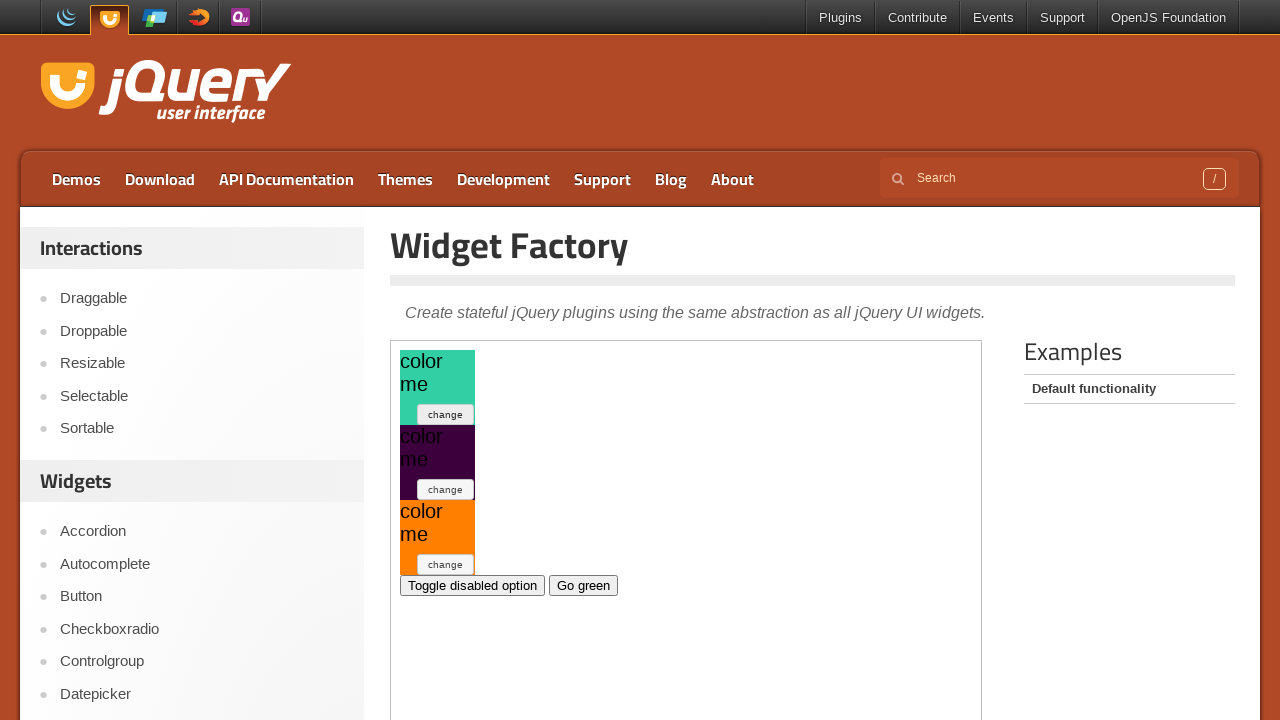

Retrieved widget style after toggle: background-color: rgb(51, 207, 164);
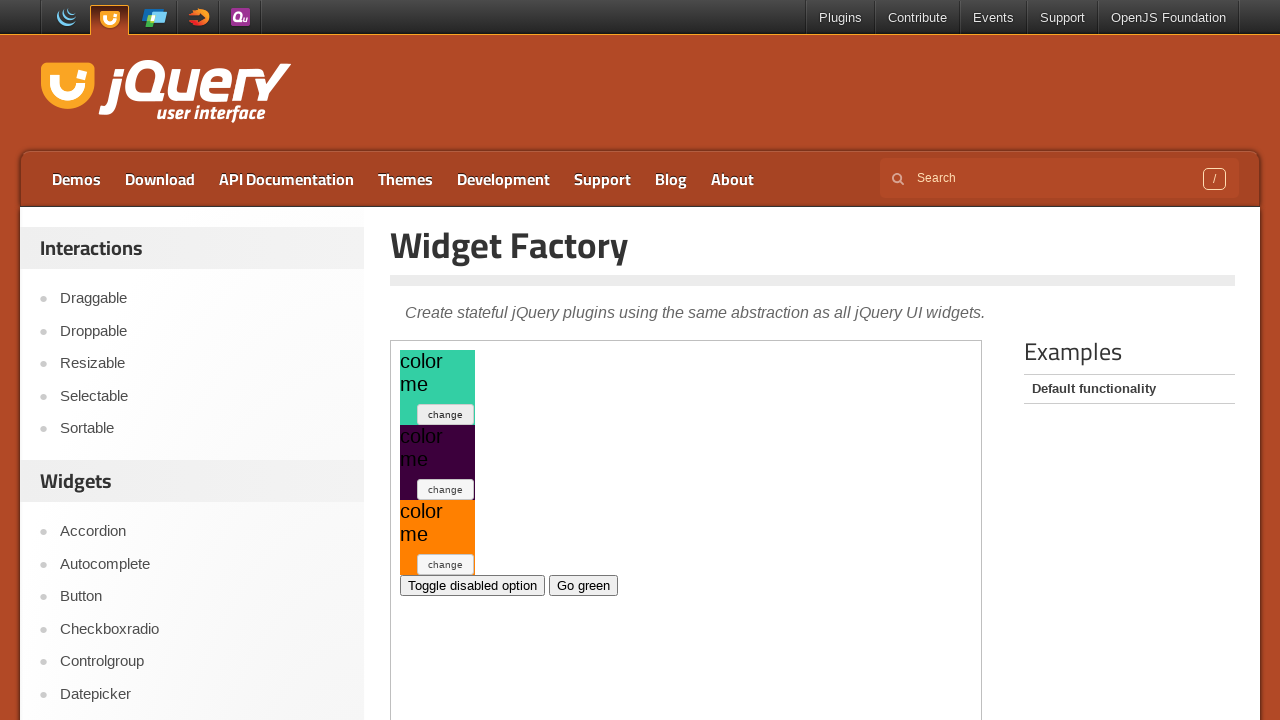

Clicked toggle button (iteration 41) at (446, 414) on .demo-frame >> internal:control=enter-frame >> xpath=//*[@id='my-widget1']/butto
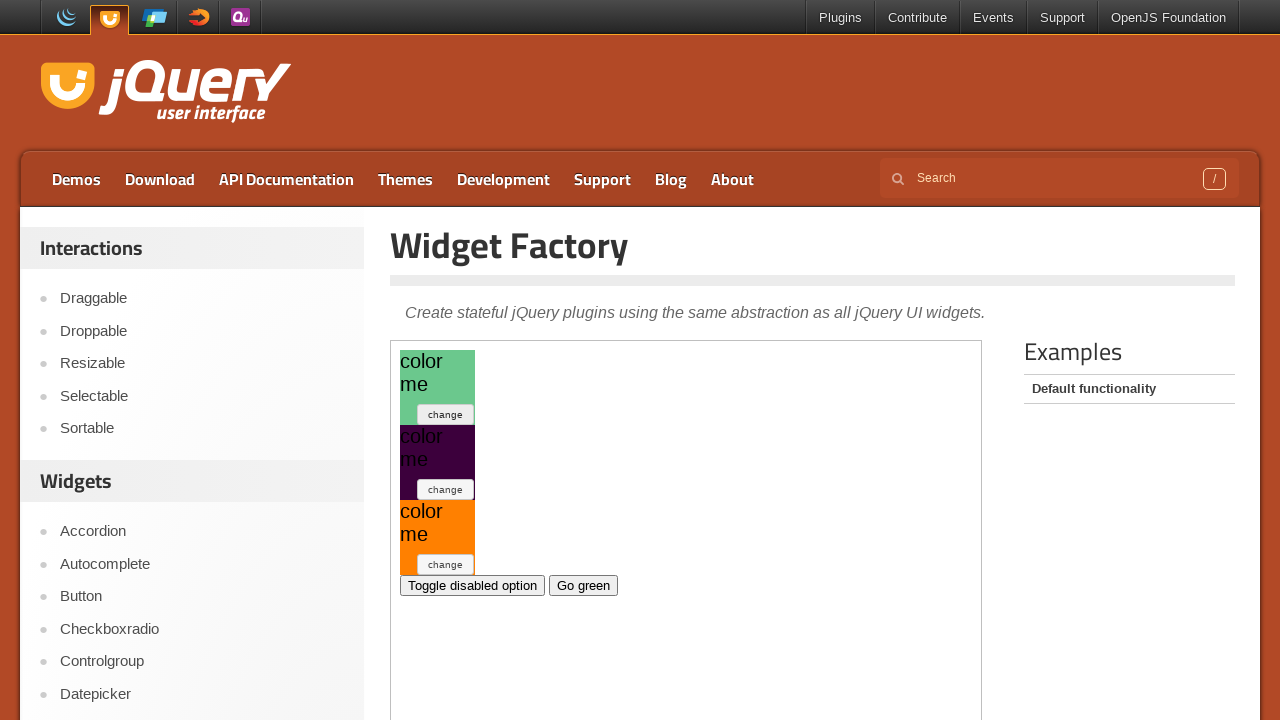

Retrieved widget style after toggle: background-color: rgb(107, 200, 141);
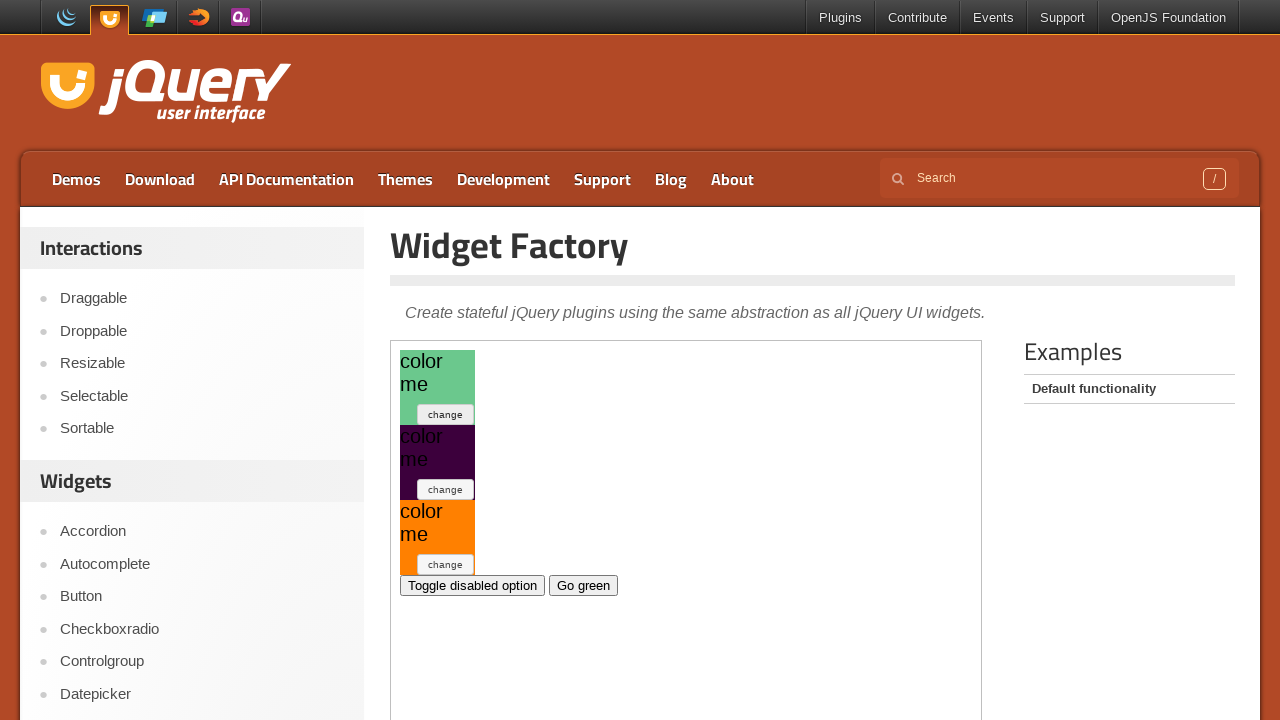

Clicked toggle button (iteration 42) at (446, 414) on .demo-frame >> internal:control=enter-frame >> xpath=//*[@id='my-widget1']/butto
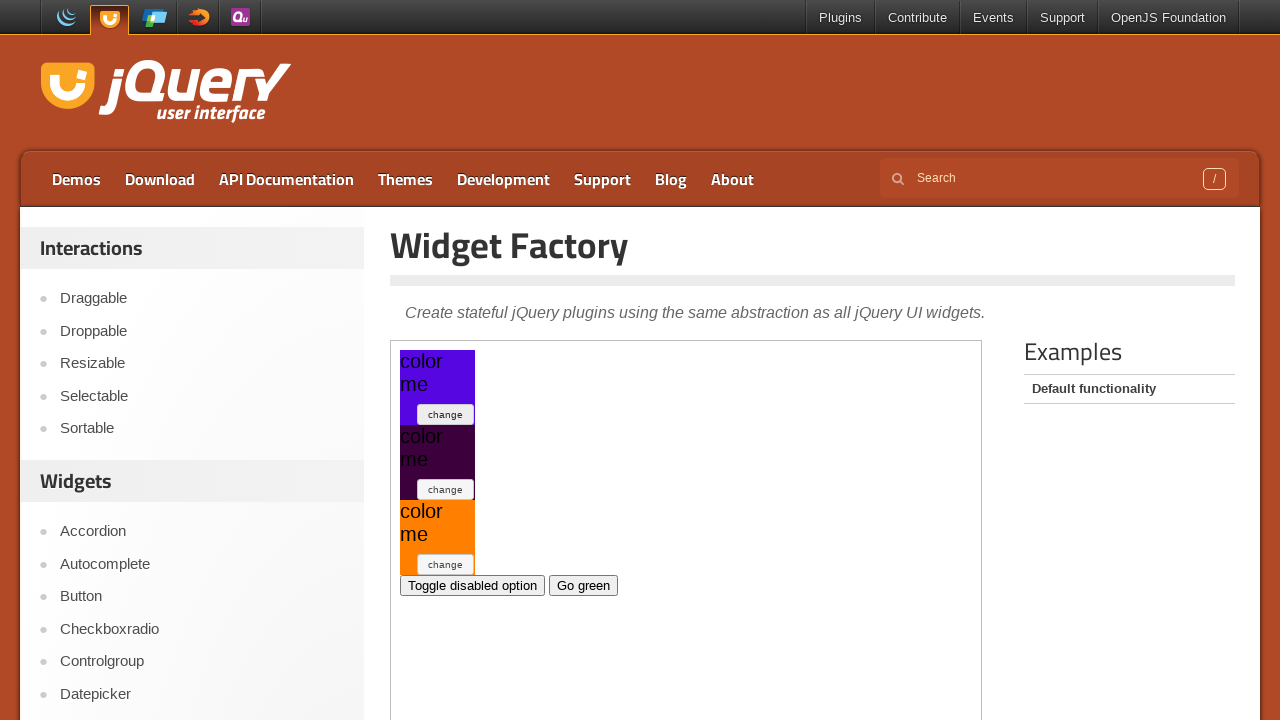

Retrieved widget style after toggle: background-color: rgb(86, 6, 225);
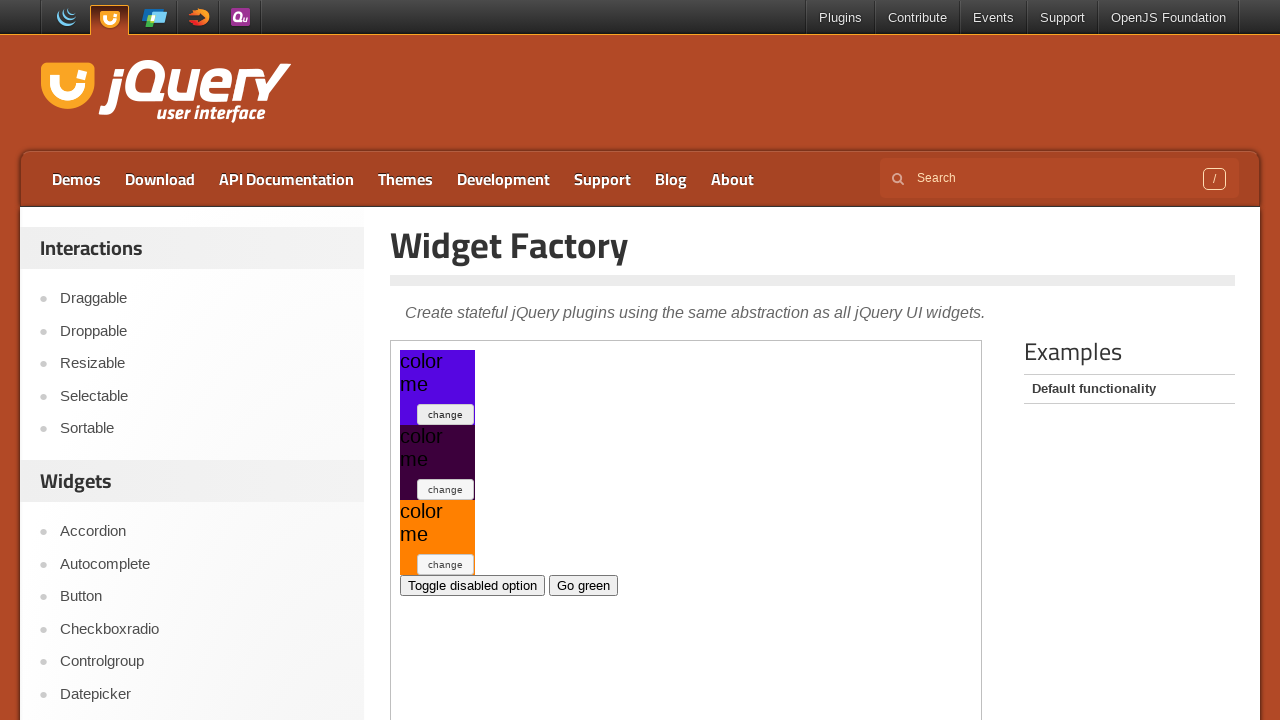

Clicked toggle button (iteration 43) at (446, 414) on .demo-frame >> internal:control=enter-frame >> xpath=//*[@id='my-widget1']/butto
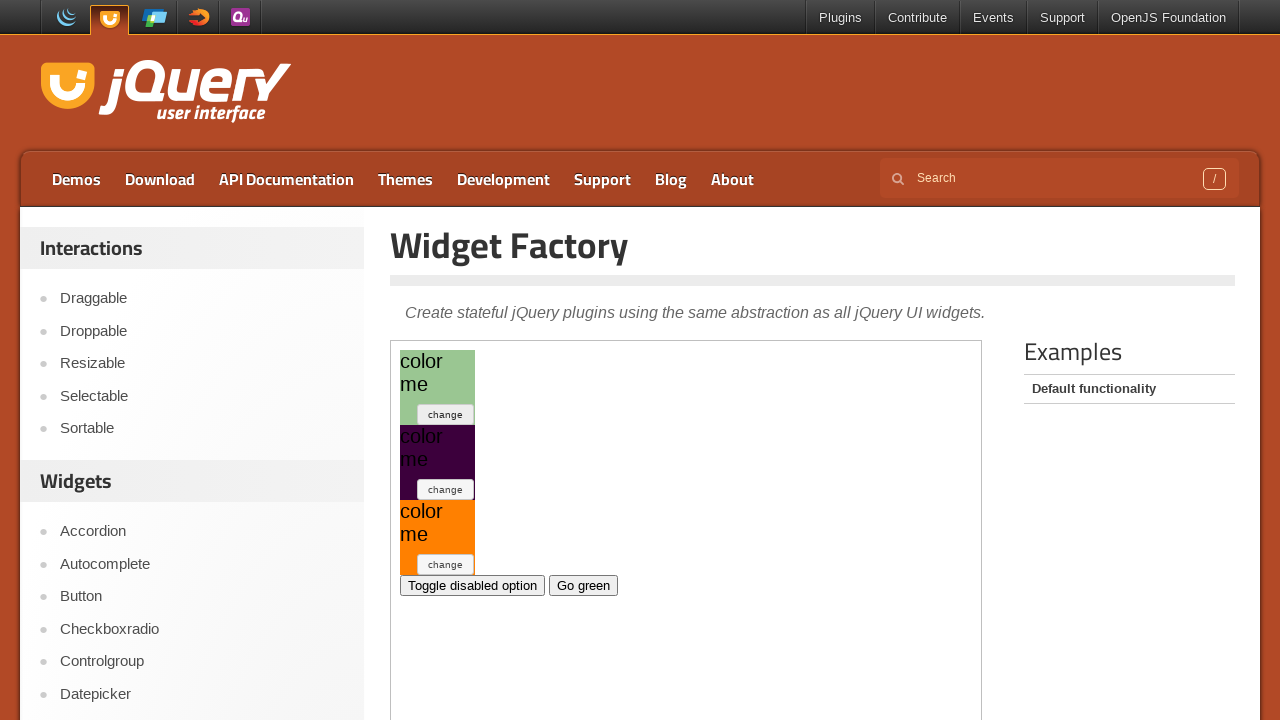

Retrieved widget style after toggle: background-color: rgb(154, 198, 146);
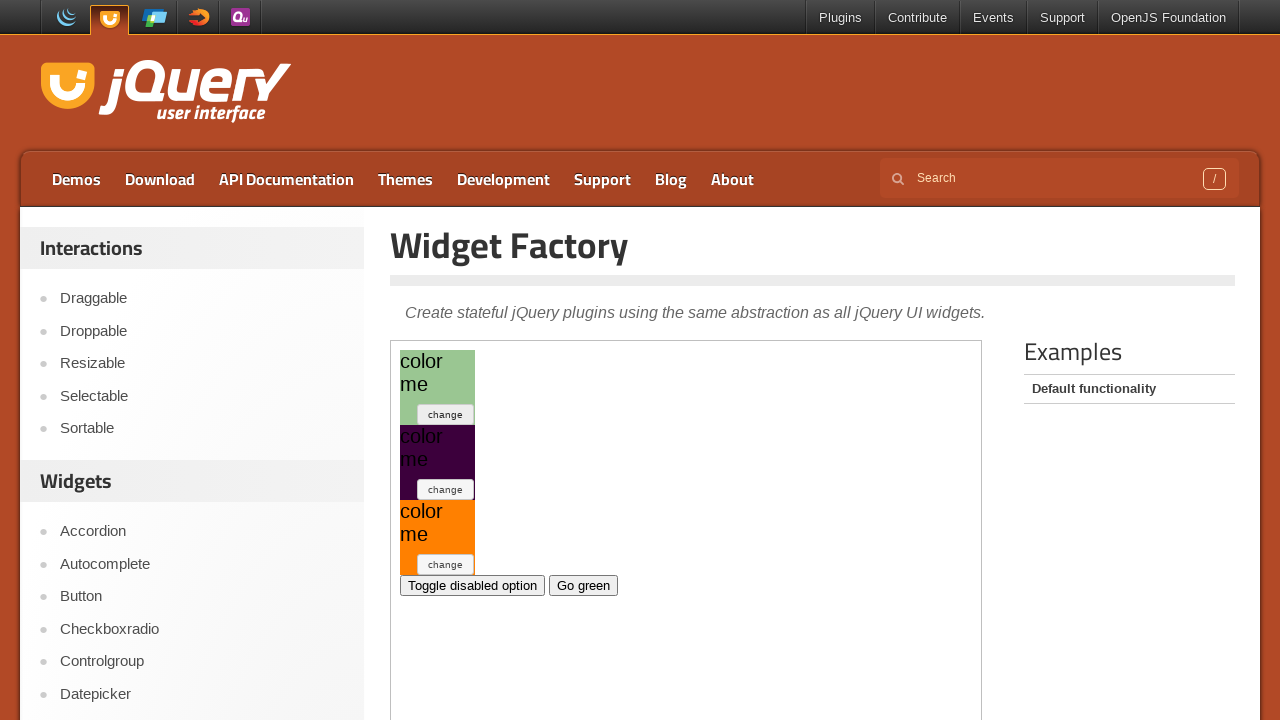

Clicked toggle button (iteration 44) at (446, 414) on .demo-frame >> internal:control=enter-frame >> xpath=//*[@id='my-widget1']/butto
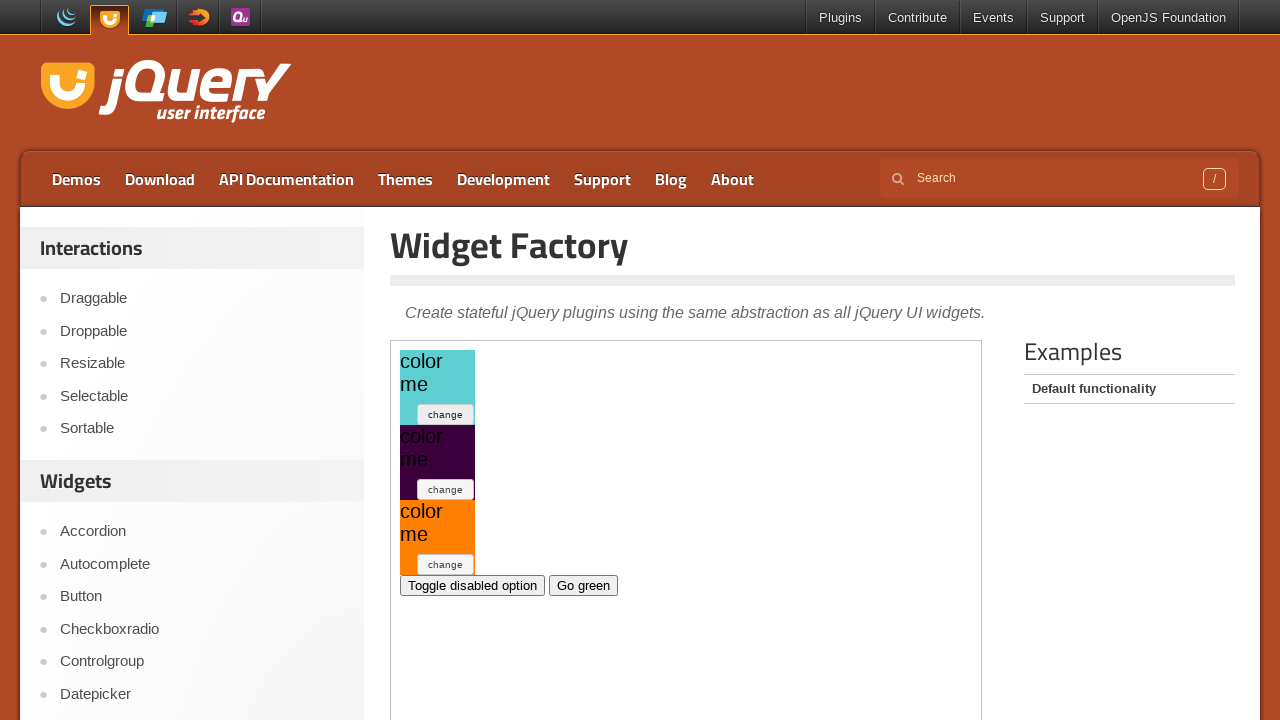

Retrieved widget style after toggle: background-color: rgb(93, 206, 209);
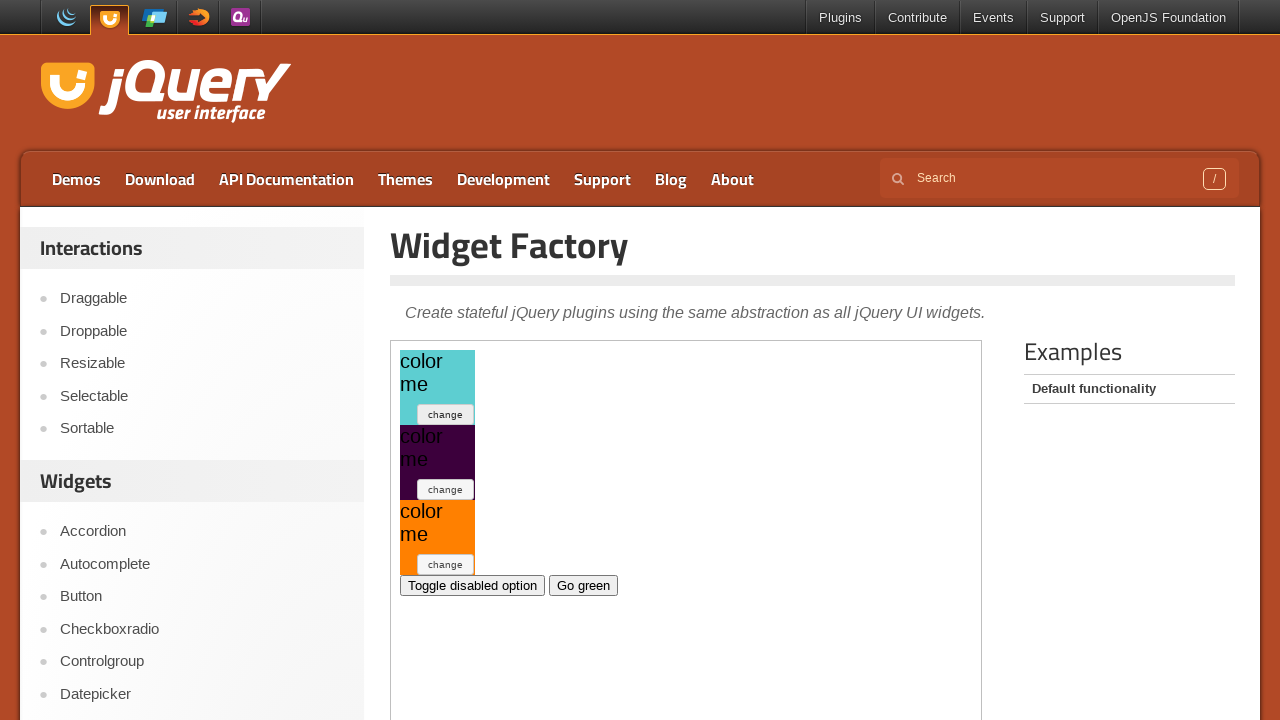

Clicked toggle button (iteration 45) at (446, 414) on .demo-frame >> internal:control=enter-frame >> xpath=//*[@id='my-widget1']/butto
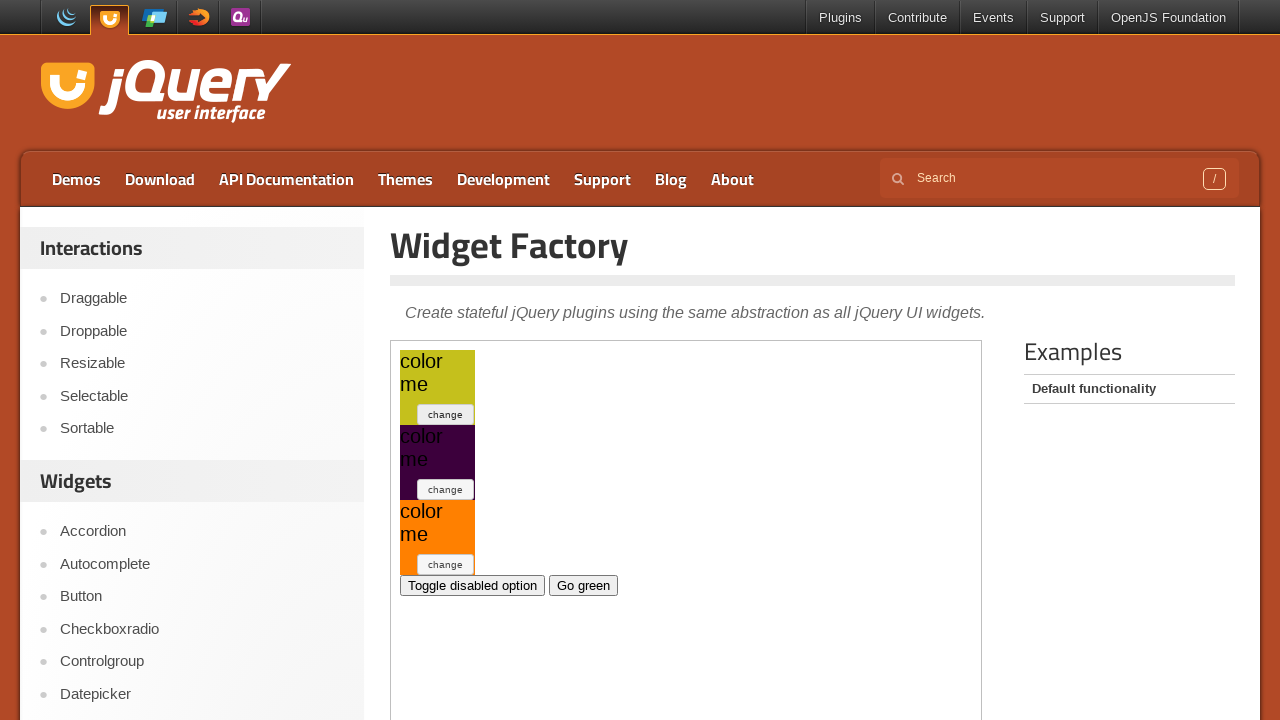

Retrieved widget style after toggle: background-color: rgb(197, 192, 28);
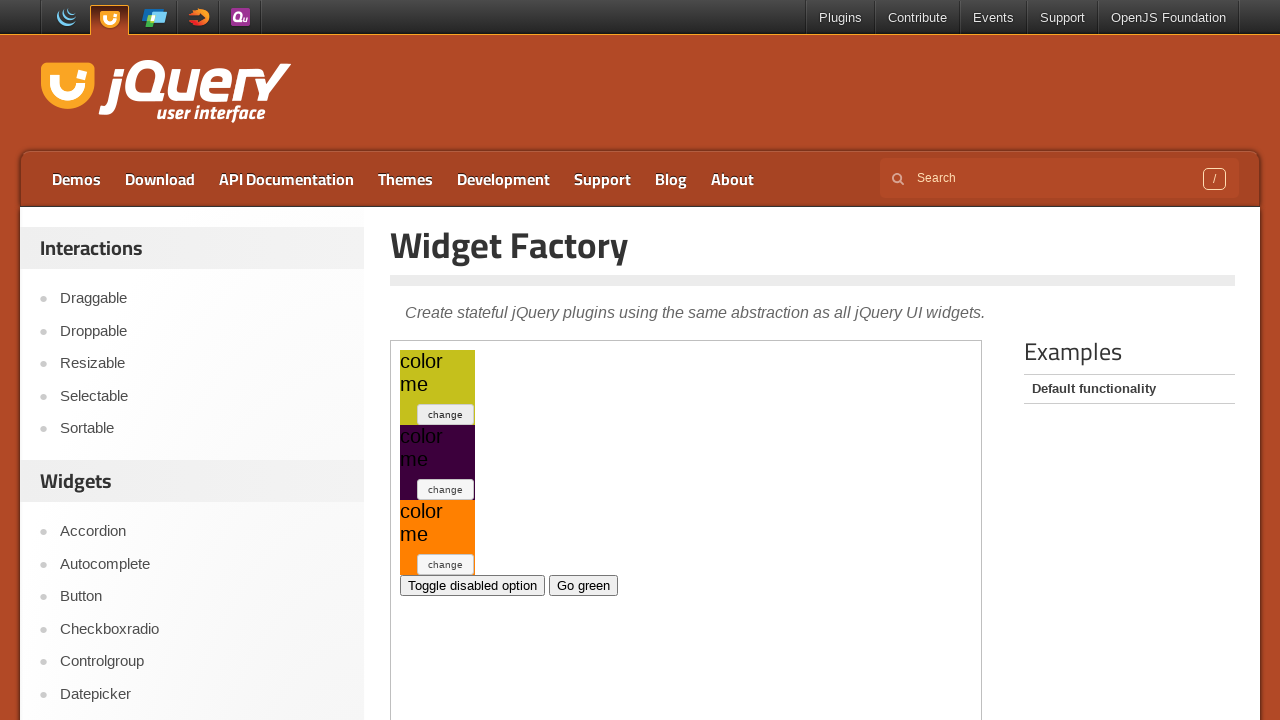

Clicked toggle button (iteration 46) at (446, 414) on .demo-frame >> internal:control=enter-frame >> xpath=//*[@id='my-widget1']/butto
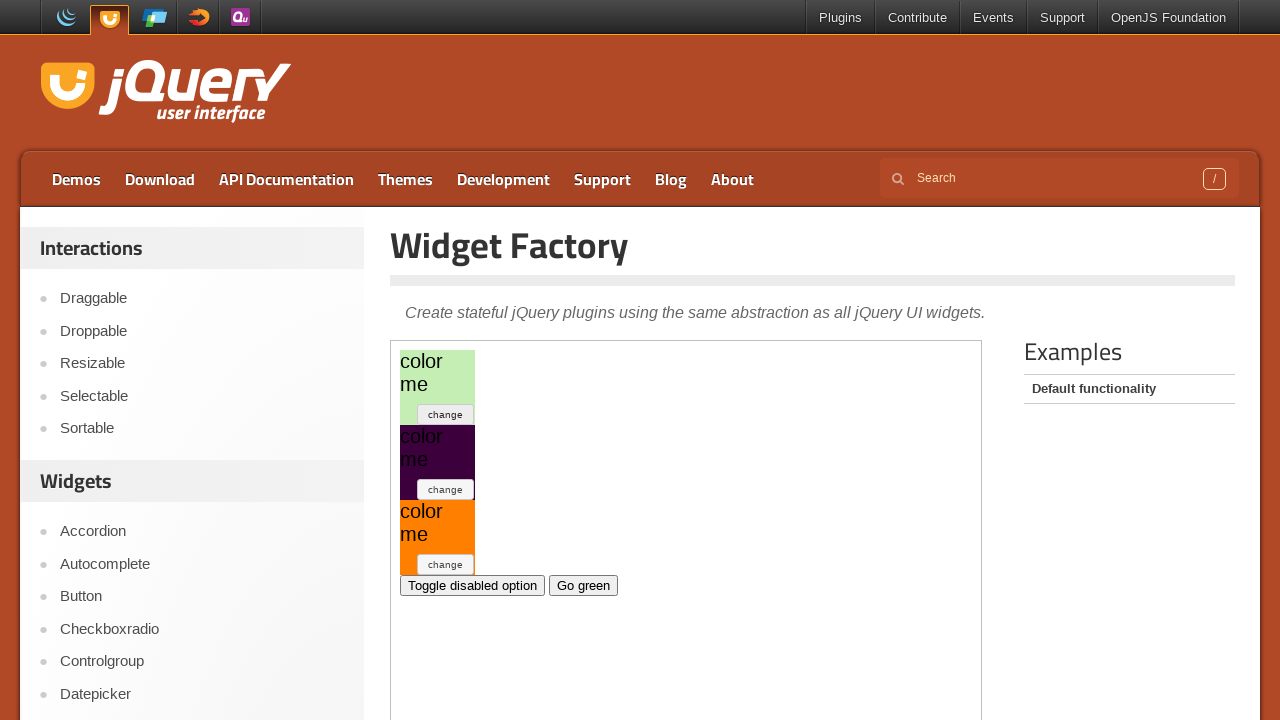

Retrieved widget style after toggle: background-color: rgb(196, 238, 179);
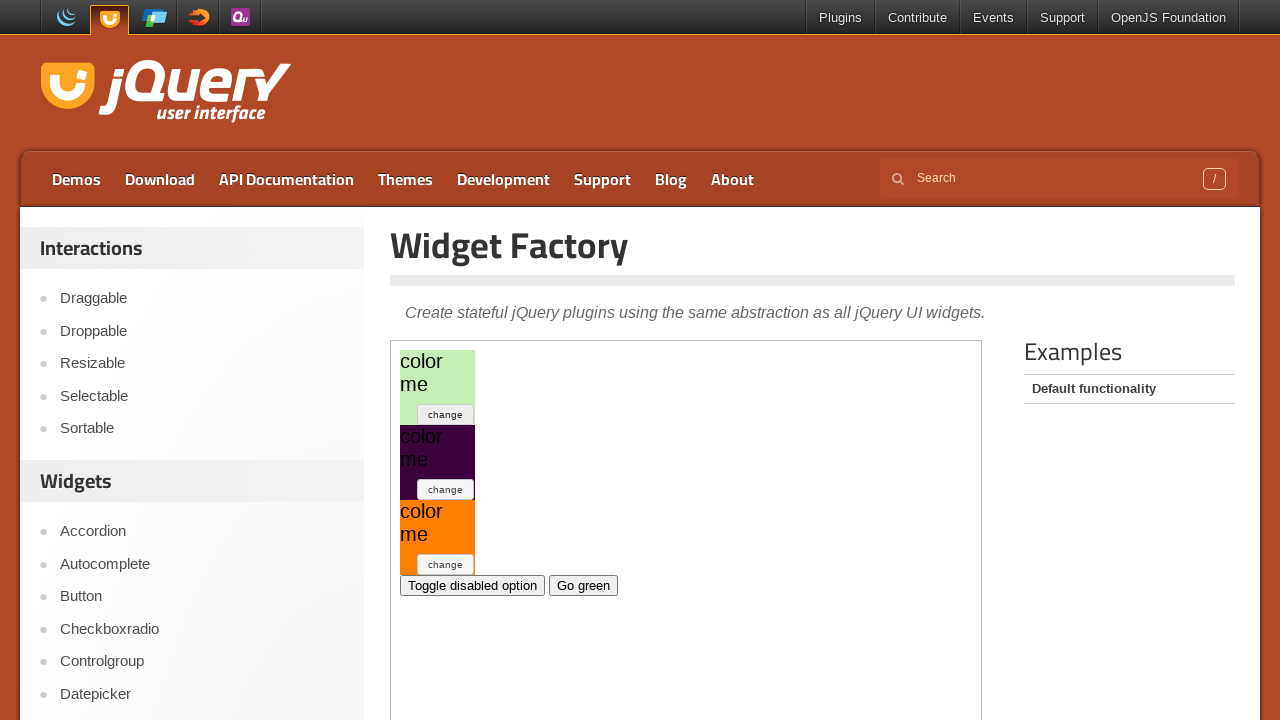

Clicked toggle button (iteration 47) at (446, 414) on .demo-frame >> internal:control=enter-frame >> xpath=//*[@id='my-widget1']/butto
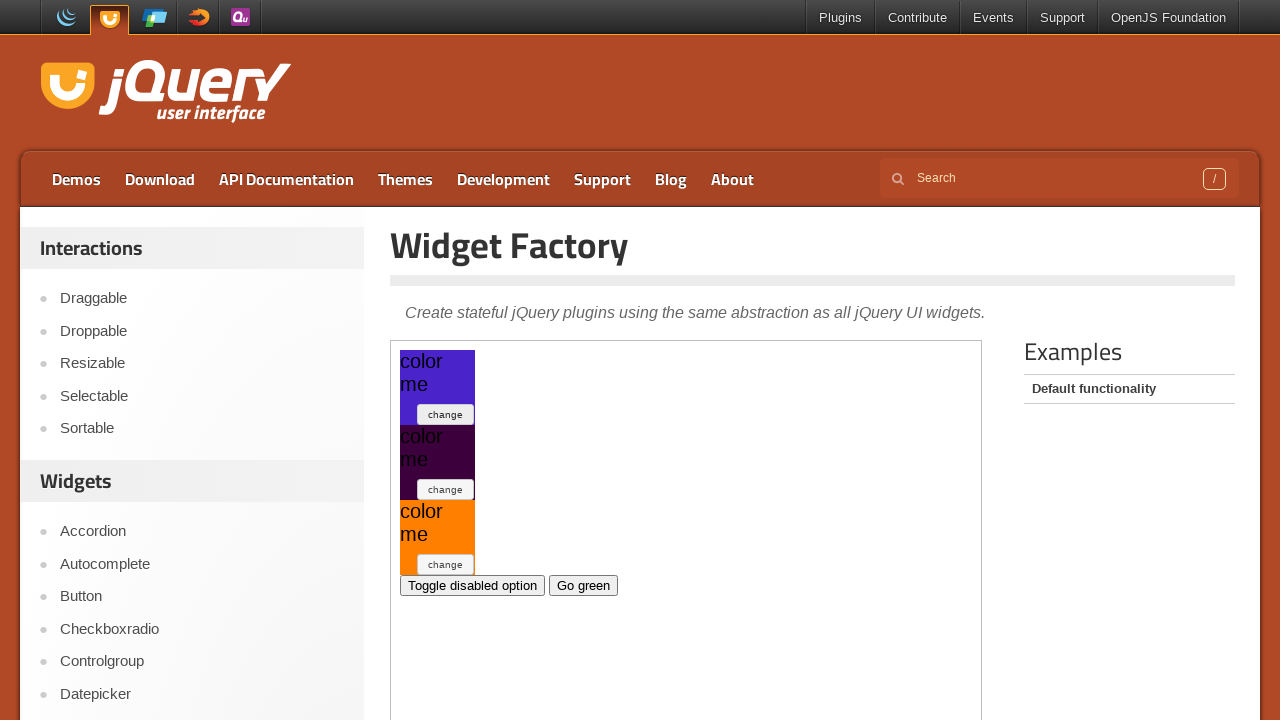

Retrieved widget style after toggle: background-color: rgb(74, 35, 202);
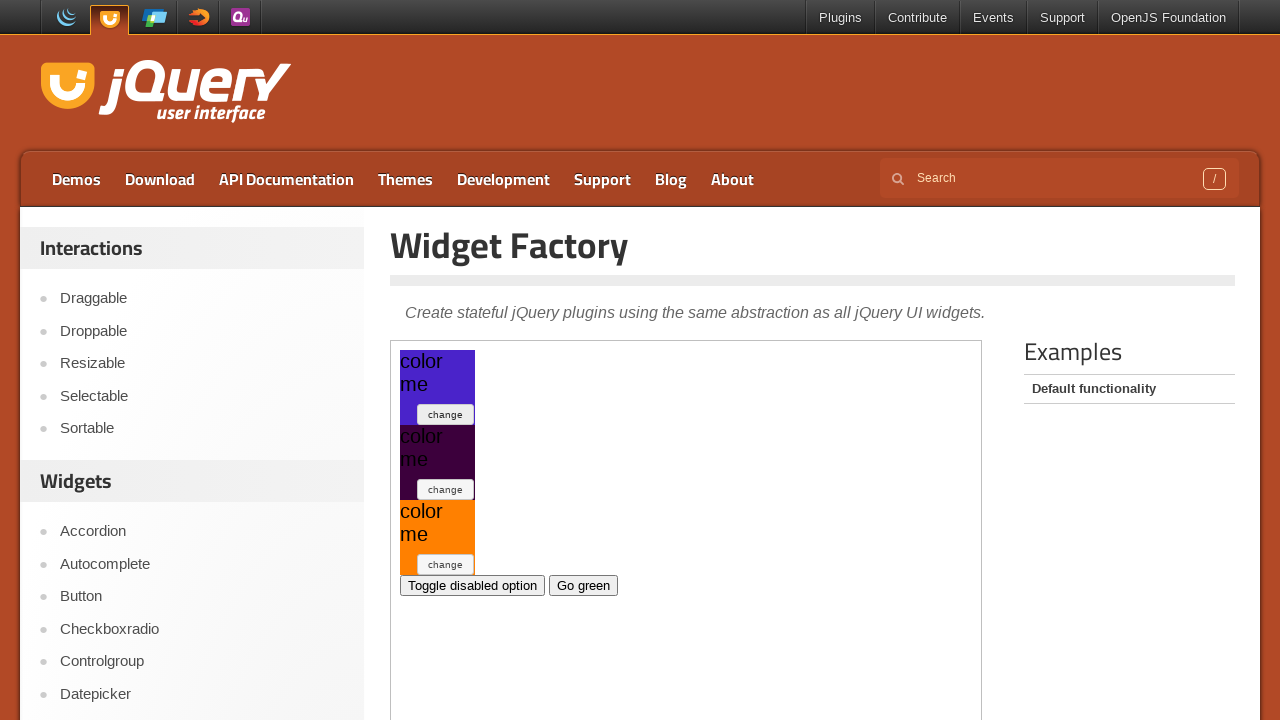

Clicked toggle button (iteration 48) at (446, 414) on .demo-frame >> internal:control=enter-frame >> xpath=//*[@id='my-widget1']/butto
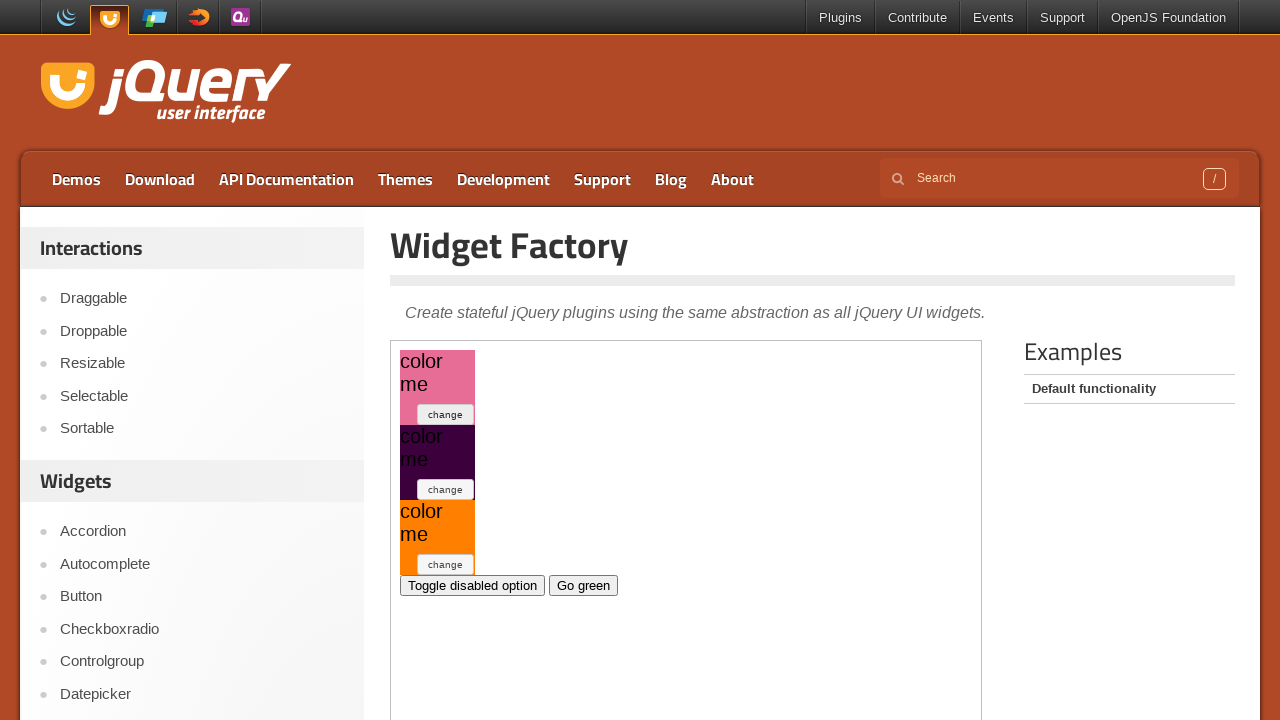

Retrieved widget style after toggle: background-color: rgb(231, 109, 151);
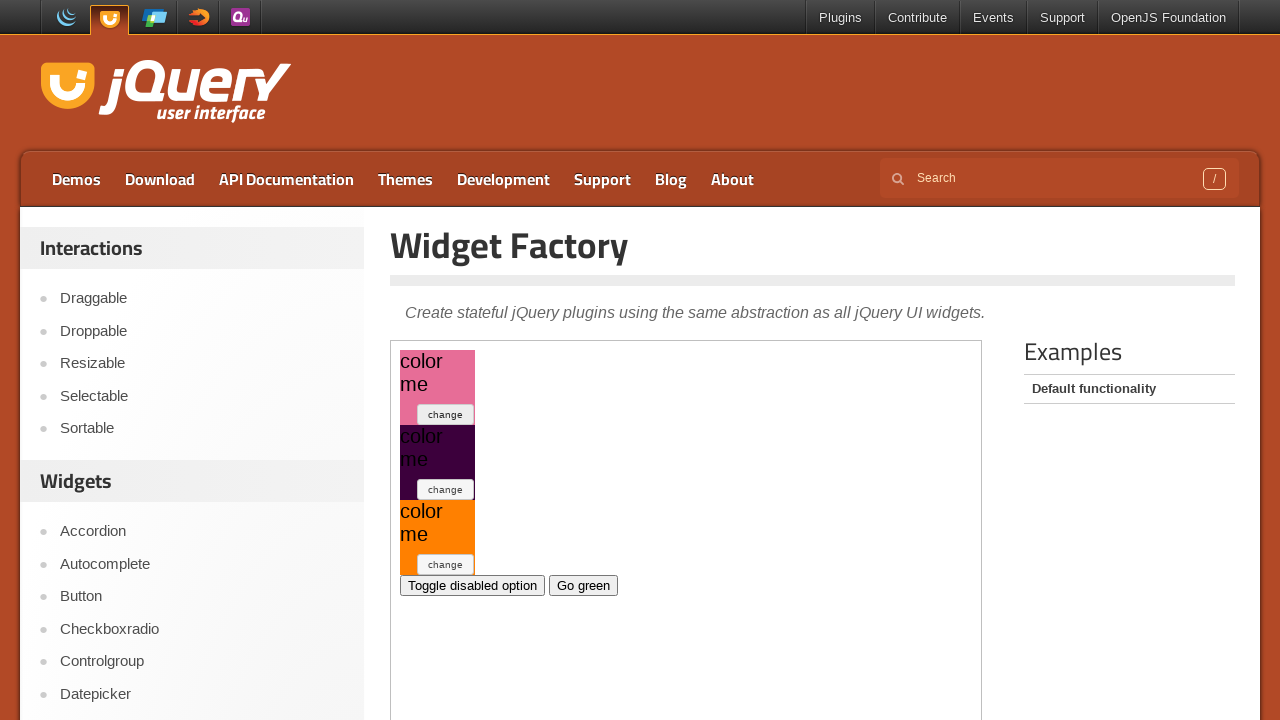

Clicked toggle button (iteration 49) at (446, 414) on .demo-frame >> internal:control=enter-frame >> xpath=//*[@id='my-widget1']/butto
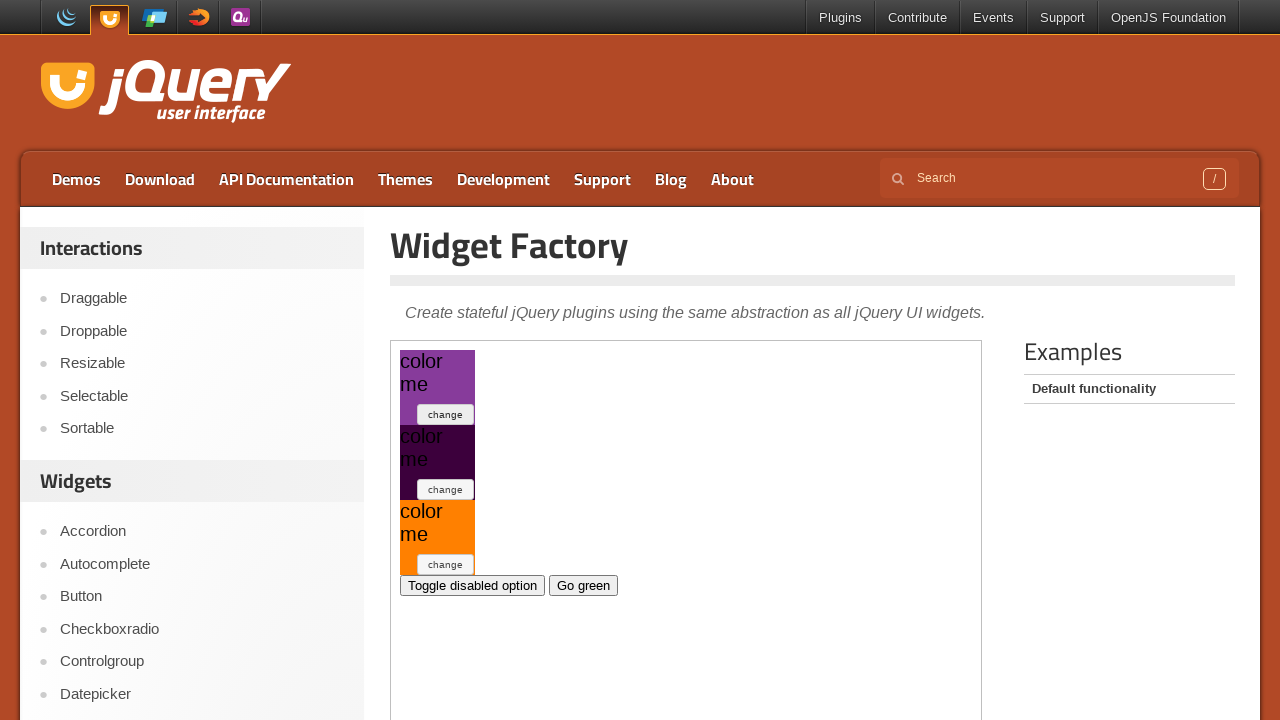

Retrieved widget style after toggle: background-color: rgb(135, 59, 155);
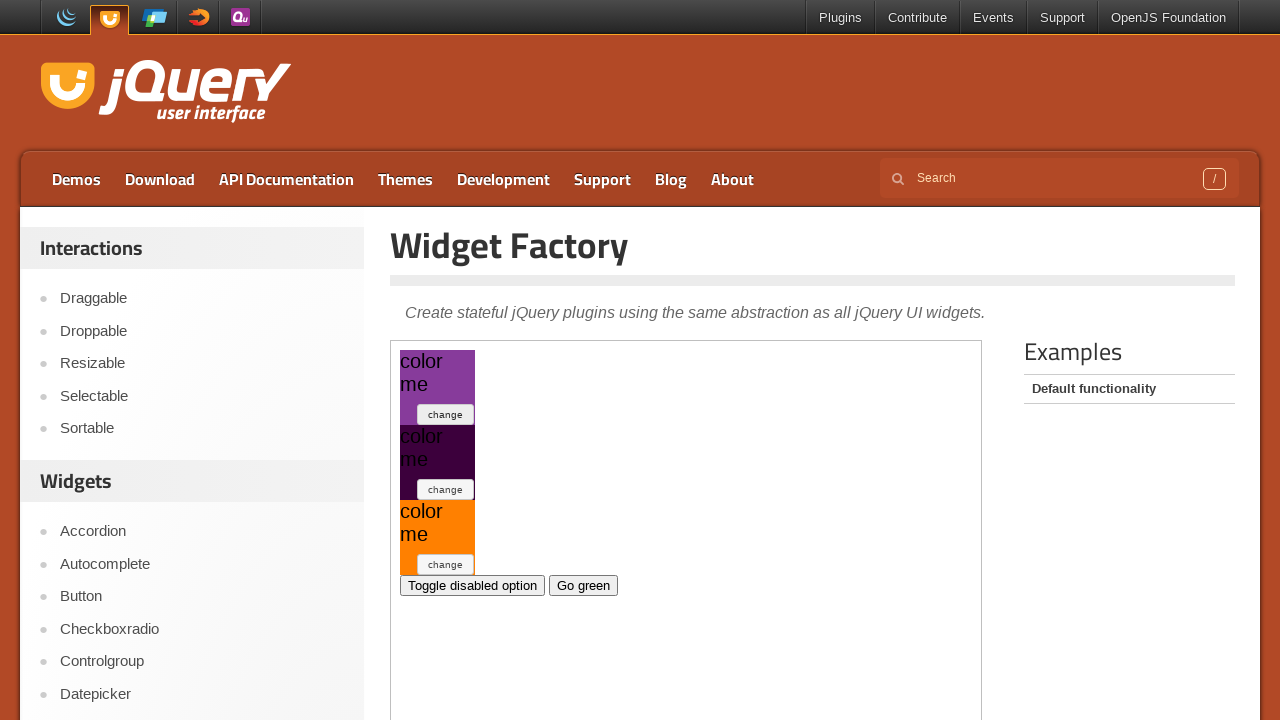

Clicked toggle button (iteration 50) at (446, 414) on .demo-frame >> internal:control=enter-frame >> xpath=//*[@id='my-widget1']/butto
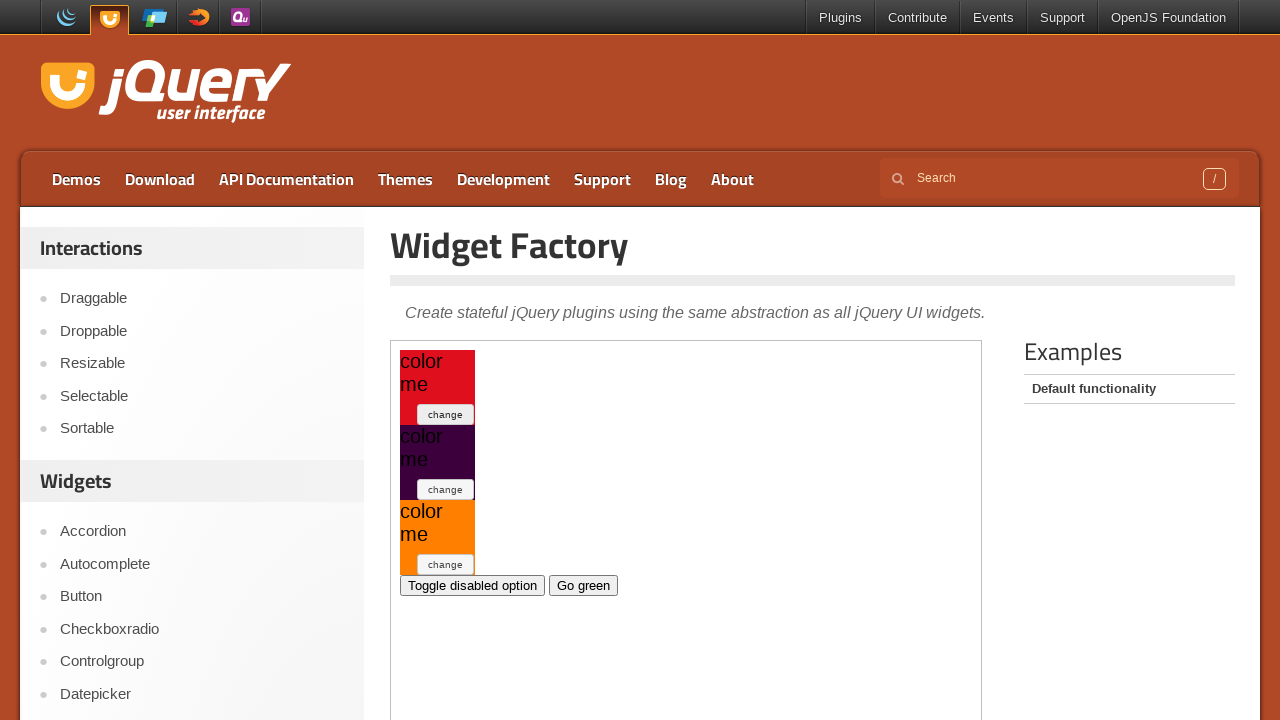

Retrieved widget style after toggle: background-color: rgb(223, 15, 29);
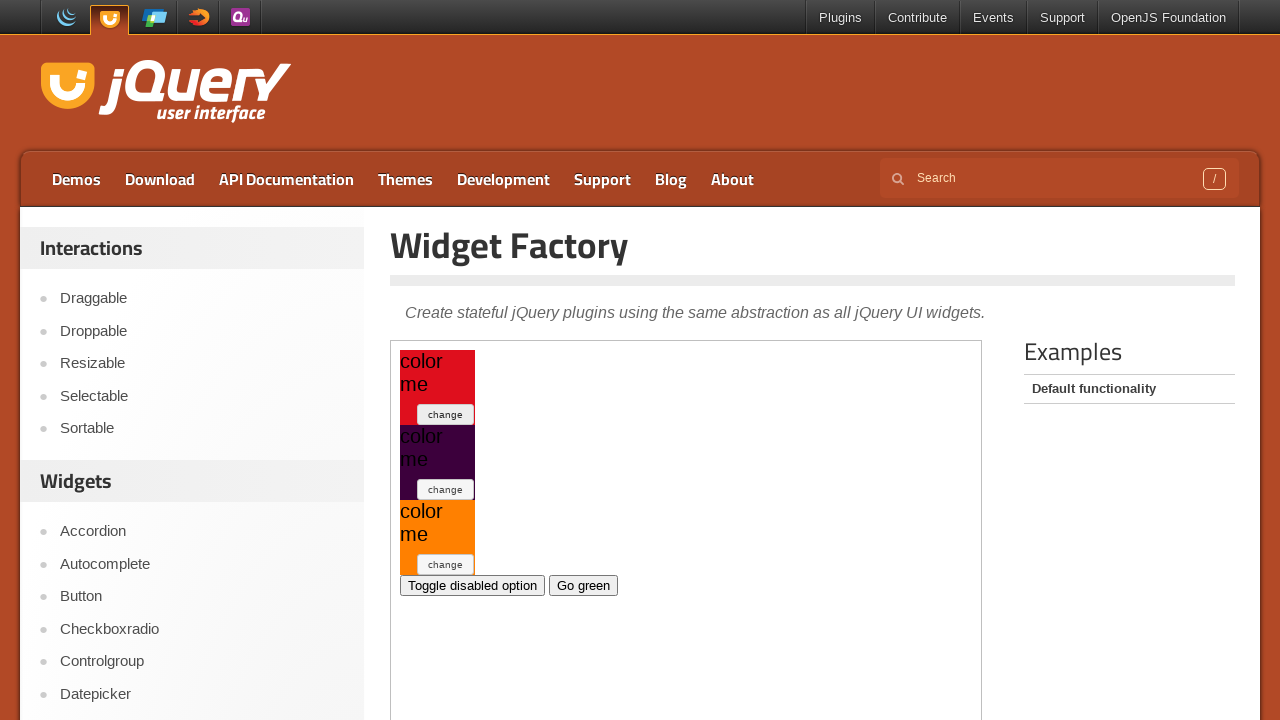

Clicked toggle button (iteration 51) at (446, 414) on .demo-frame >> internal:control=enter-frame >> xpath=//*[@id='my-widget1']/butto
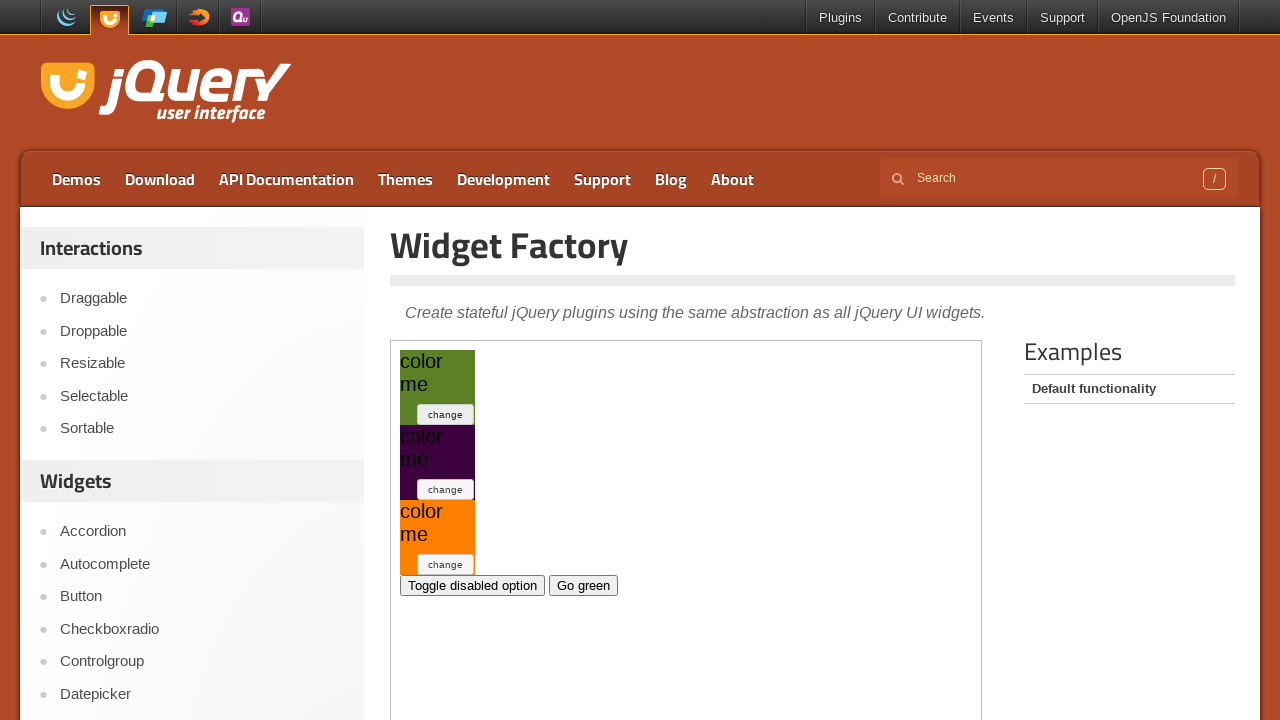

Retrieved widget style after toggle: background-color: rgb(91, 128, 38);
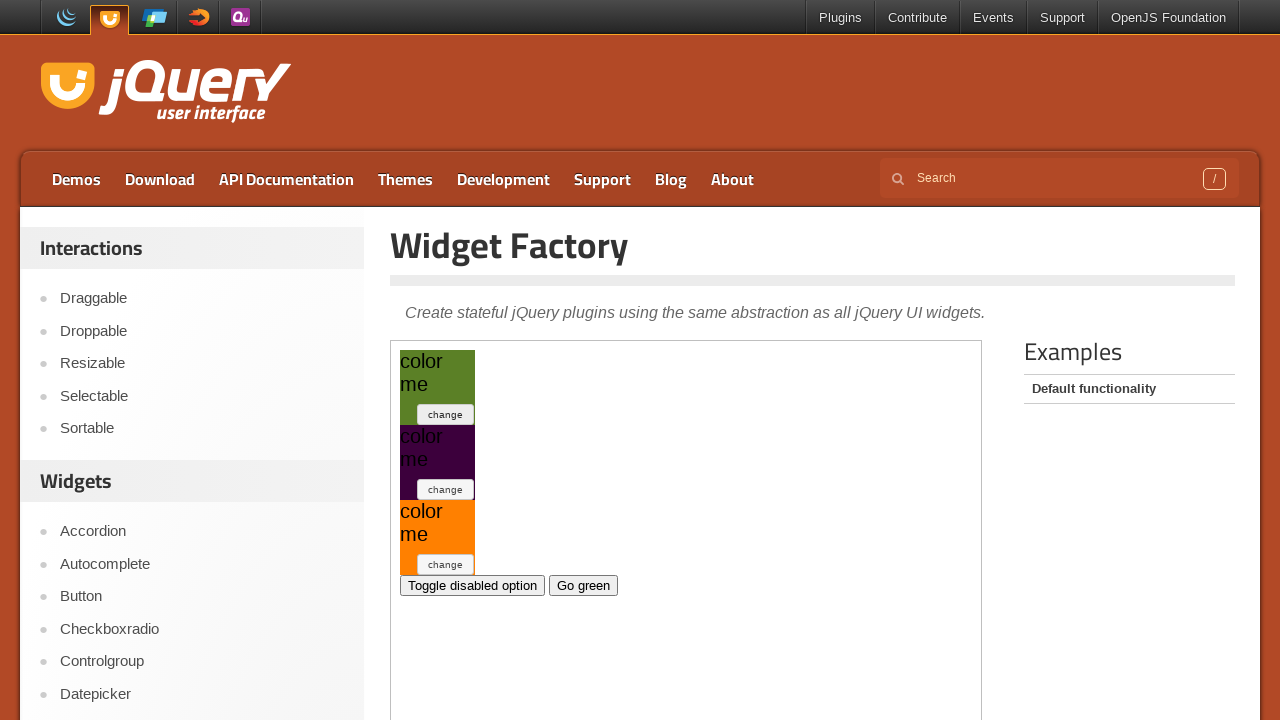

Clicked toggle button (iteration 52) at (446, 414) on .demo-frame >> internal:control=enter-frame >> xpath=//*[@id='my-widget1']/butto
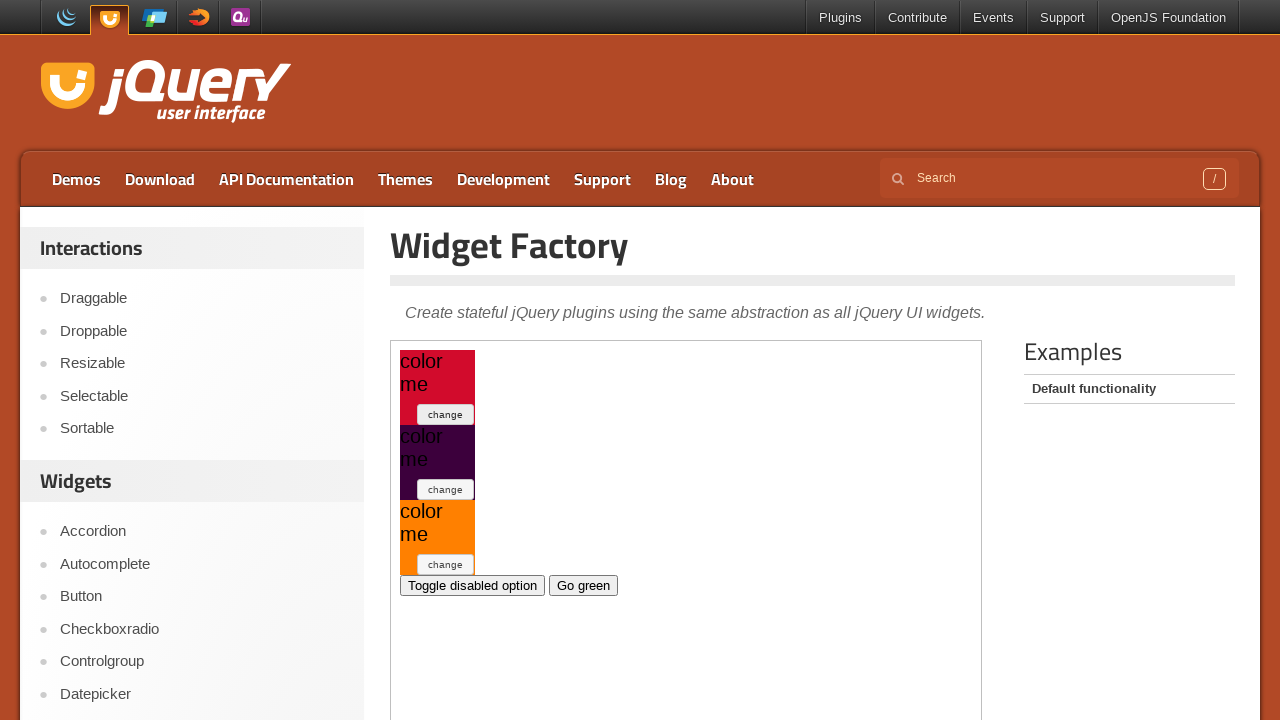

Retrieved widget style after toggle: background-color: rgb(210, 11, 44);
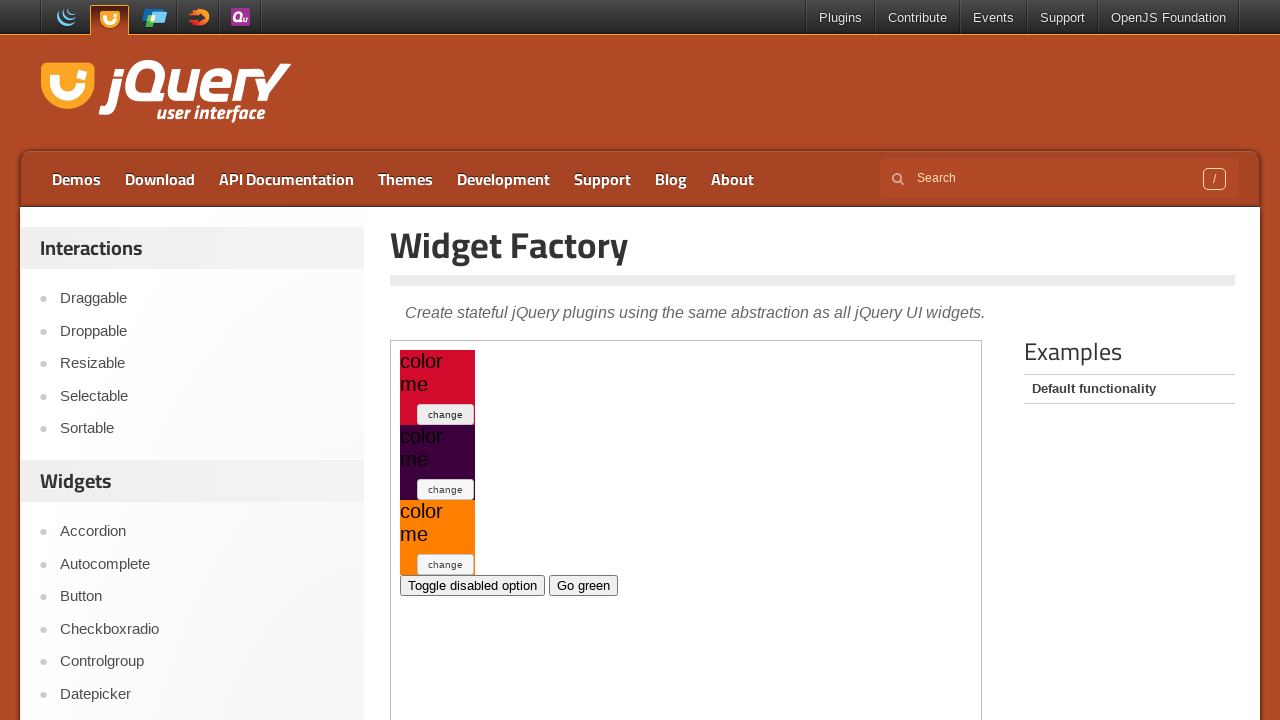

Clicked toggle button (iteration 53) at (446, 414) on .demo-frame >> internal:control=enter-frame >> xpath=//*[@id='my-widget1']/butto
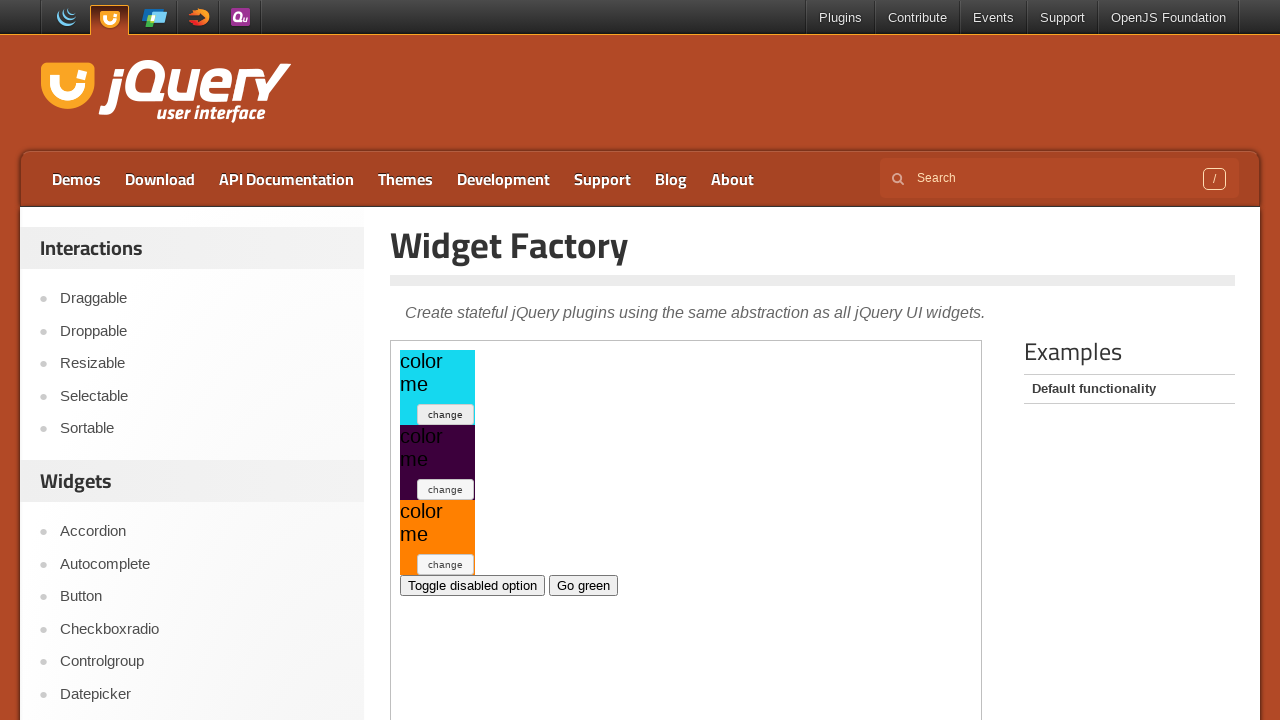

Retrieved widget style after toggle: background-color: rgb(21, 216, 239);
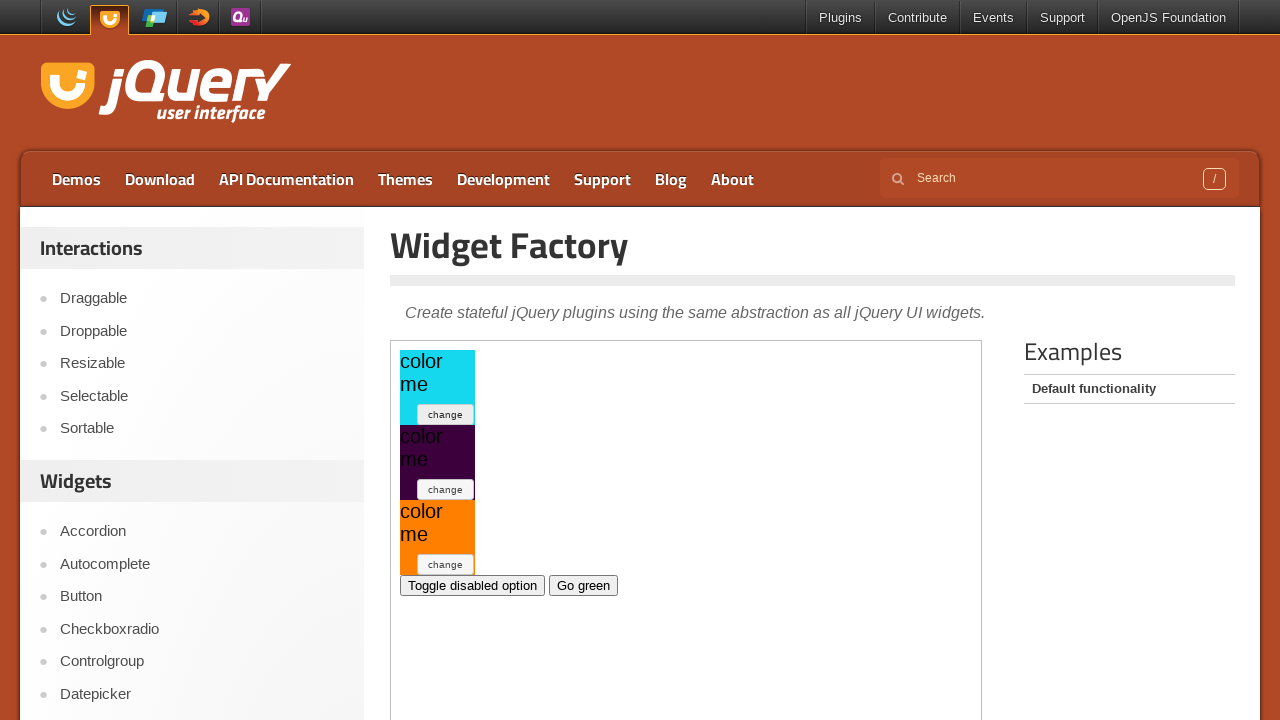

Clicked toggle button (iteration 54) at (446, 414) on .demo-frame >> internal:control=enter-frame >> xpath=//*[@id='my-widget1']/butto
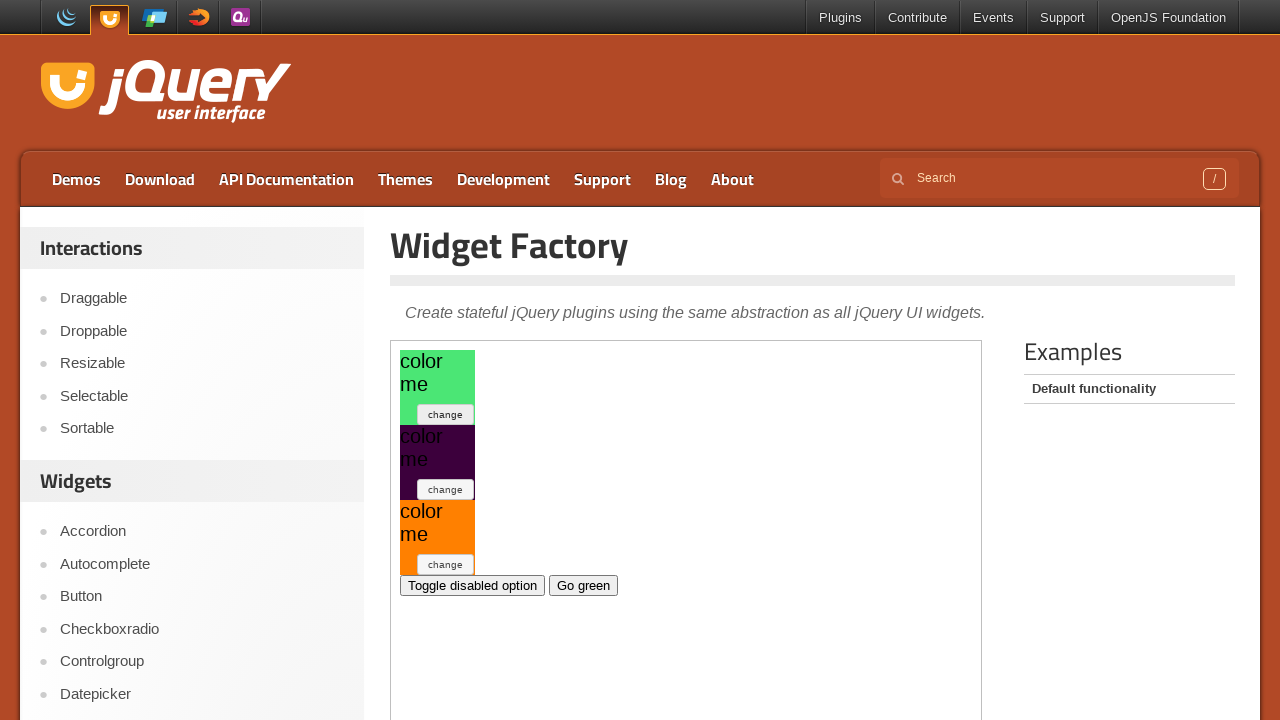

Retrieved widget style after toggle: background-color: rgb(75, 230, 117);
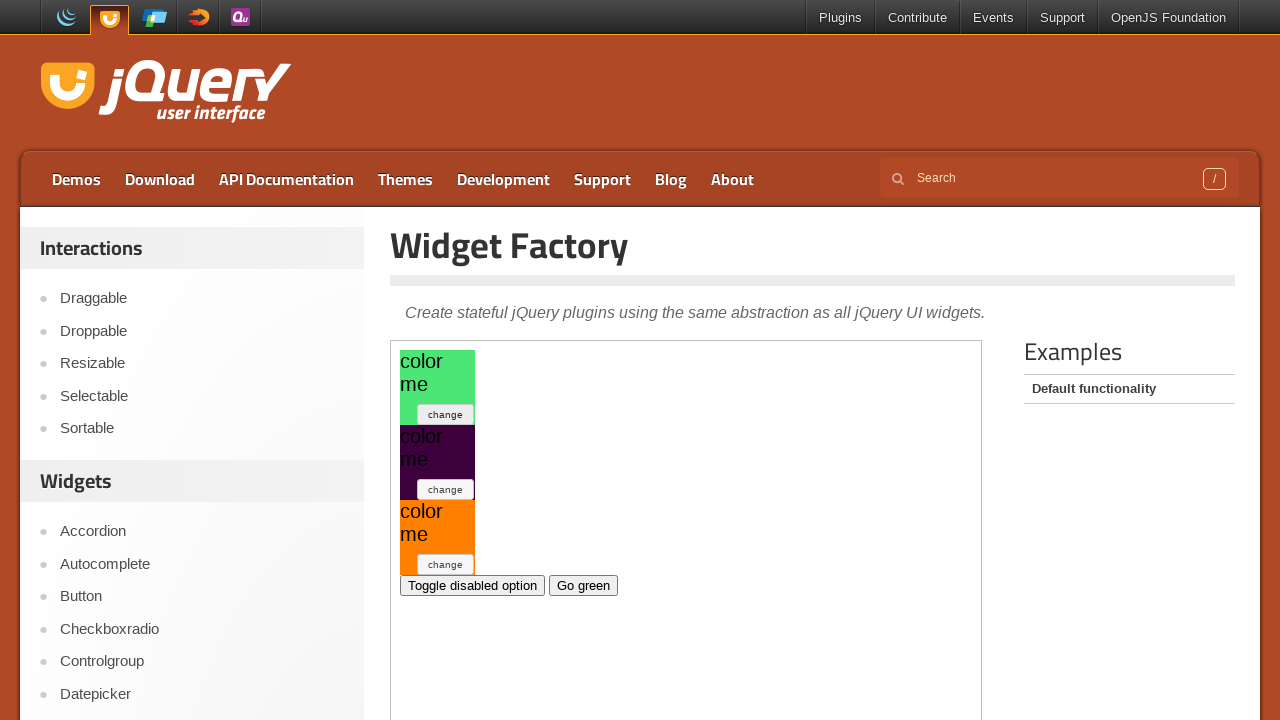

Clicked toggle button (iteration 55) at (446, 414) on .demo-frame >> internal:control=enter-frame >> xpath=//*[@id='my-widget1']/butto
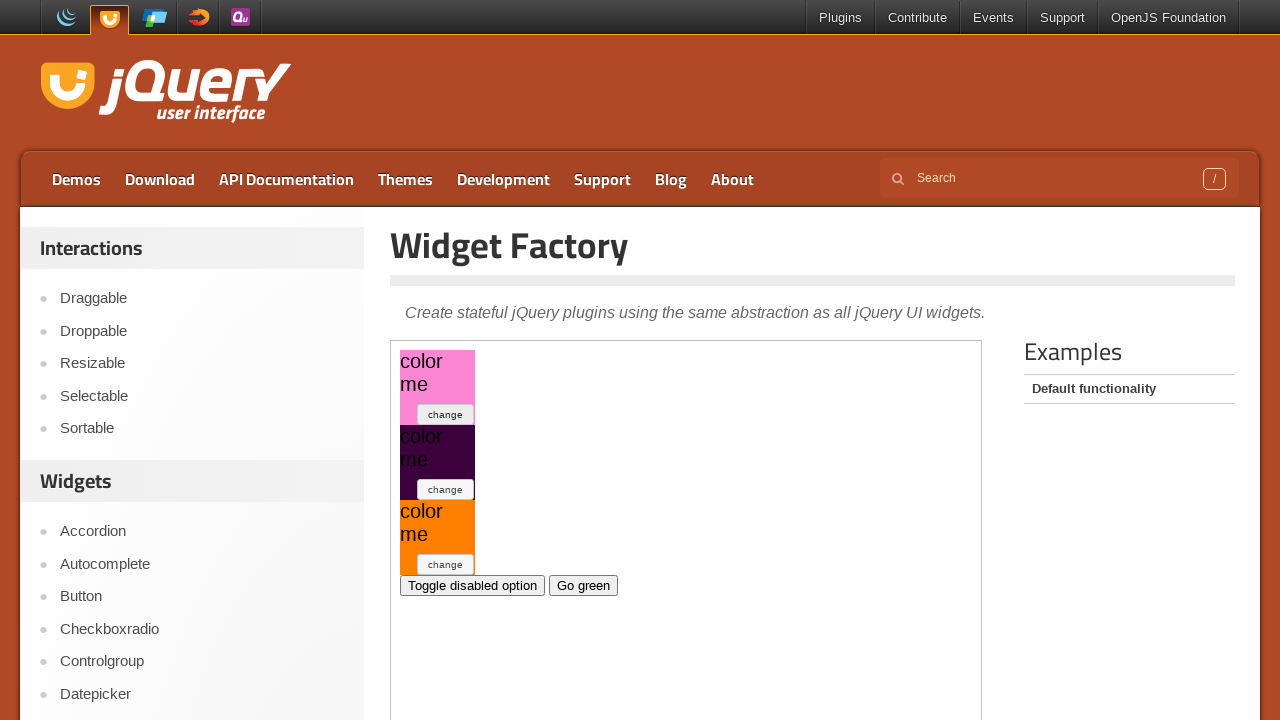

Retrieved widget style after toggle: background-color: rgb(250, 134, 212);
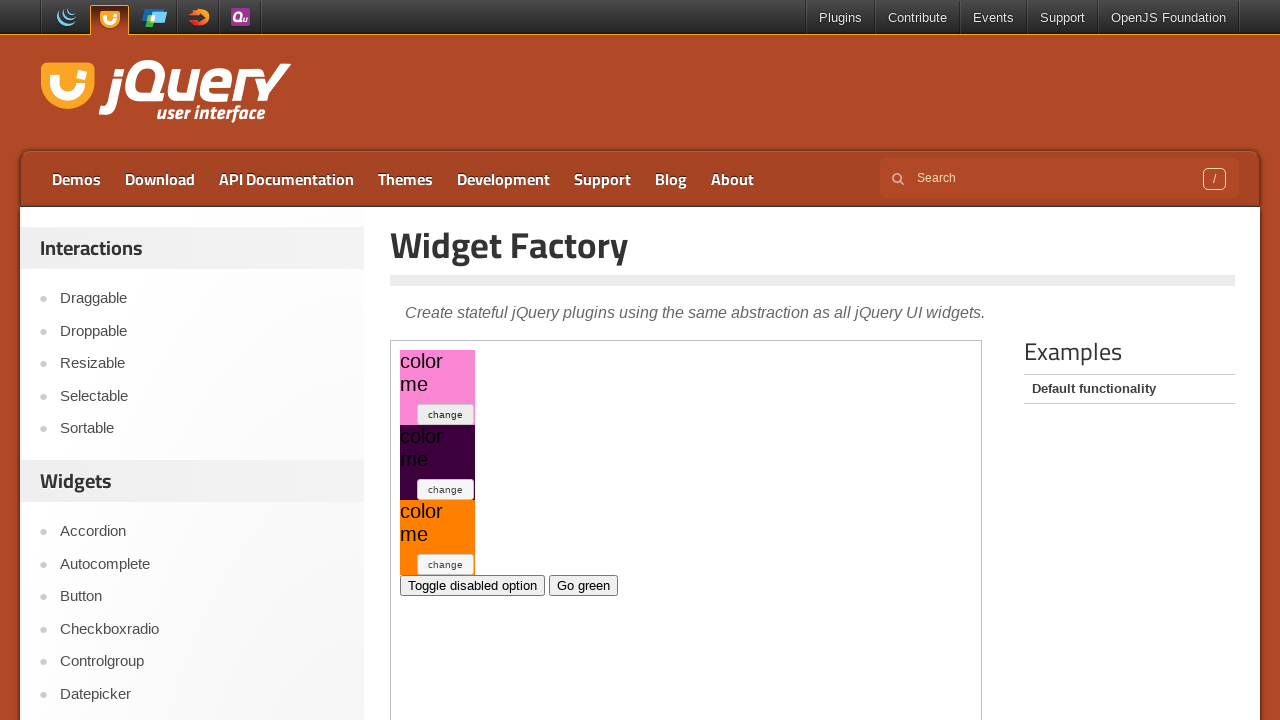

Clicked toggle button (iteration 56) at (446, 414) on .demo-frame >> internal:control=enter-frame >> xpath=//*[@id='my-widget1']/butto
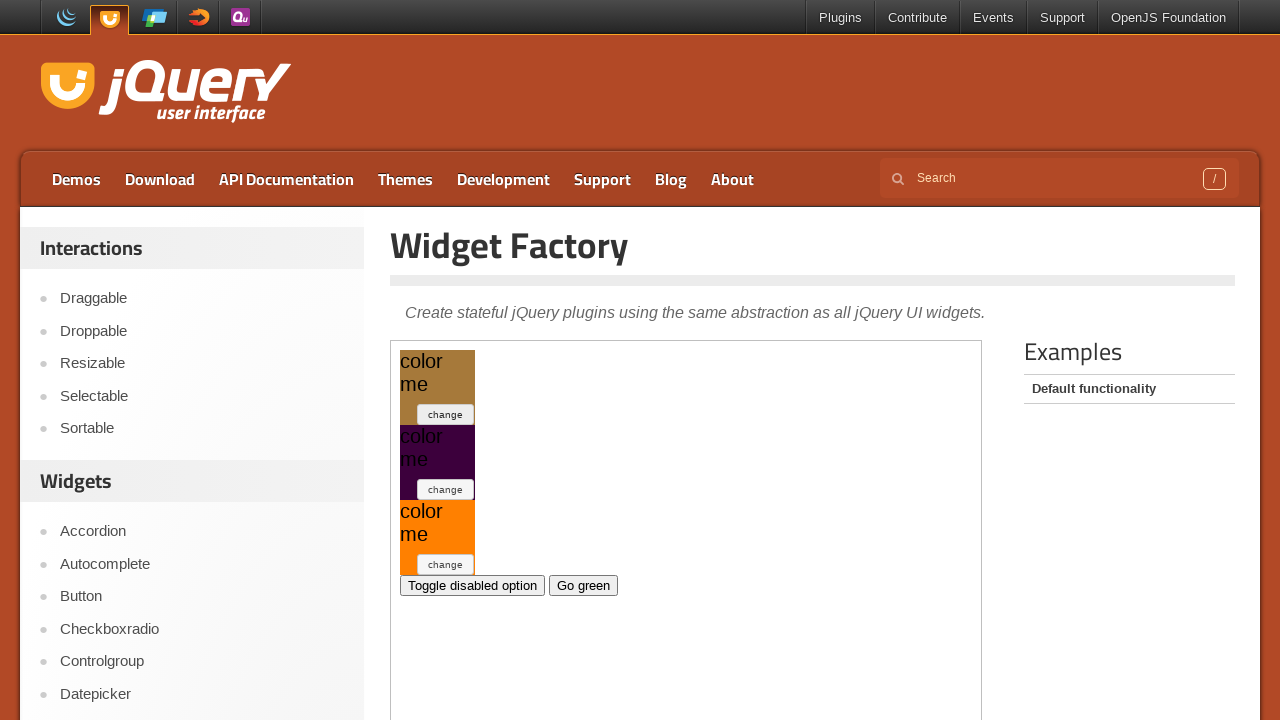

Retrieved widget style after toggle: background-color: rgb(166, 121, 58);
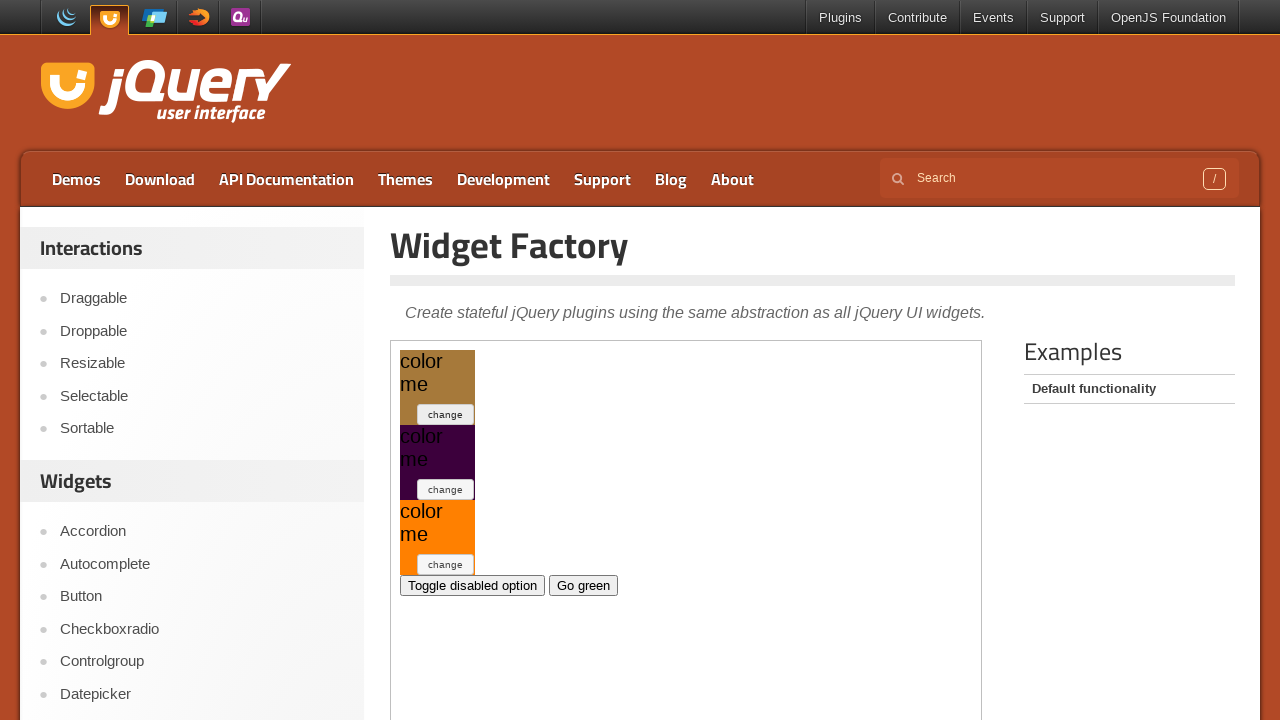

Clicked toggle button (iteration 57) at (446, 414) on .demo-frame >> internal:control=enter-frame >> xpath=//*[@id='my-widget1']/butto
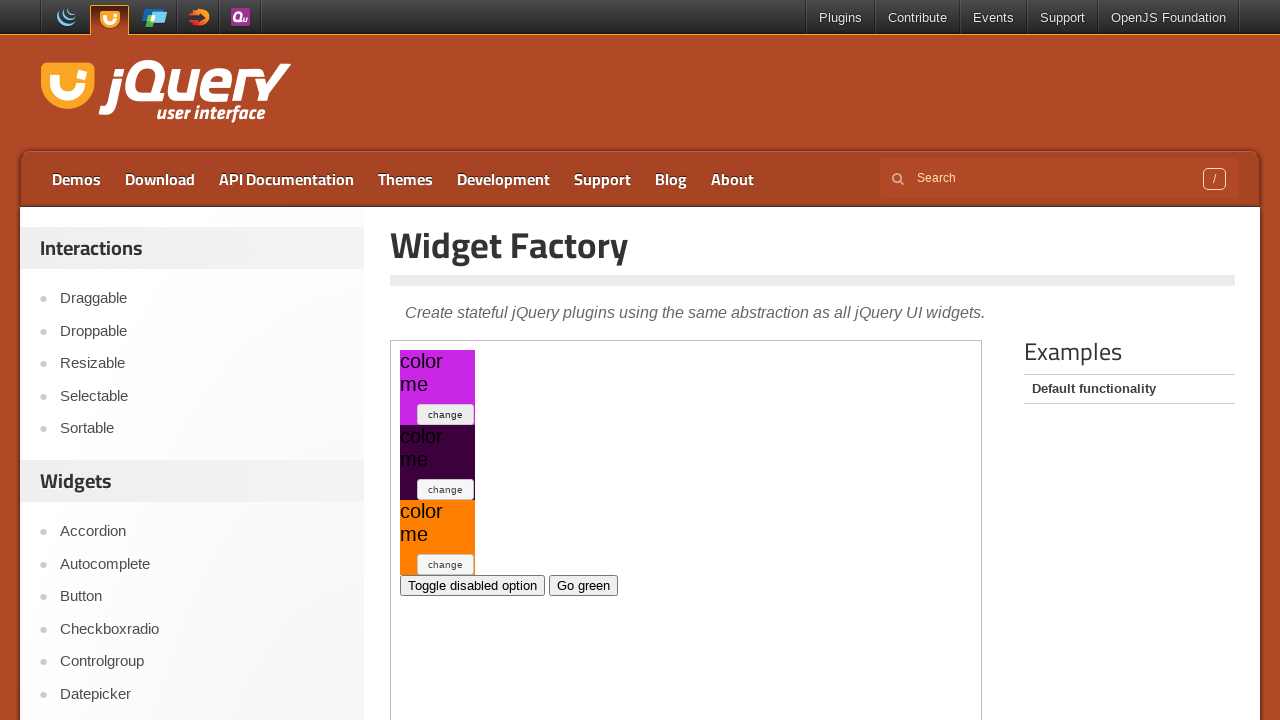

Retrieved widget style after toggle: background-color: rgb(201, 38, 229);
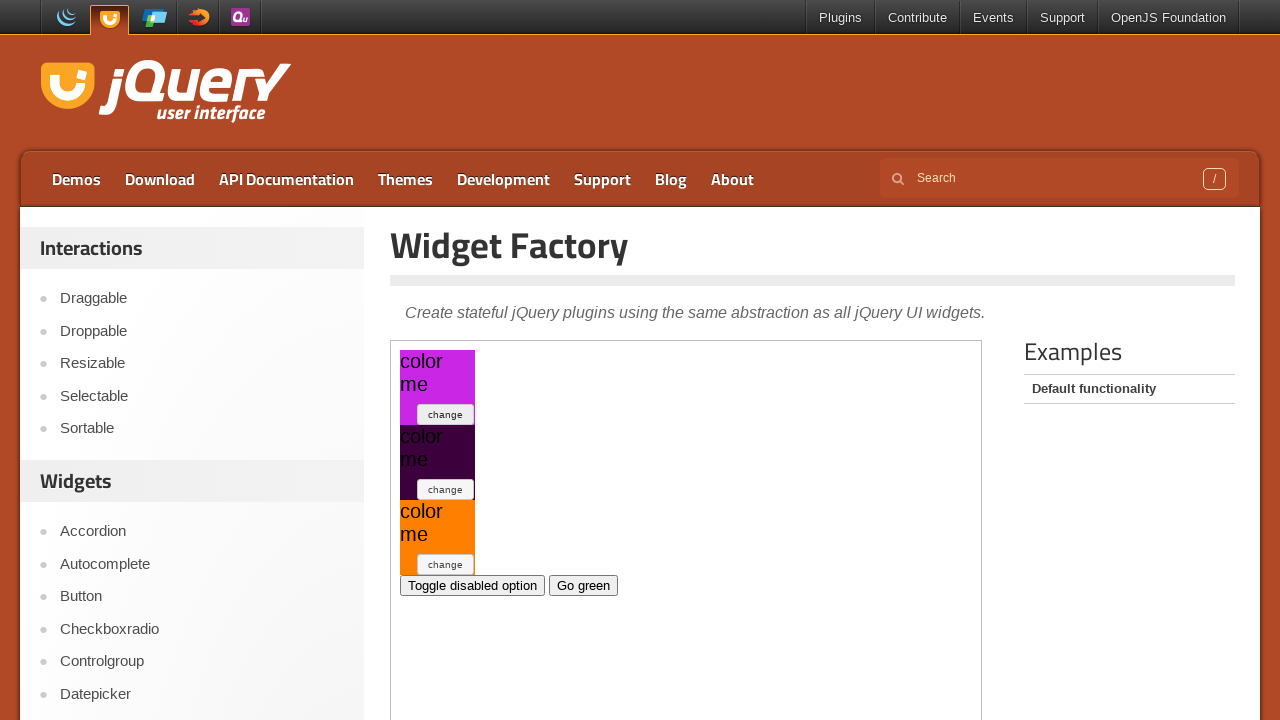

Clicked toggle button (iteration 58) at (446, 414) on .demo-frame >> internal:control=enter-frame >> xpath=//*[@id='my-widget1']/butto
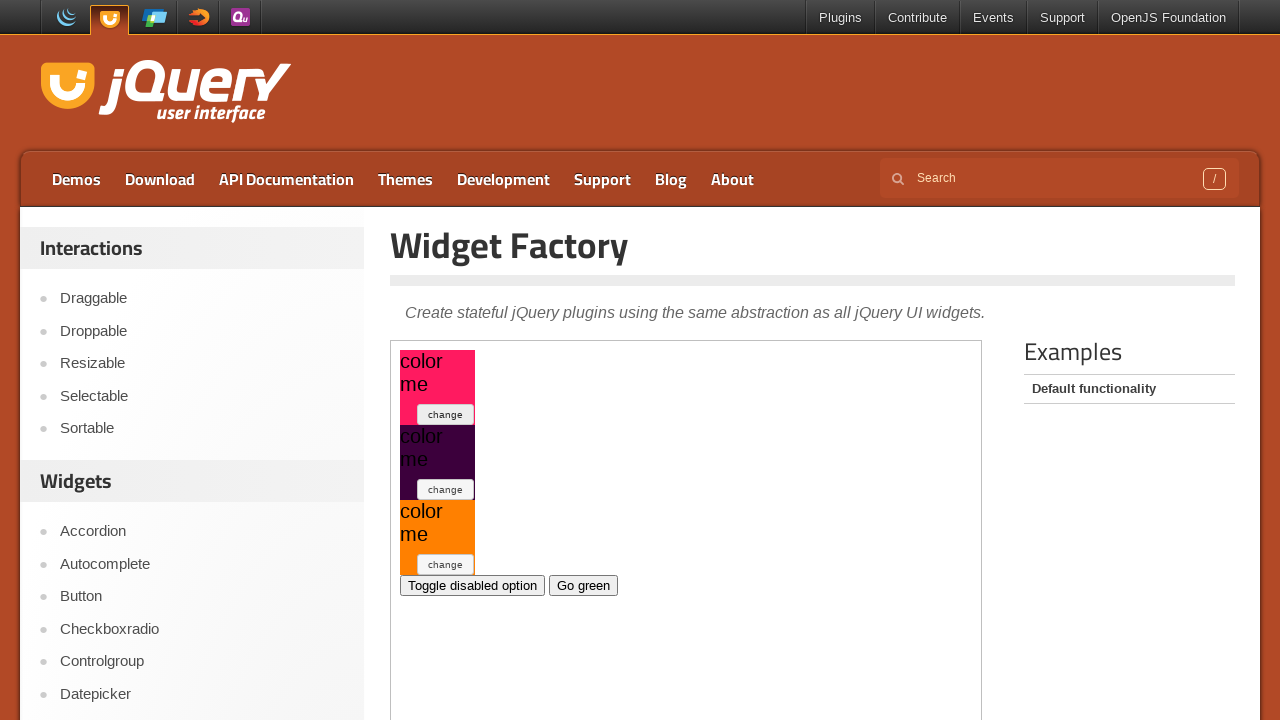

Retrieved widget style after toggle: background-color: rgb(255, 26, 96);
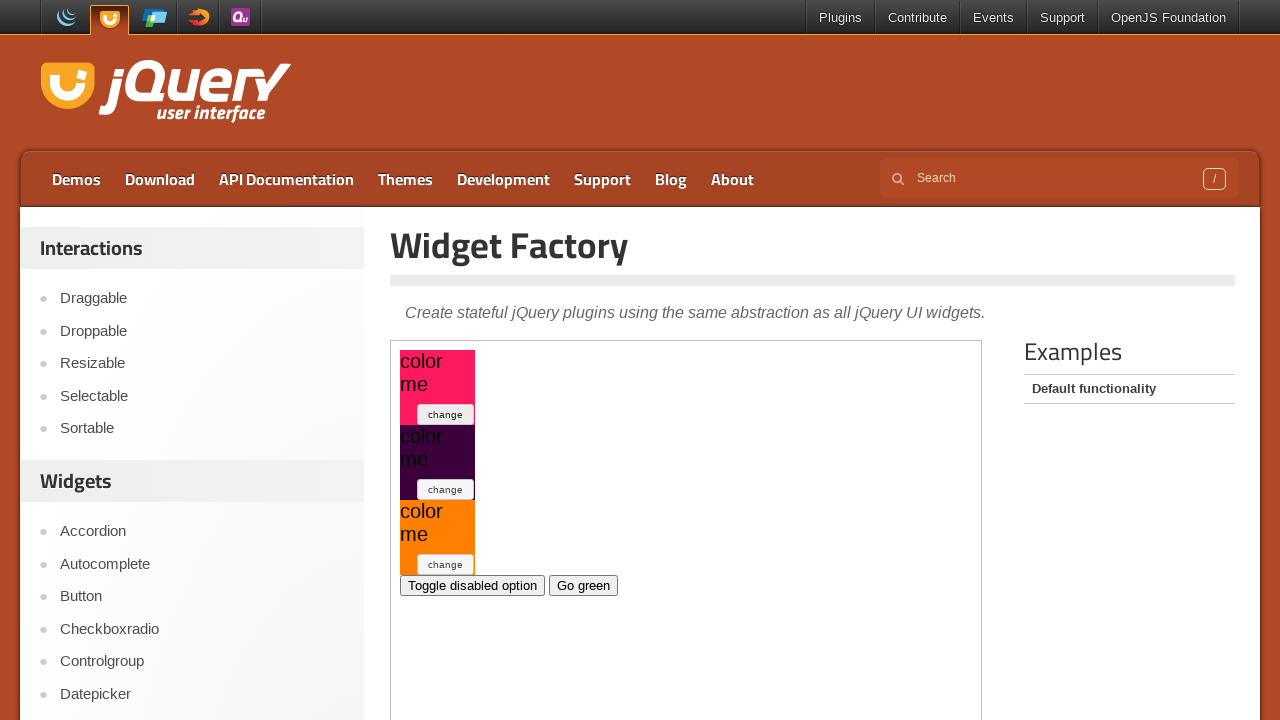

Clicked toggle button (iteration 59) at (446, 414) on .demo-frame >> internal:control=enter-frame >> xpath=//*[@id='my-widget1']/butto
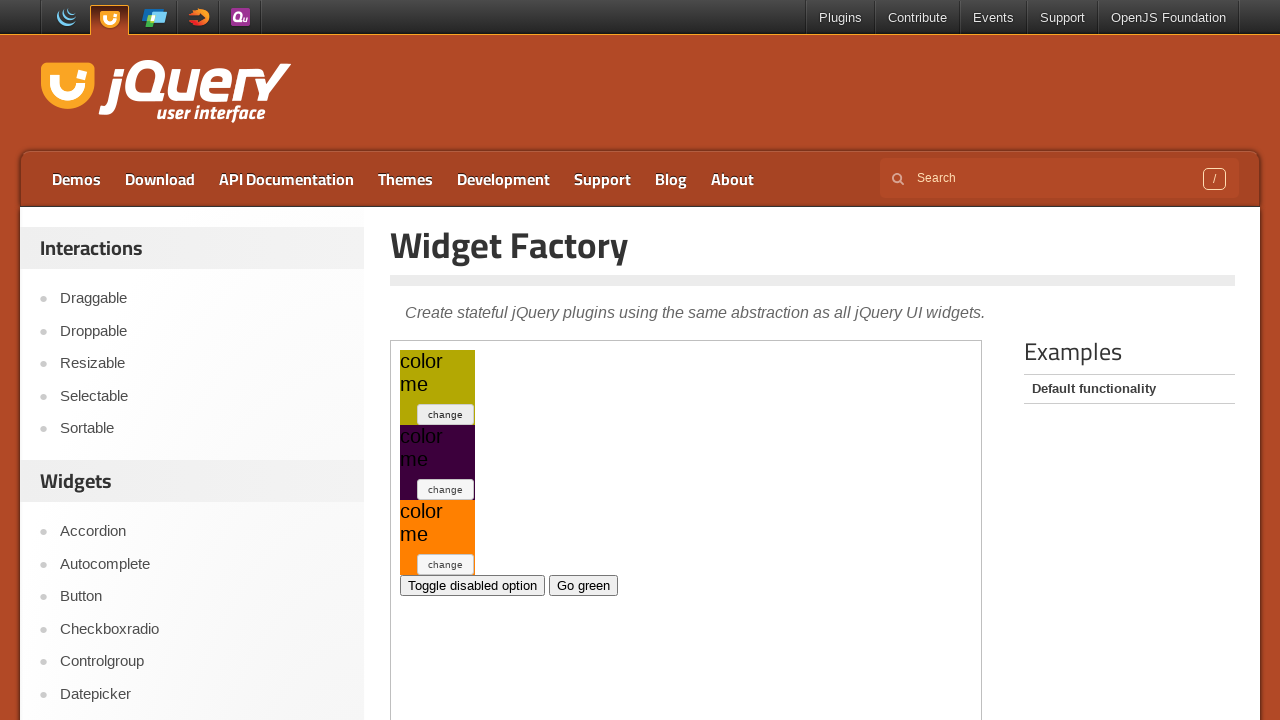

Retrieved widget style after toggle: background-color: rgb(179, 168, 3);
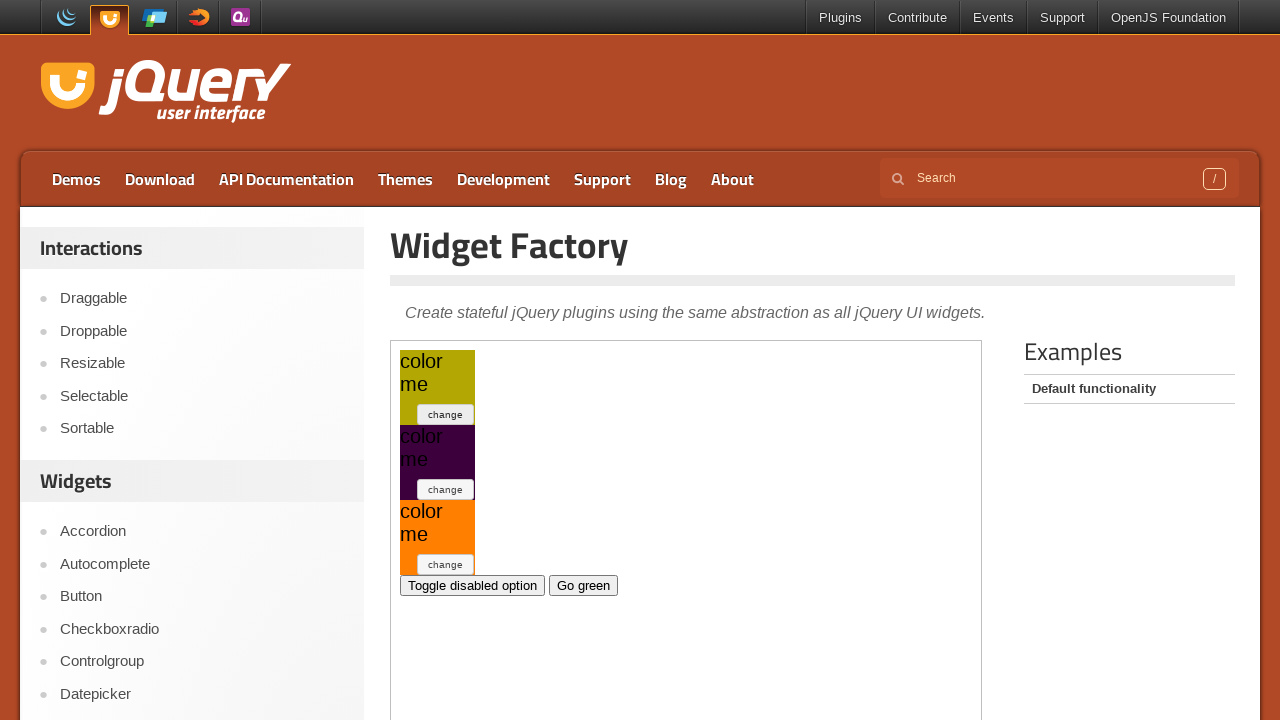

Clicked toggle button (iteration 60) at (446, 414) on .demo-frame >> internal:control=enter-frame >> xpath=//*[@id='my-widget1']/butto
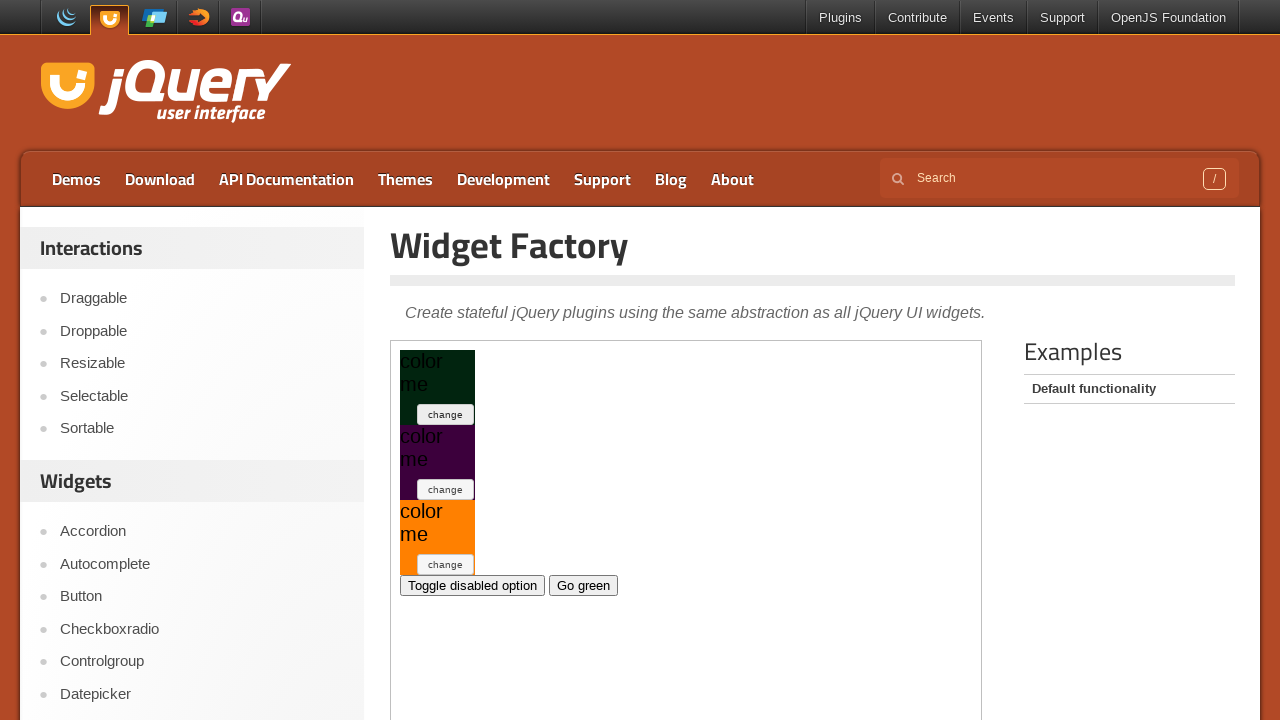

Retrieved widget style after toggle: background-color: rgb(1, 36, 15);
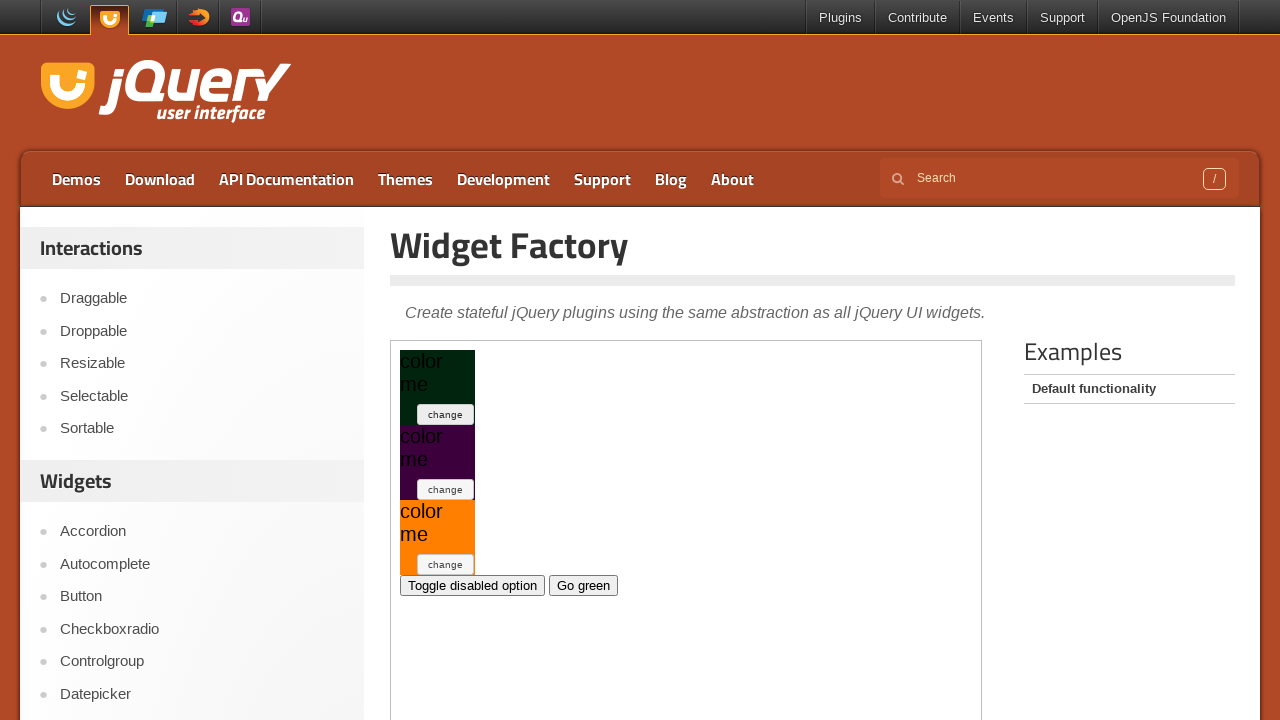

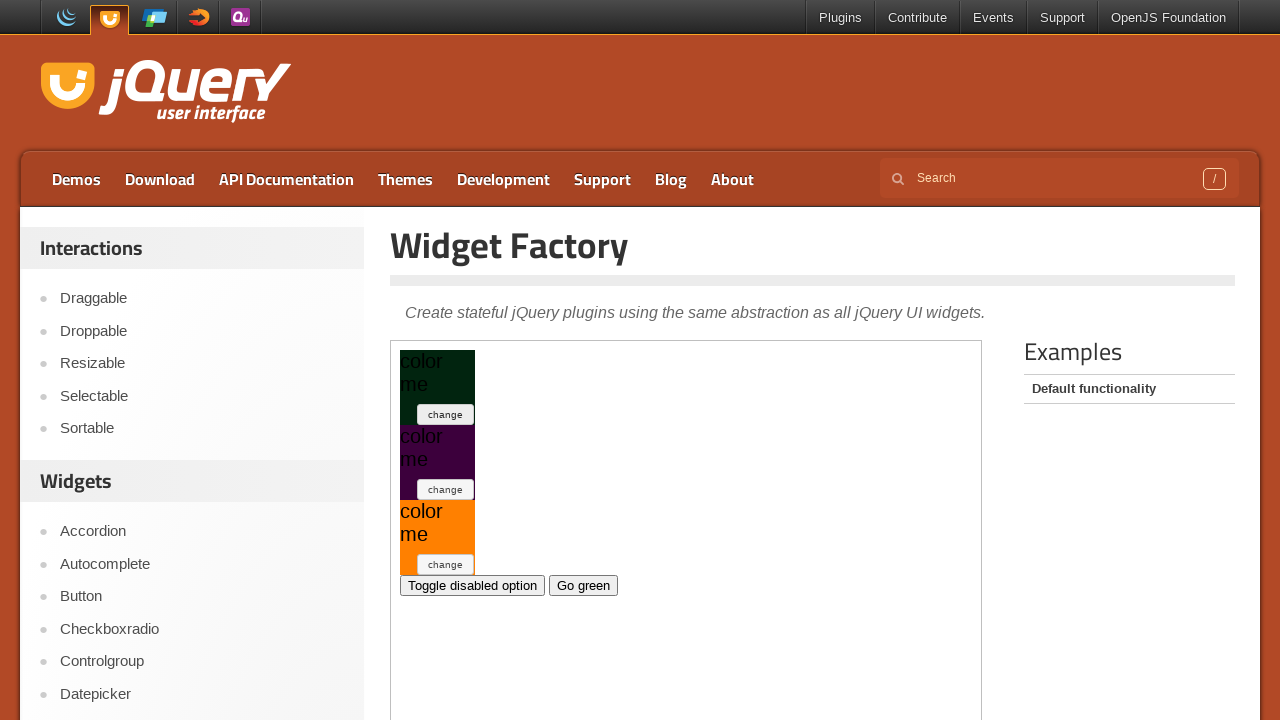